Tests various UI elements on a practice page including dropdown selection, checkboxes, text input fields, alerts, table verification, show/hide elements, enable/disable functionality, and mouse hover interactions.

Starting URL: https://codenboxautomationlab.com/practice

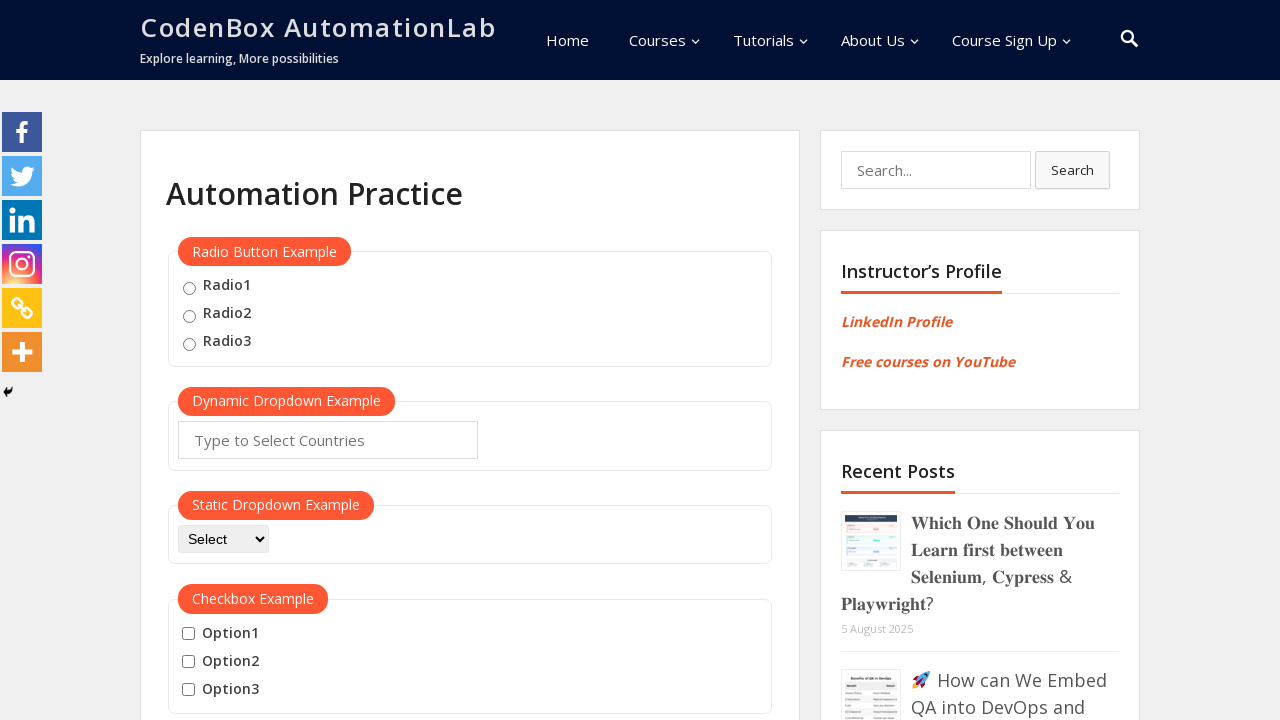

Set viewport size to 1800x1080
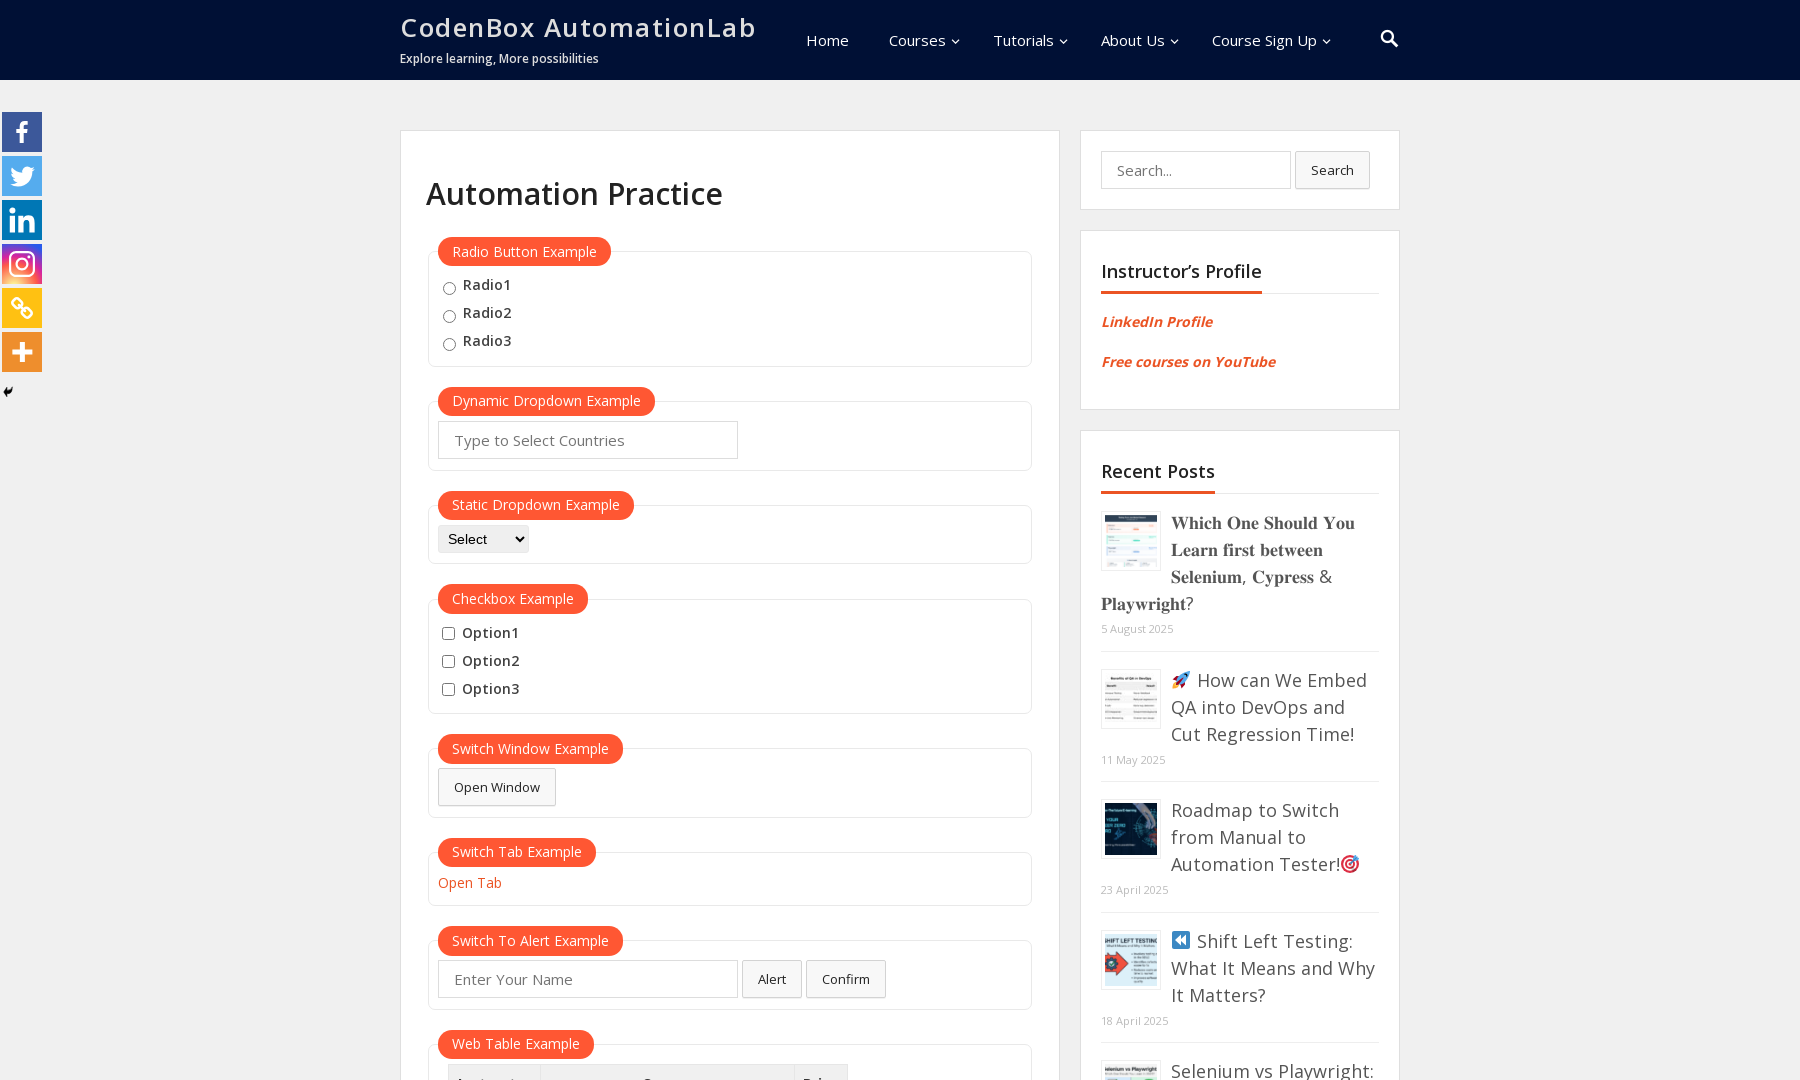

Waited for page to load (3 seconds)
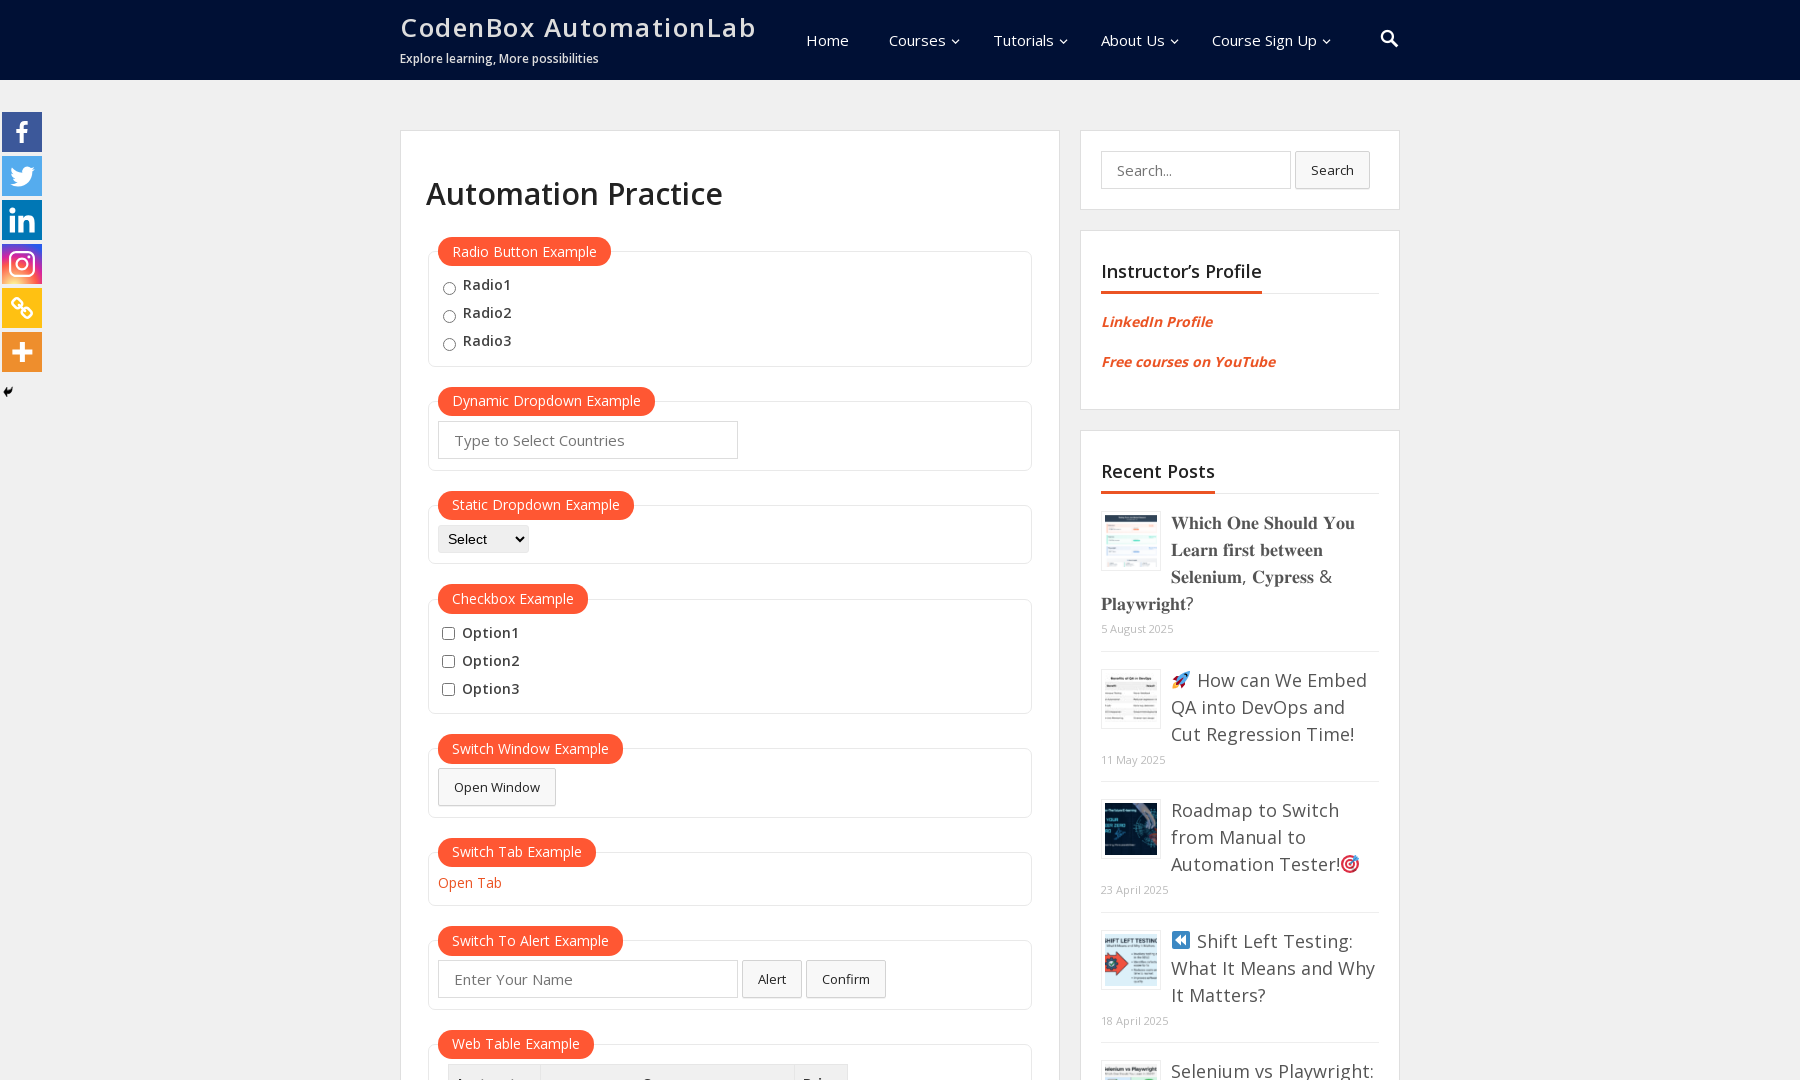

Selected 'Selenium' from dropdown on #dropdown-class-example
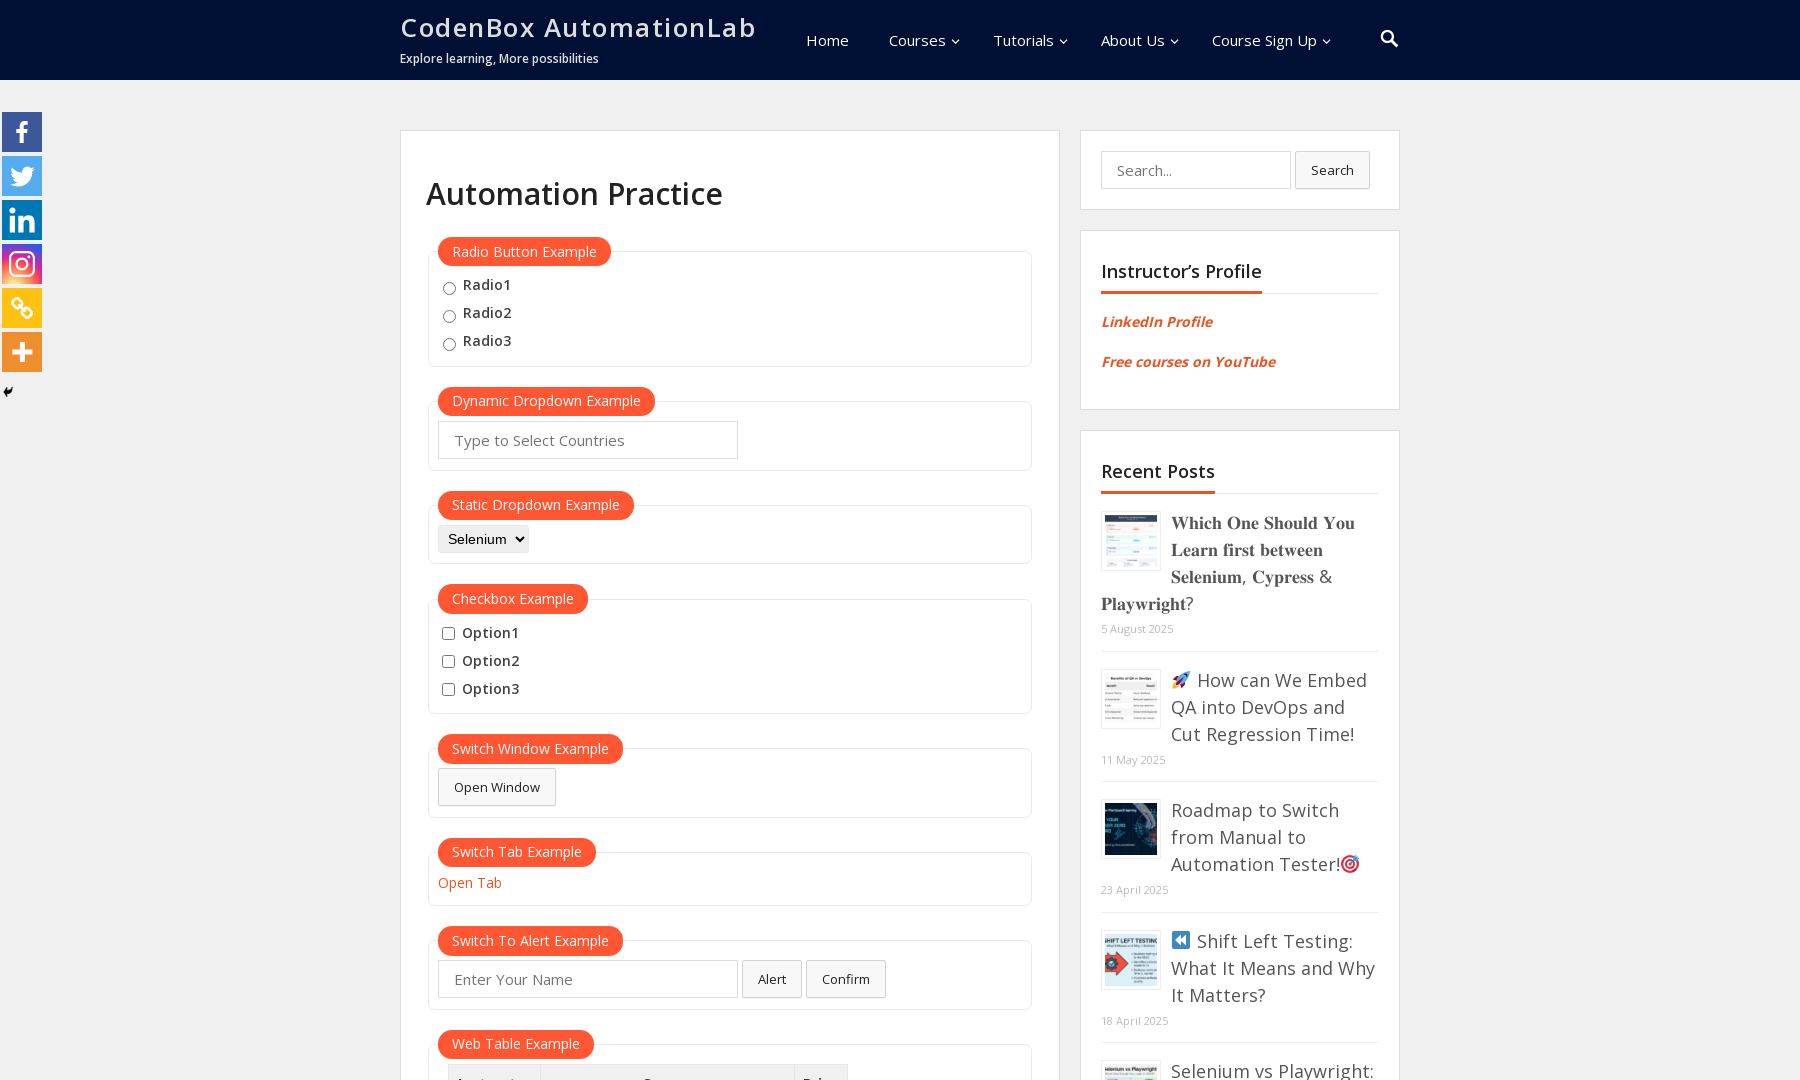

Clicked WebServices checkbox at (730, 661) on [for='WebServices']
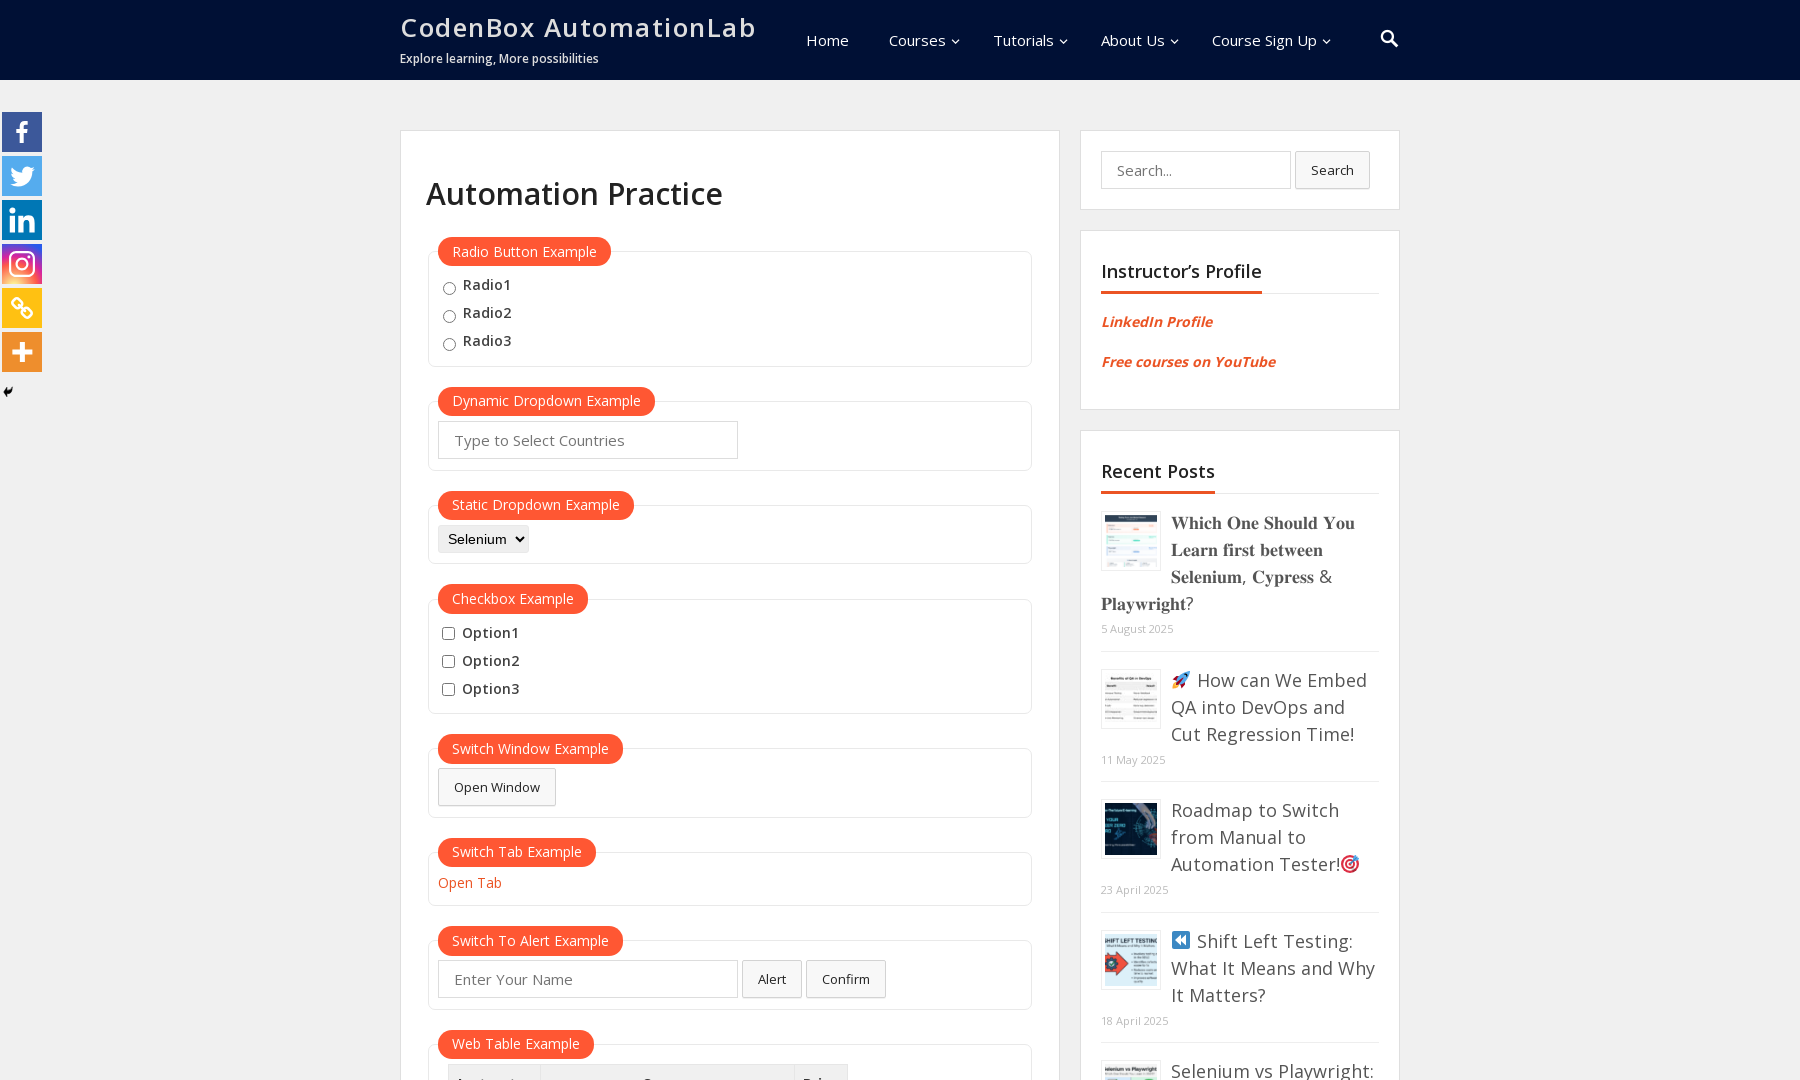

Clicked checkBoxOption2 checkbox at (448, 662) on #checkBoxOption2
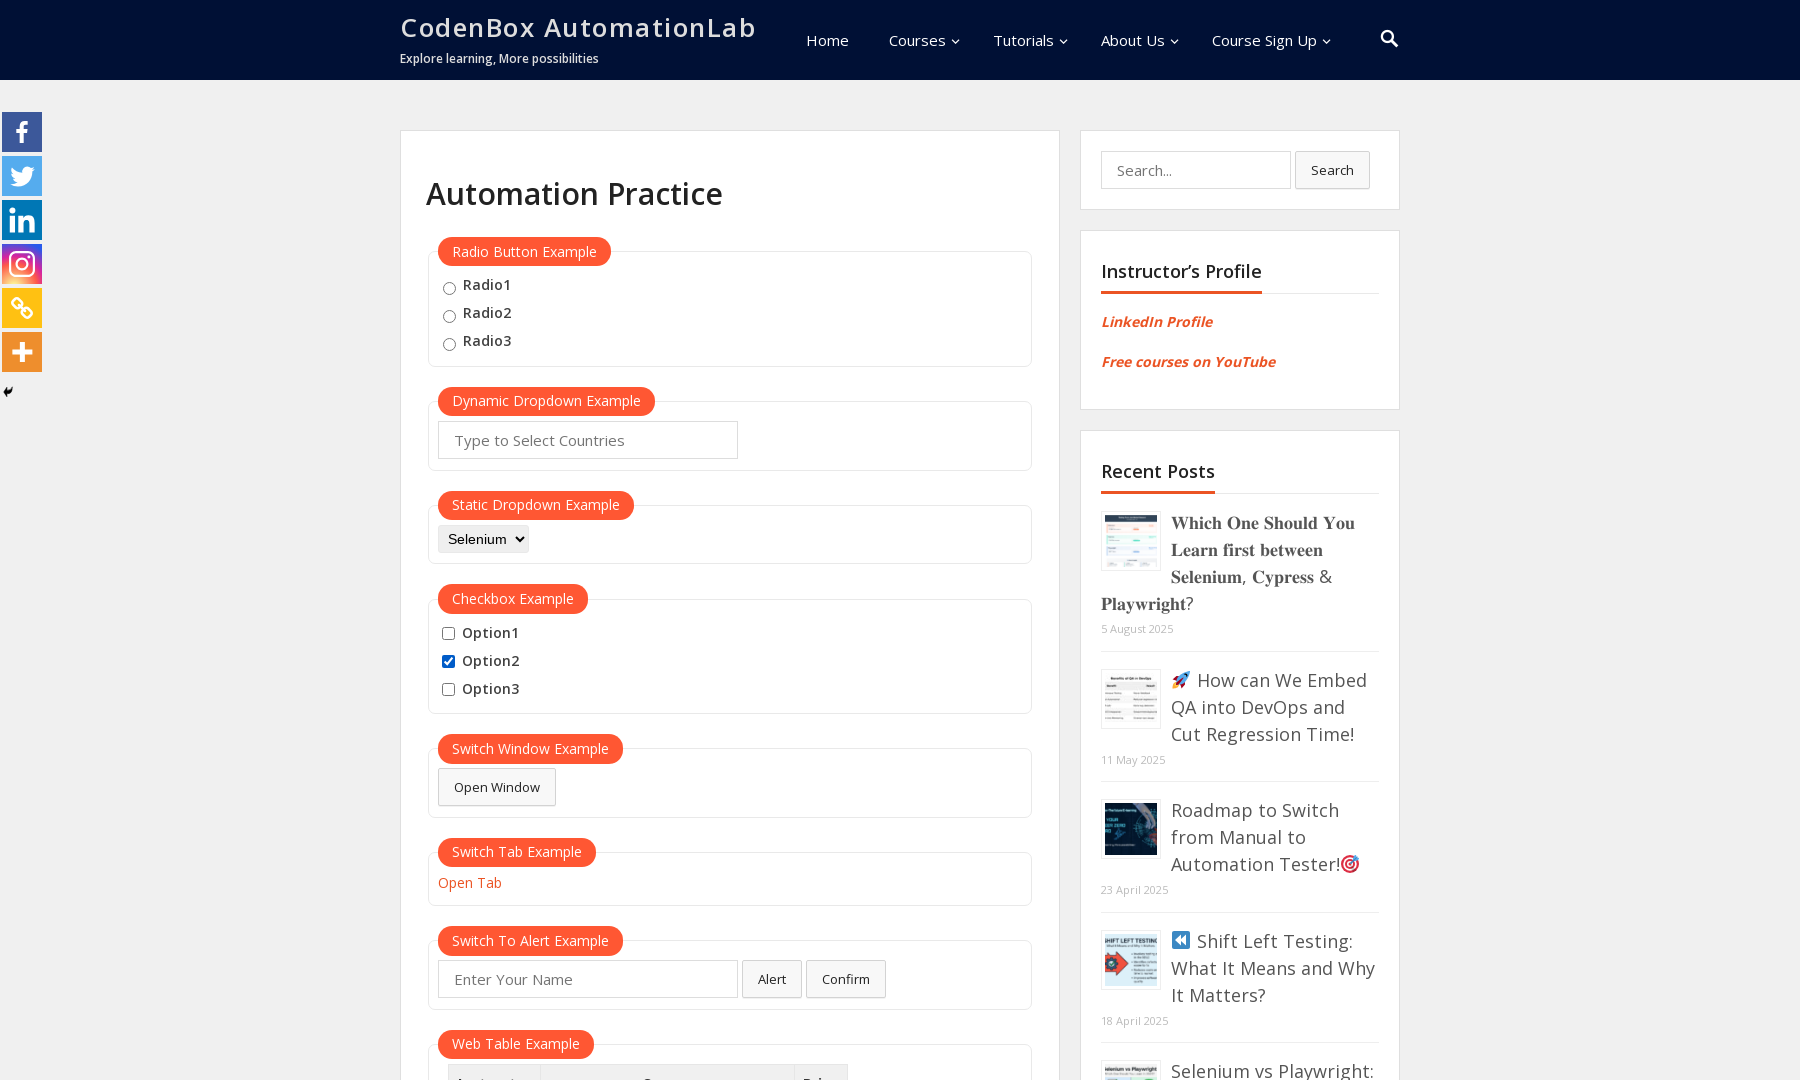

Waited for checkboxes to process (3 seconds)
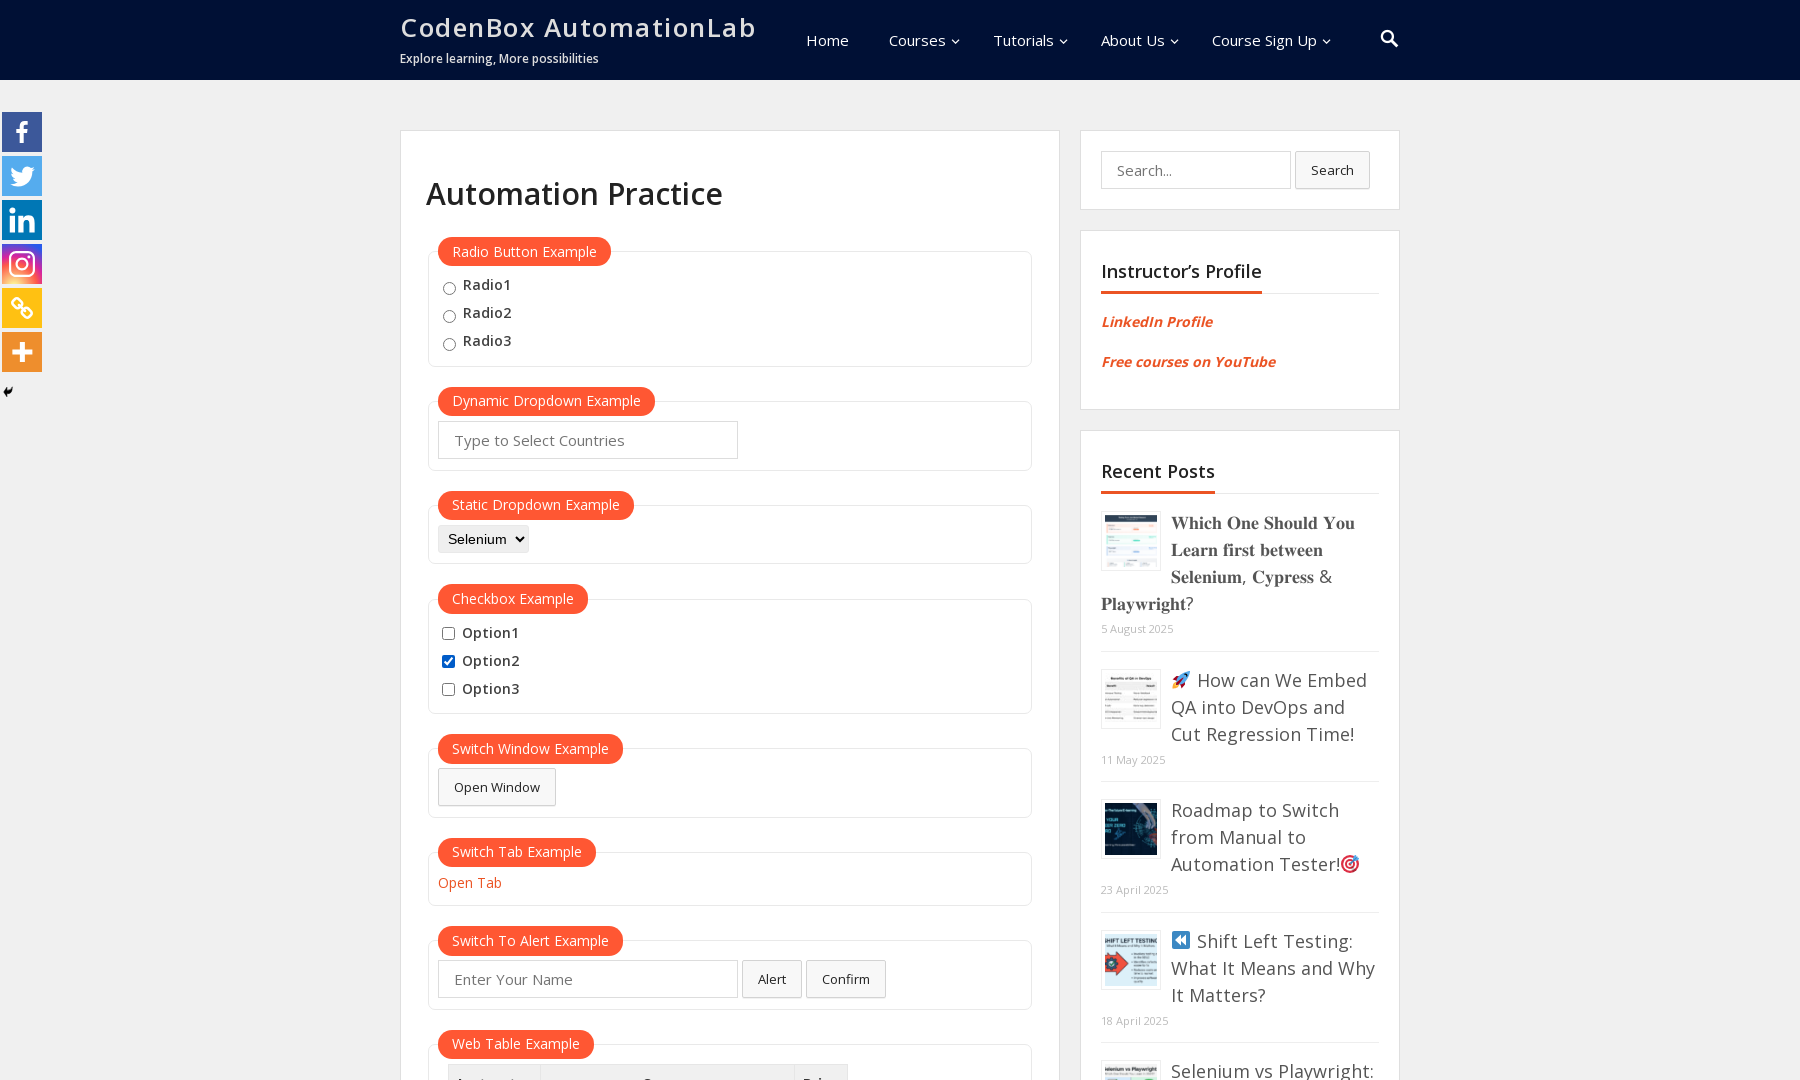

Switch Window Example section is visible
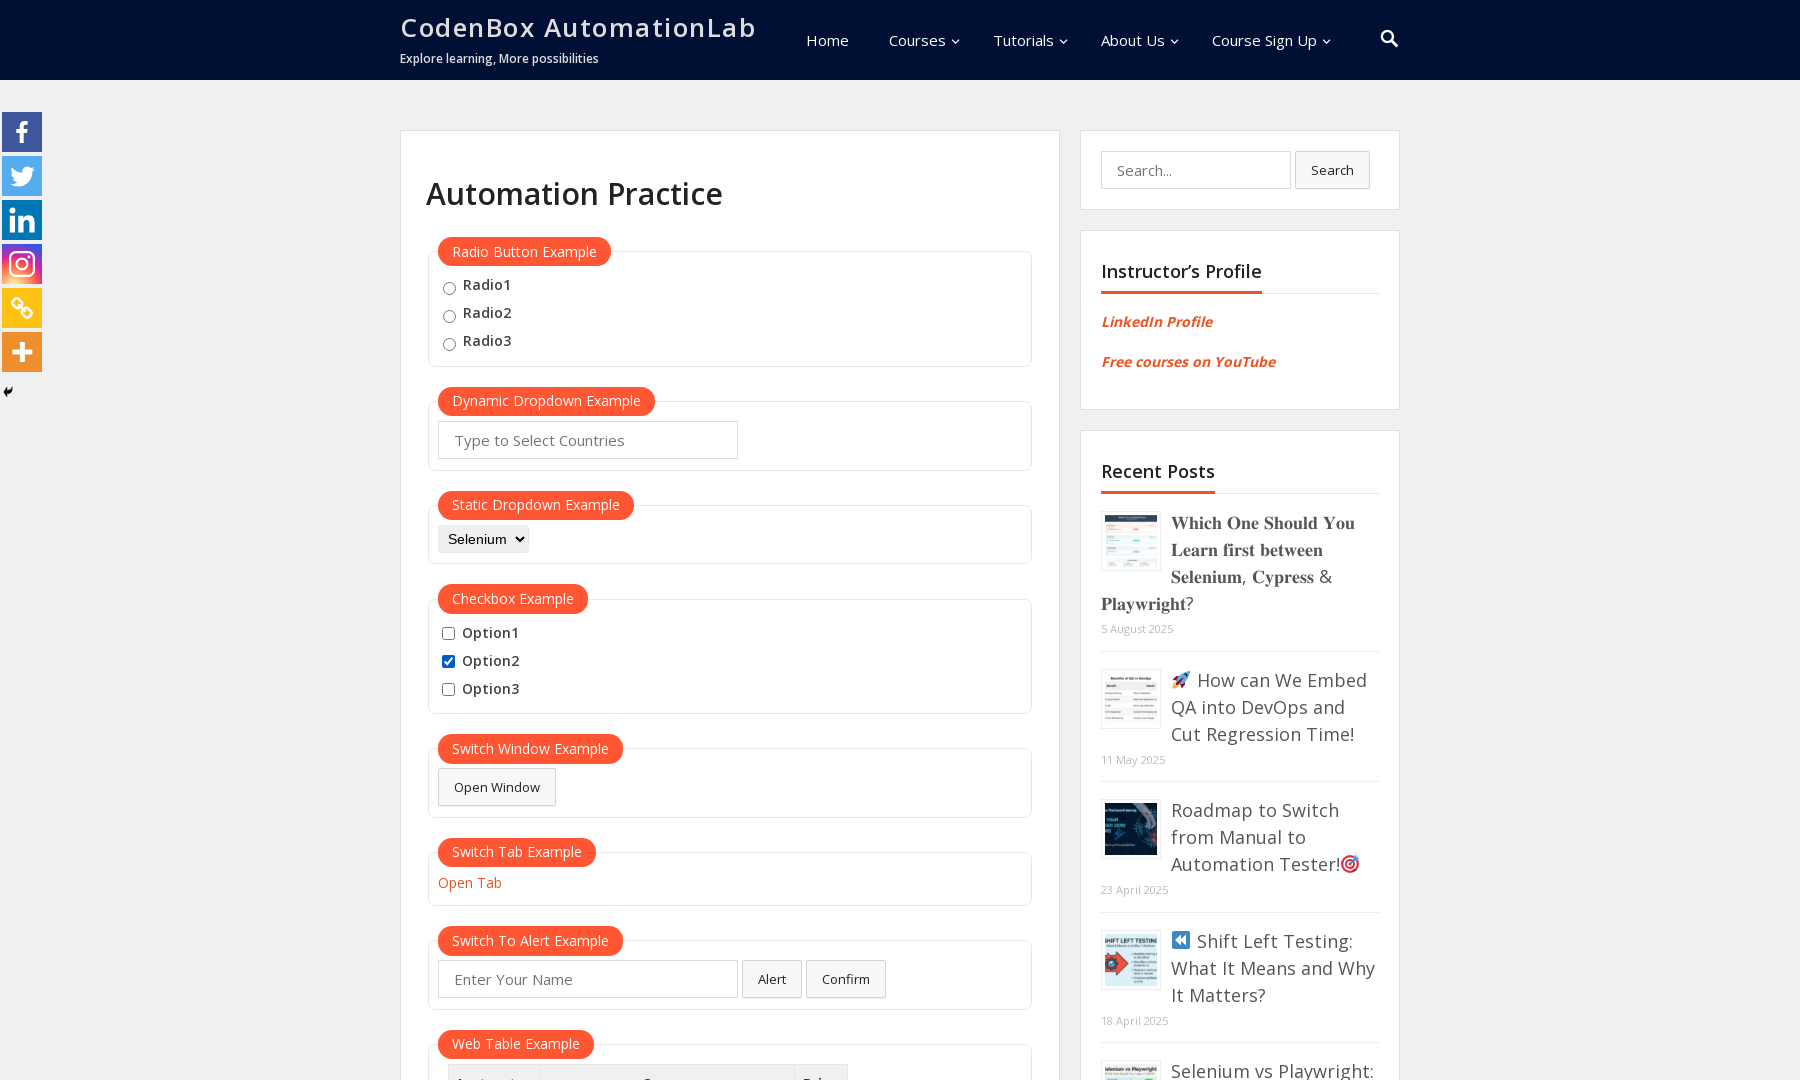

Waited before window switch actions (3 seconds)
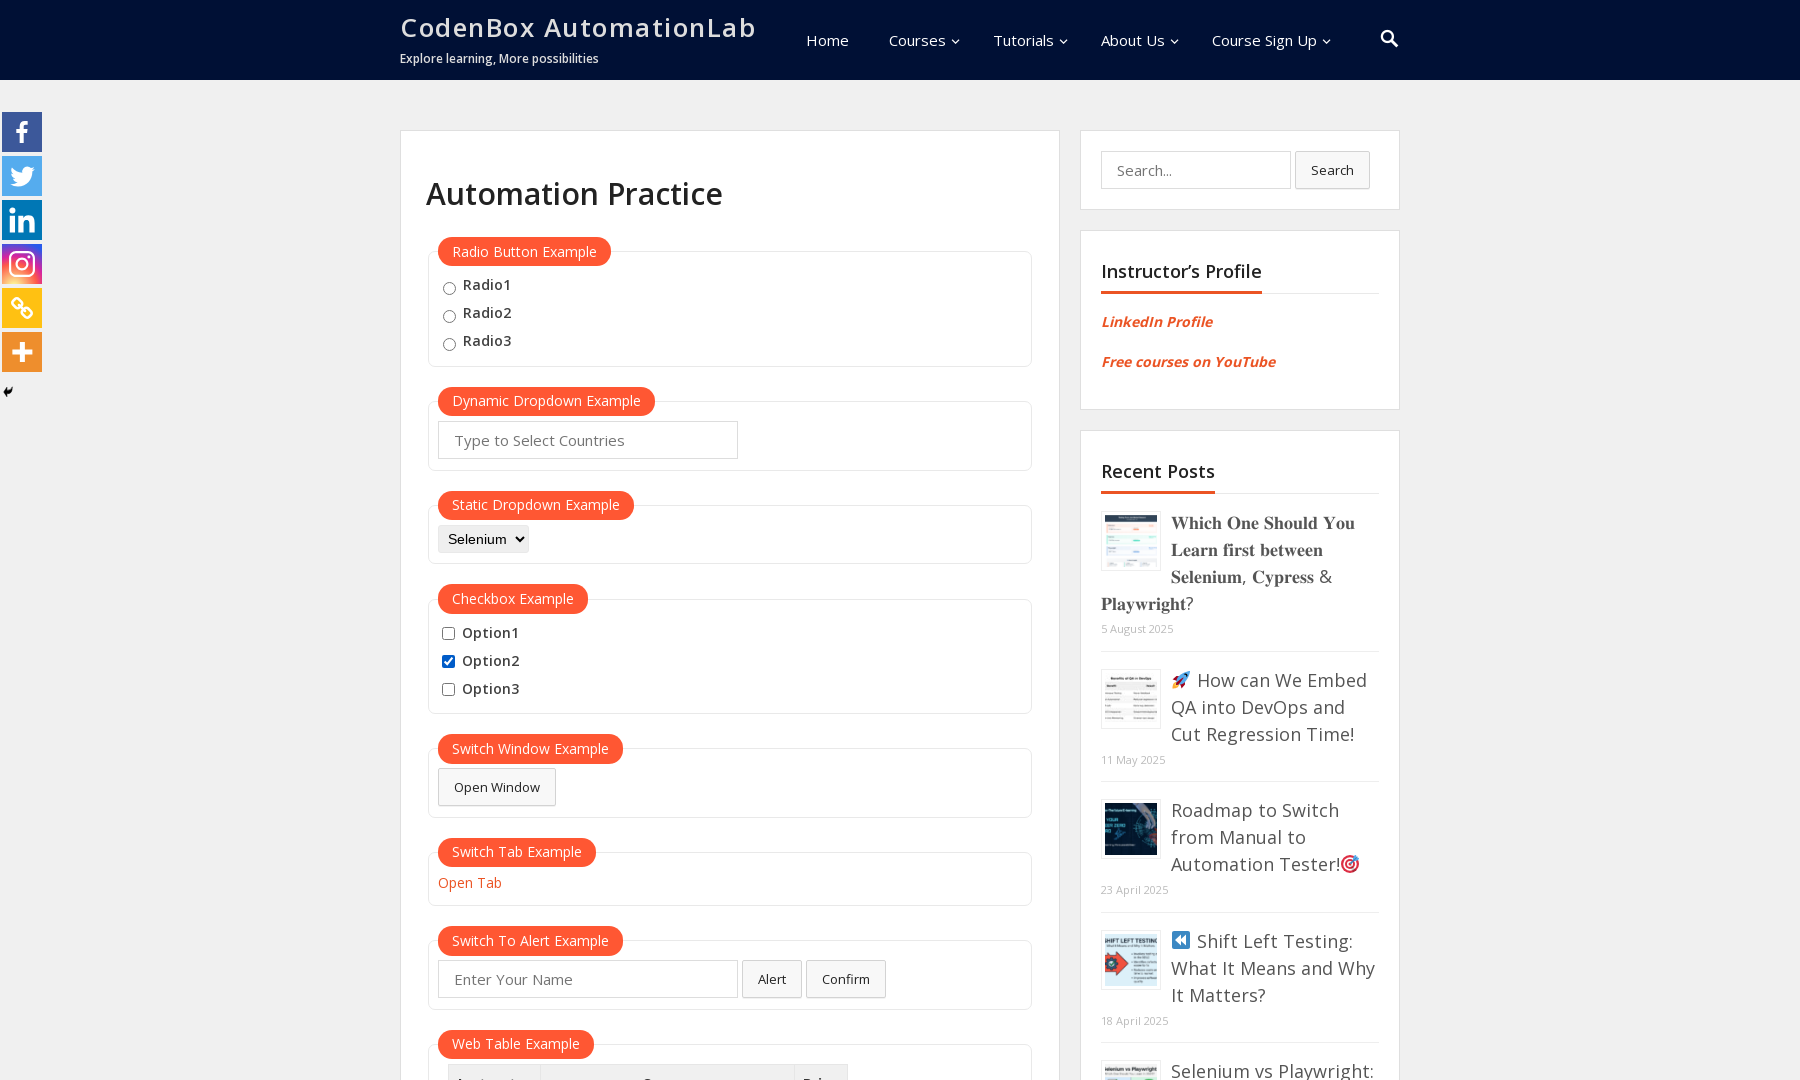

Clicked open window button at (497, 787) on #openwindow
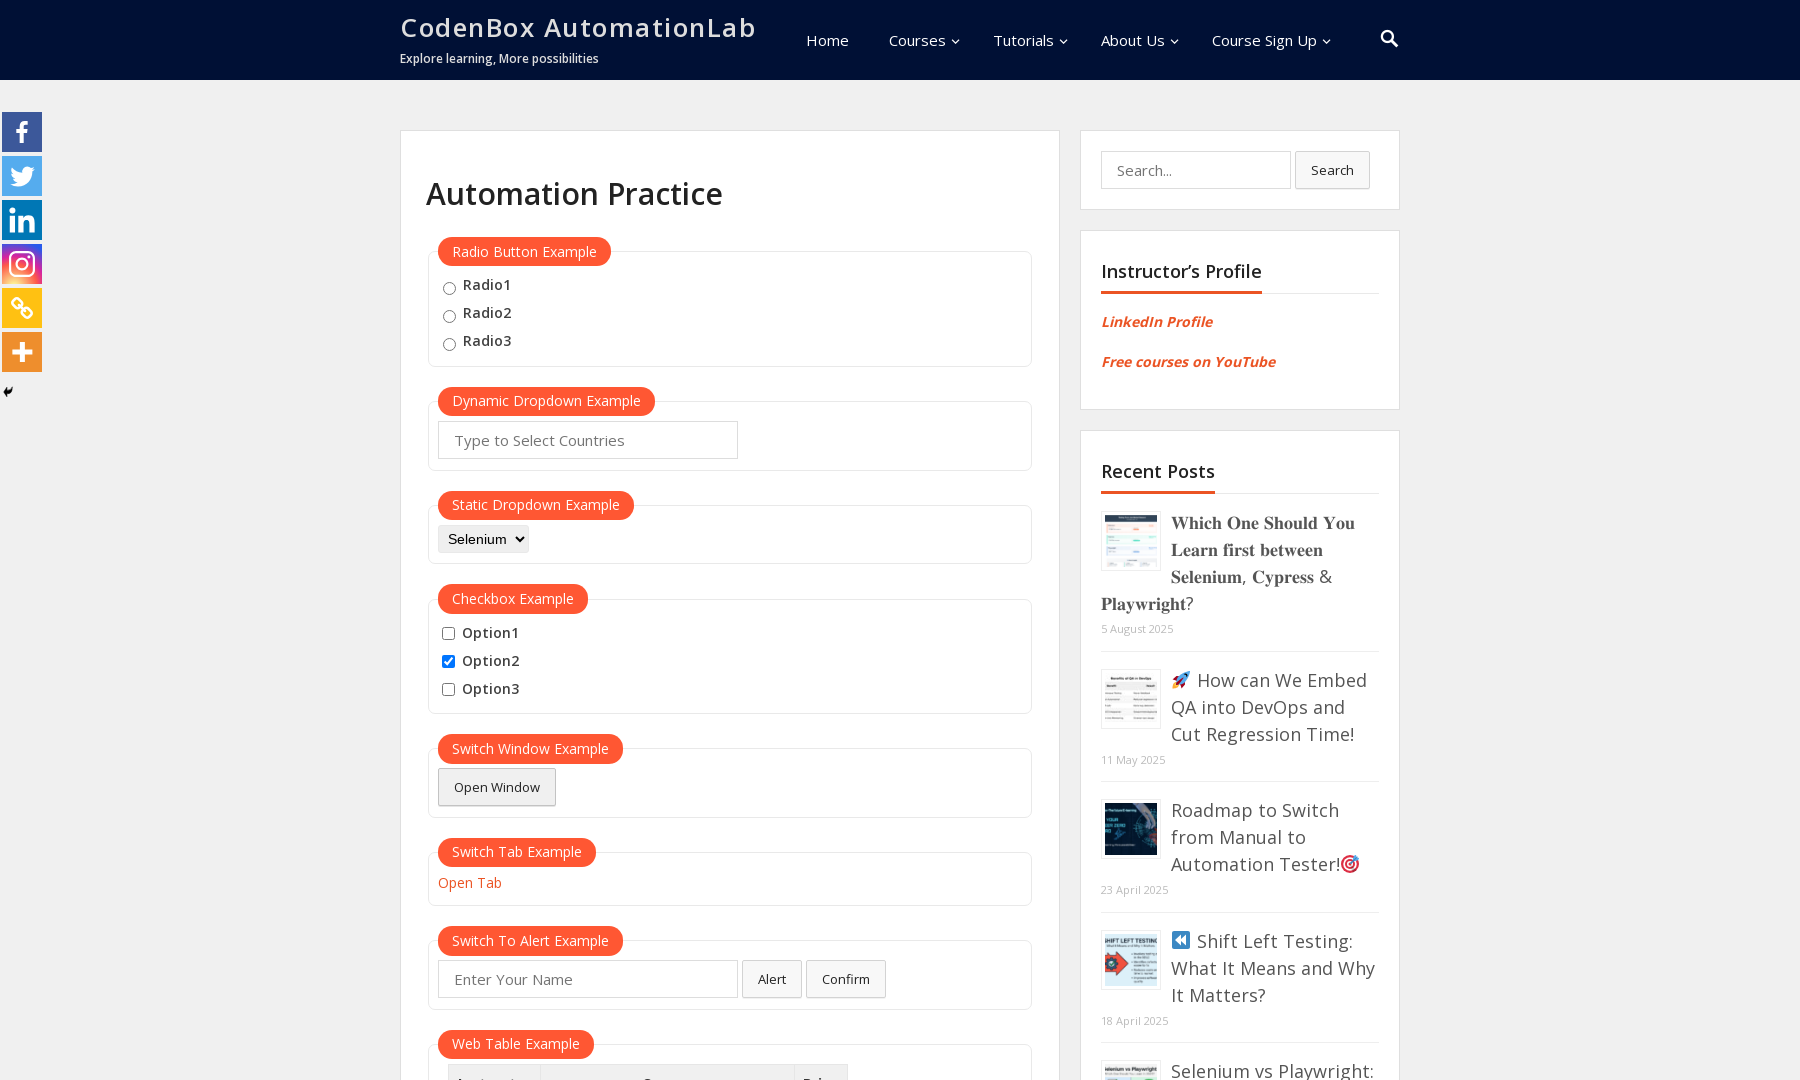

Waited for new window to open (8 seconds)
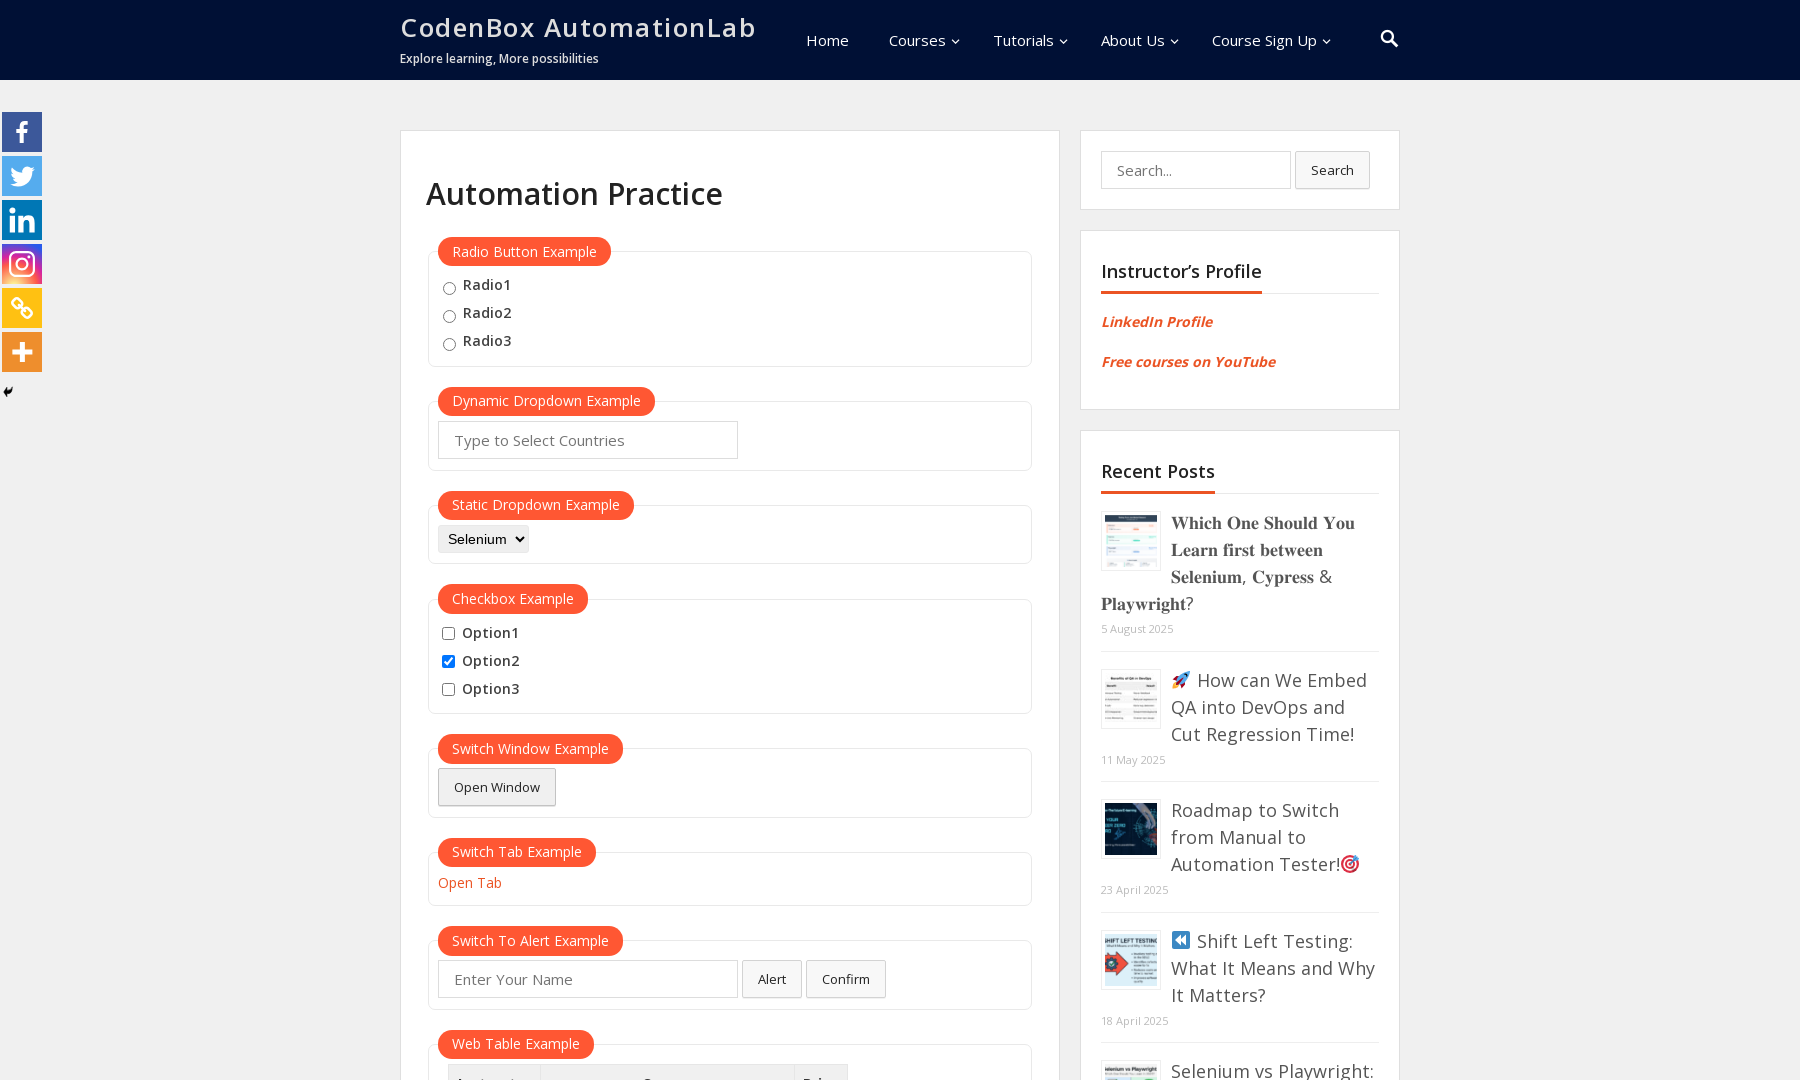

Clicked open tab button at (470, 883) on #opentab
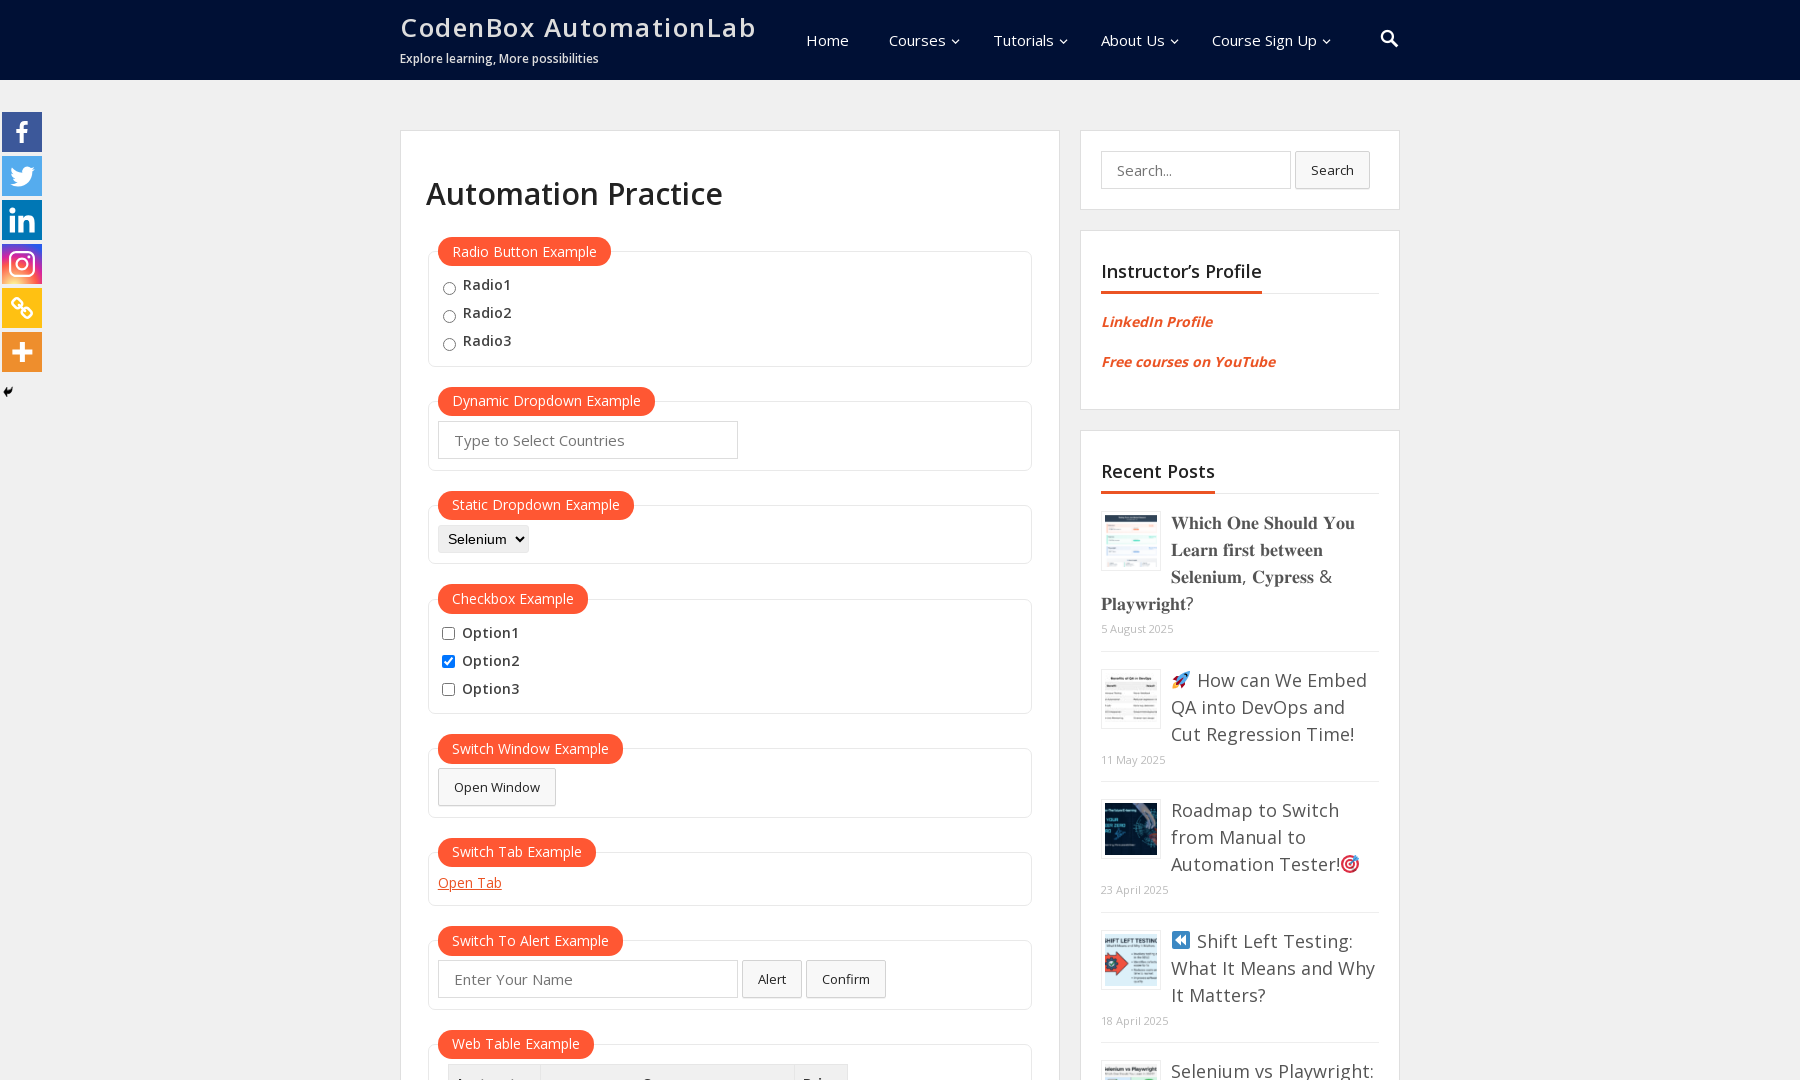

Waited for new tab to open (3 seconds)
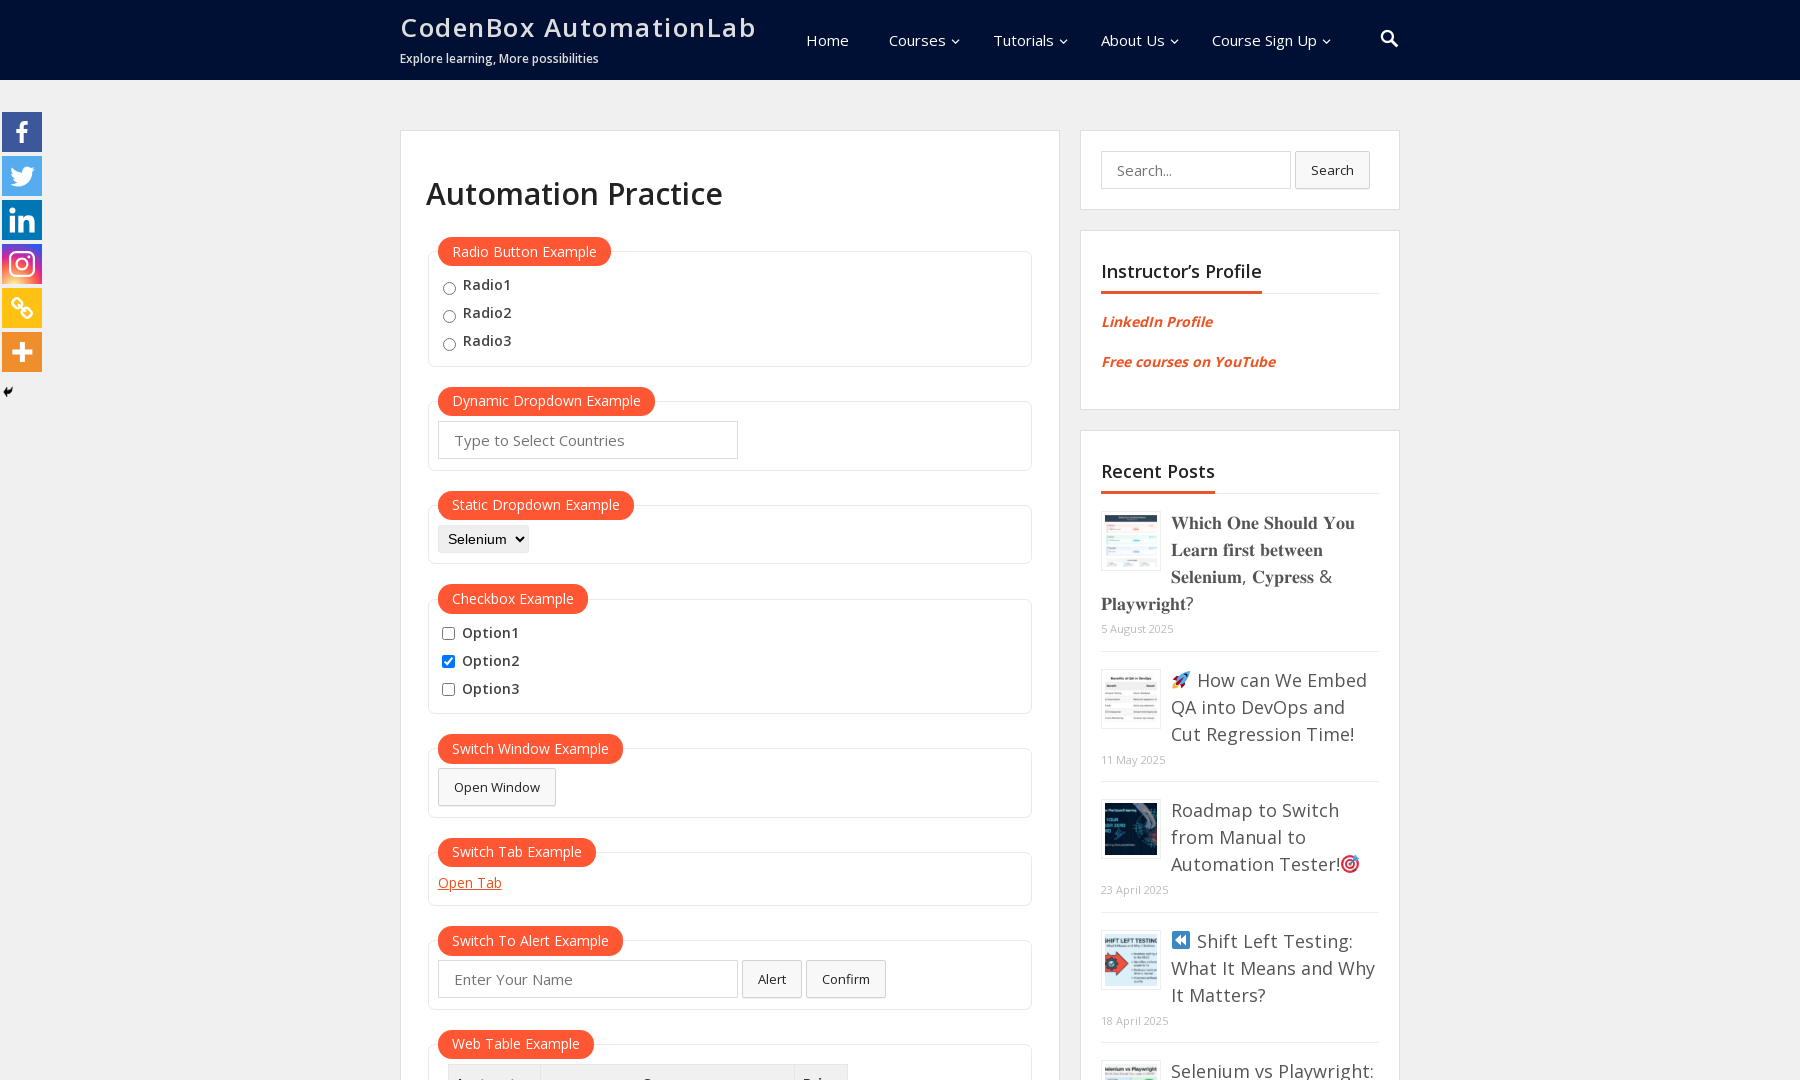

Navigated back to practice page
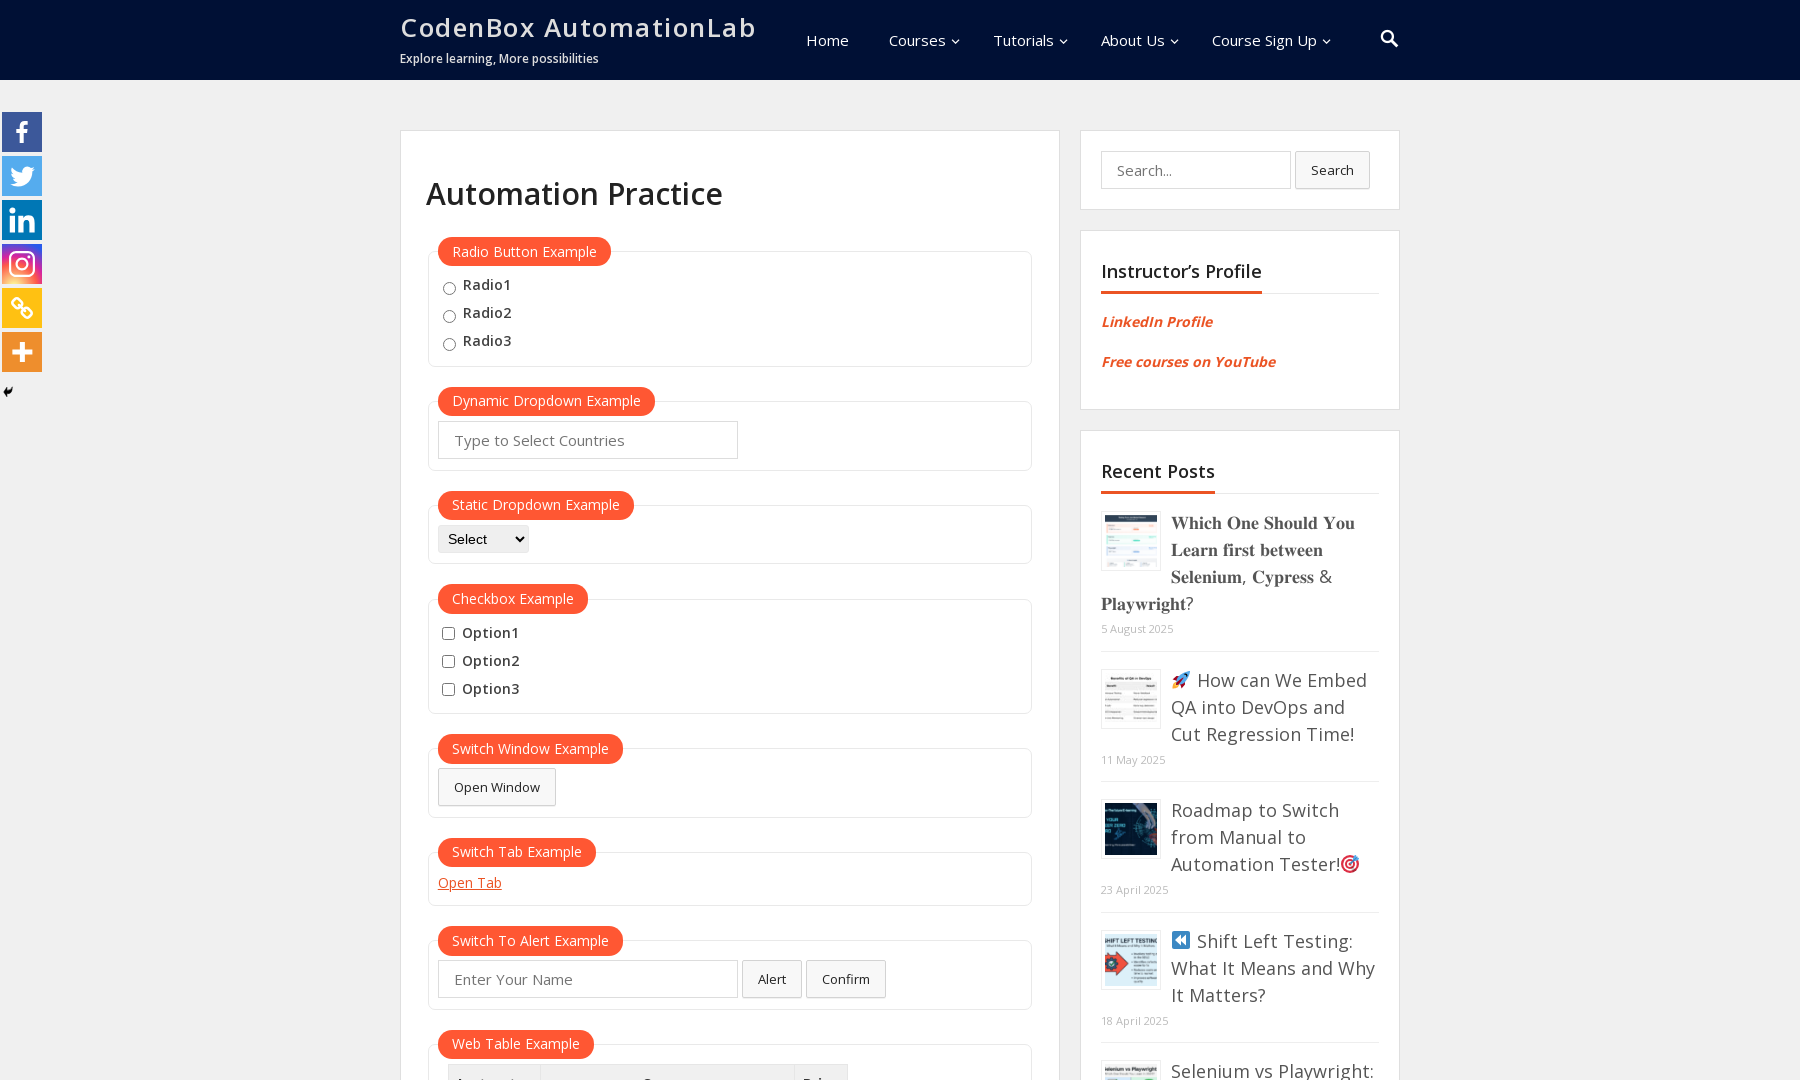

Waited for practice page to load (3 seconds)
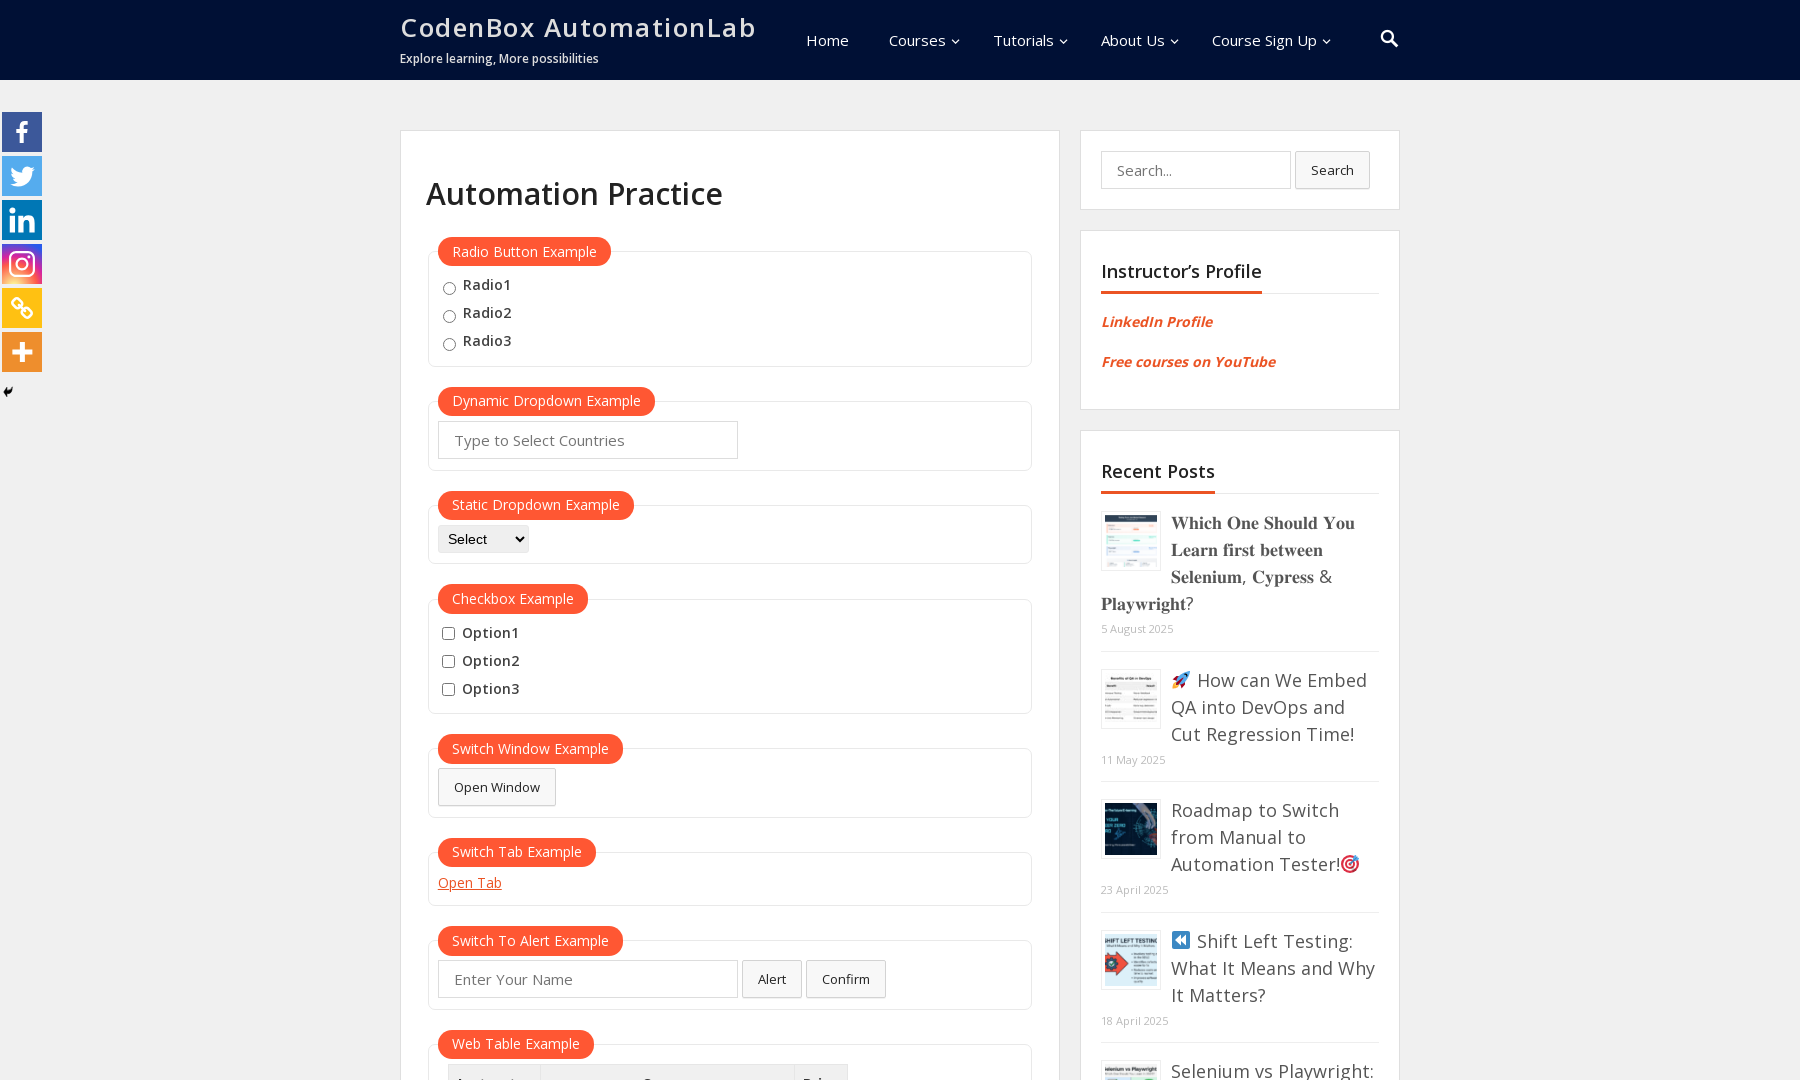

Filled name field with 'Gayathri' on #name
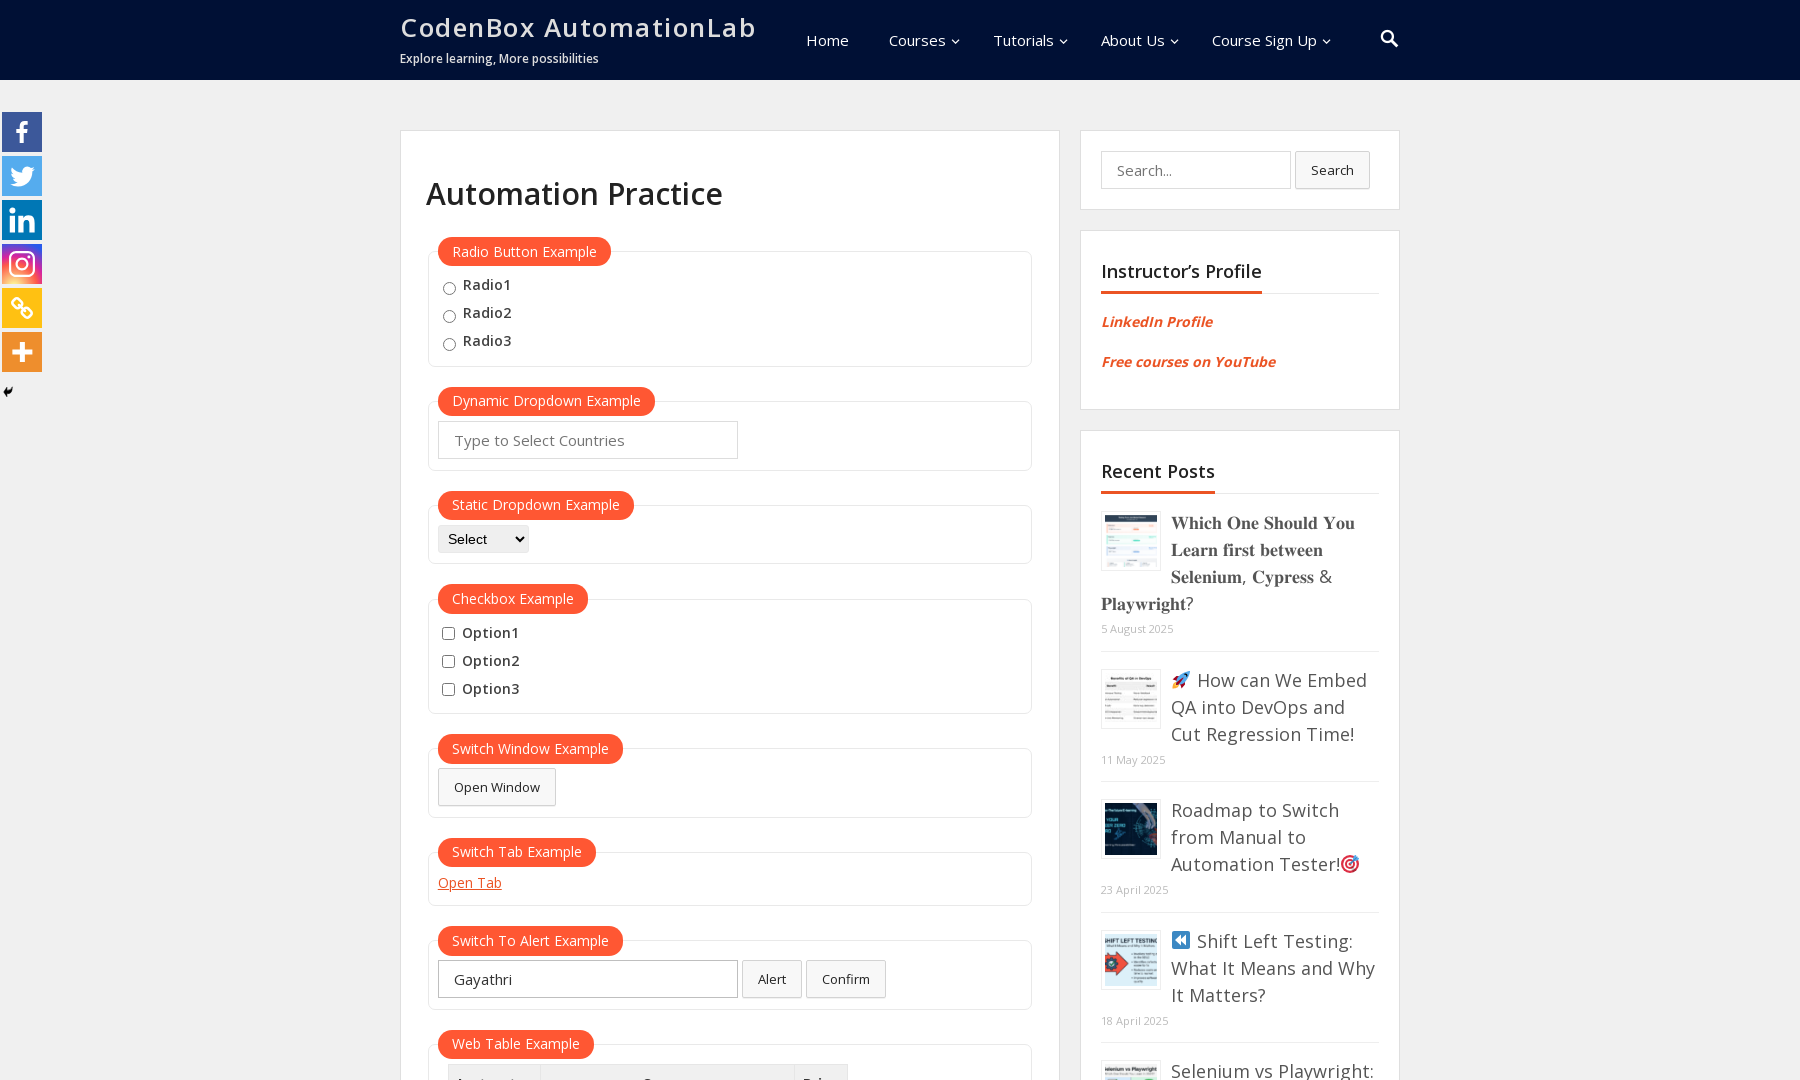

Clicked alert button at (772, 979) on #alertbtn
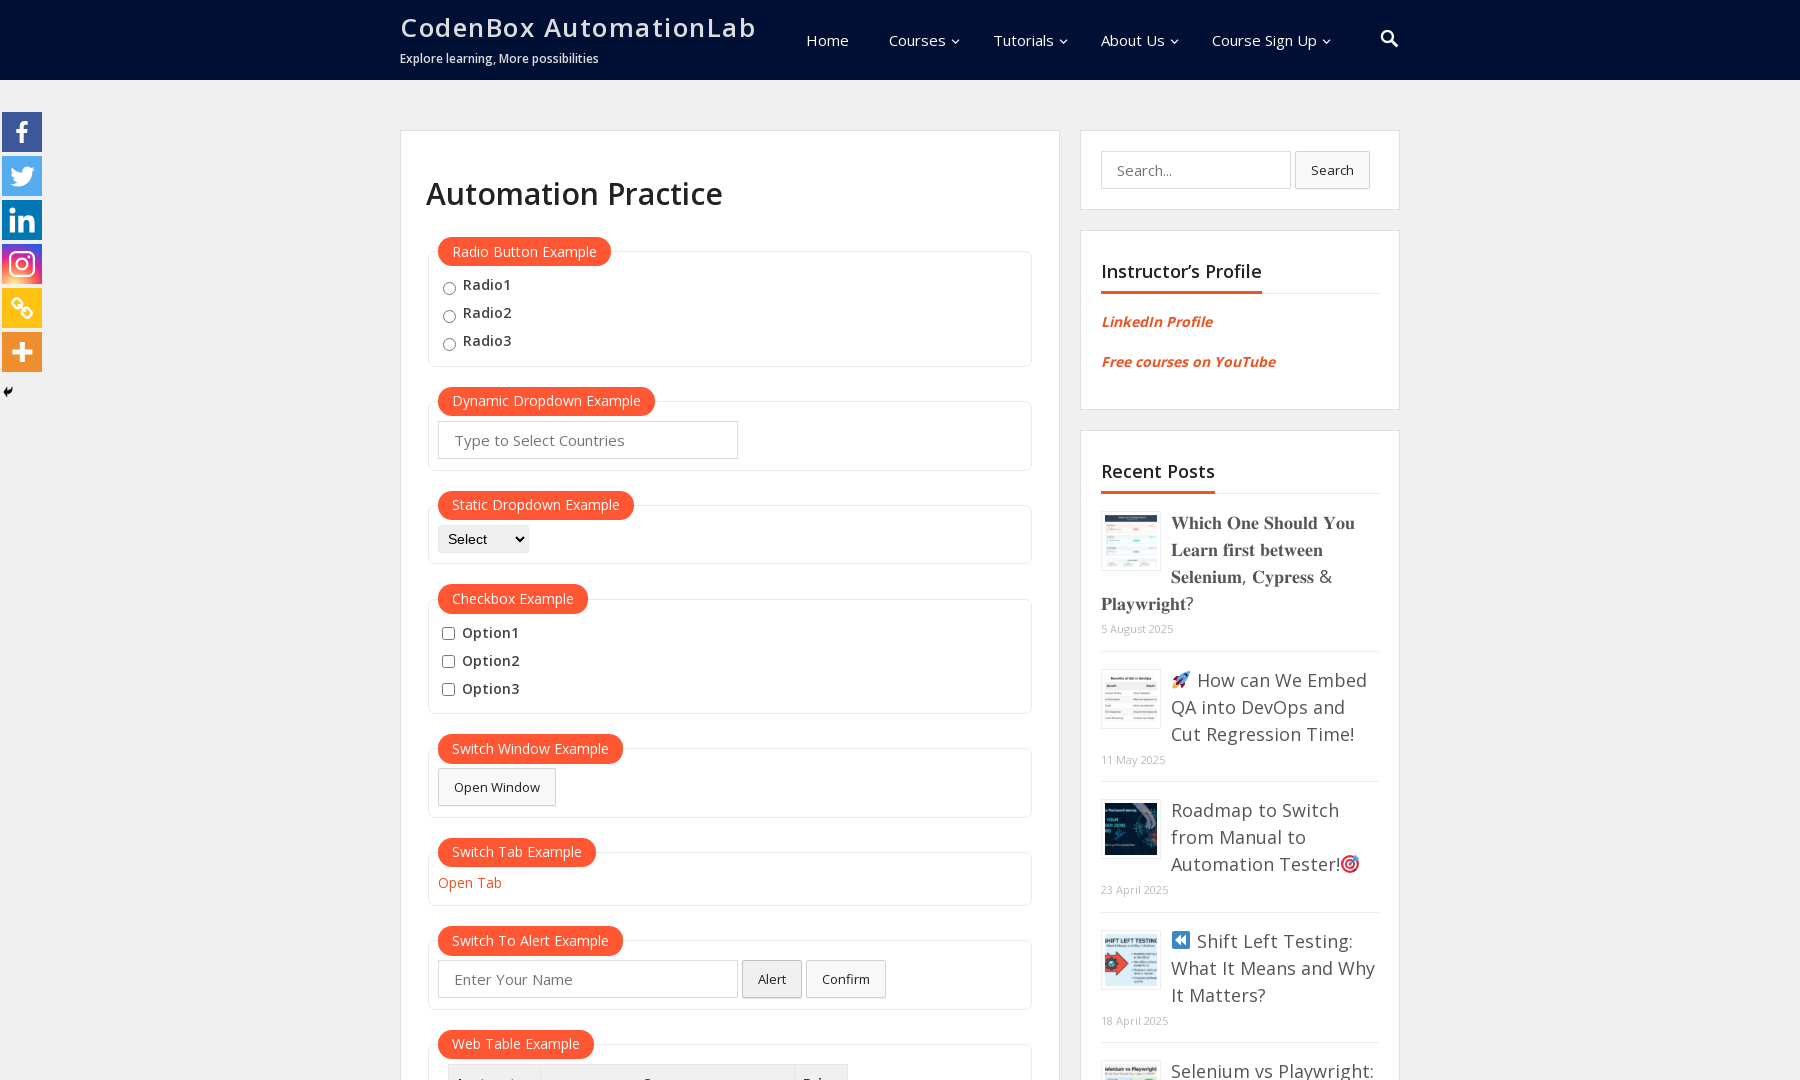

Accepted alert dialog
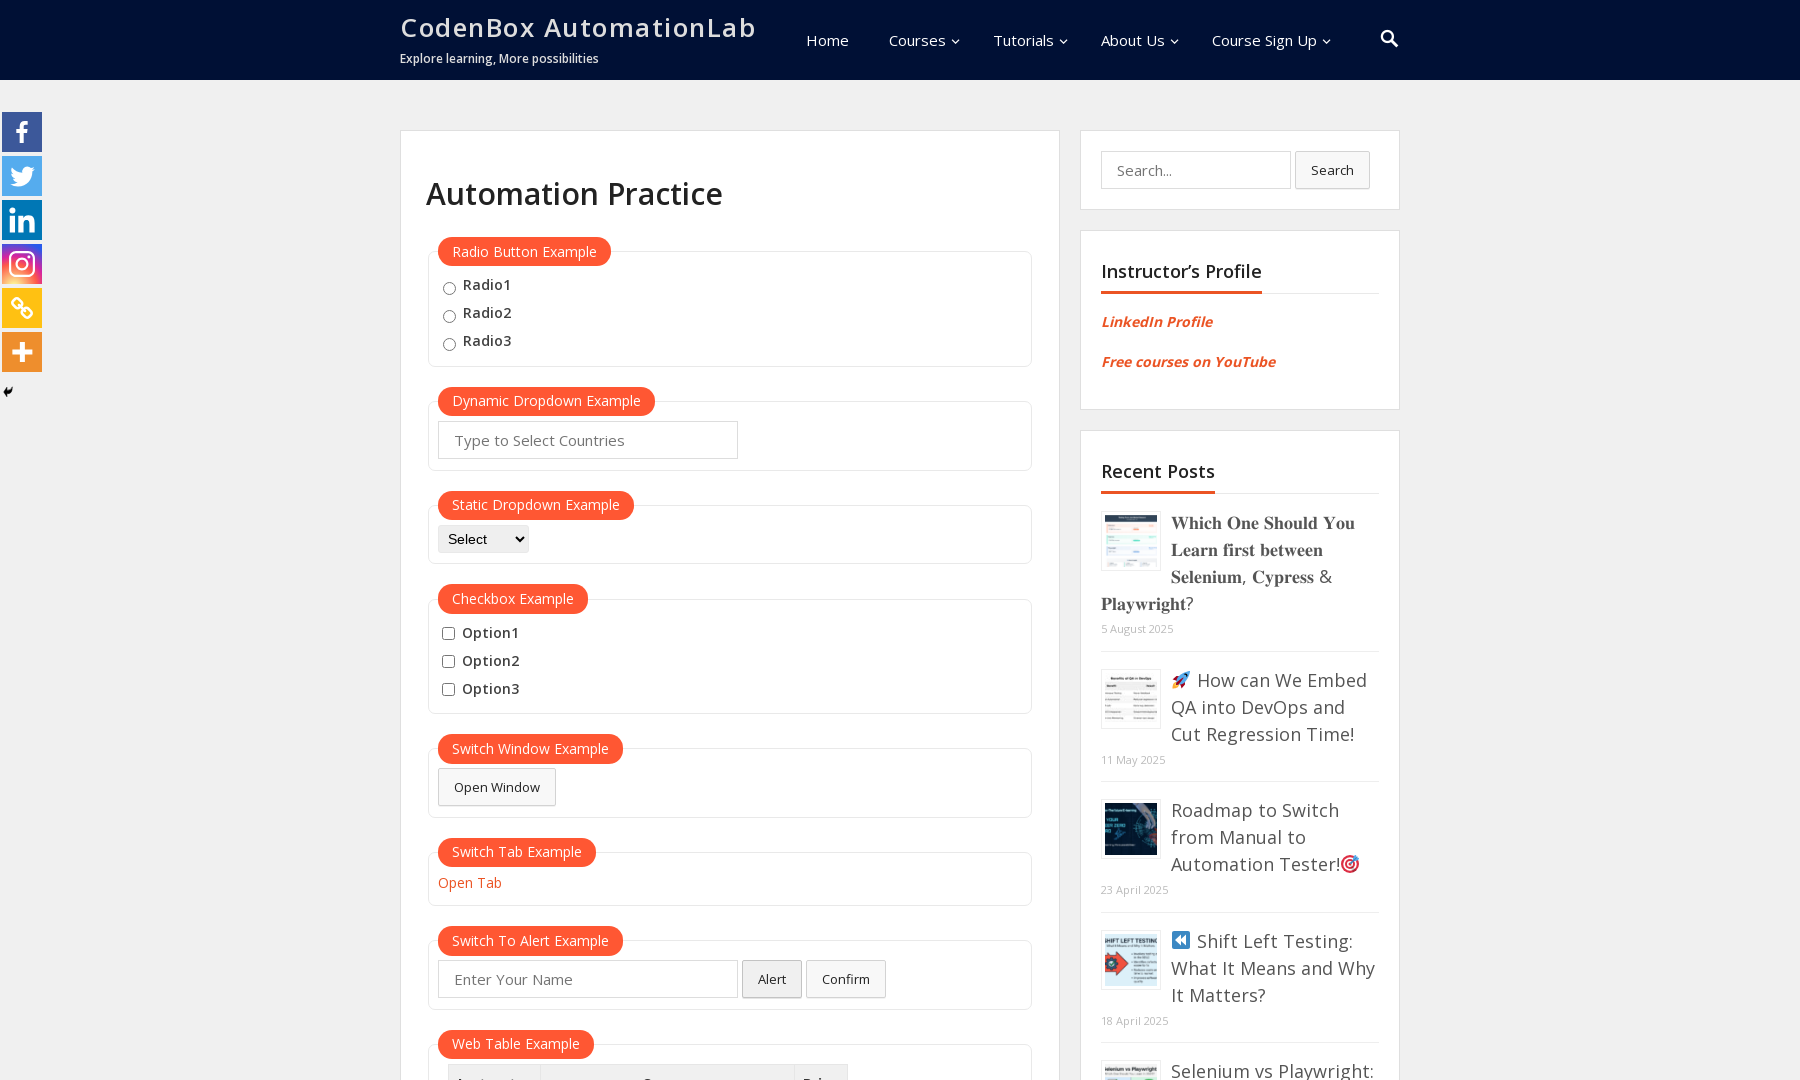

Waited after alert acceptance (1 second)
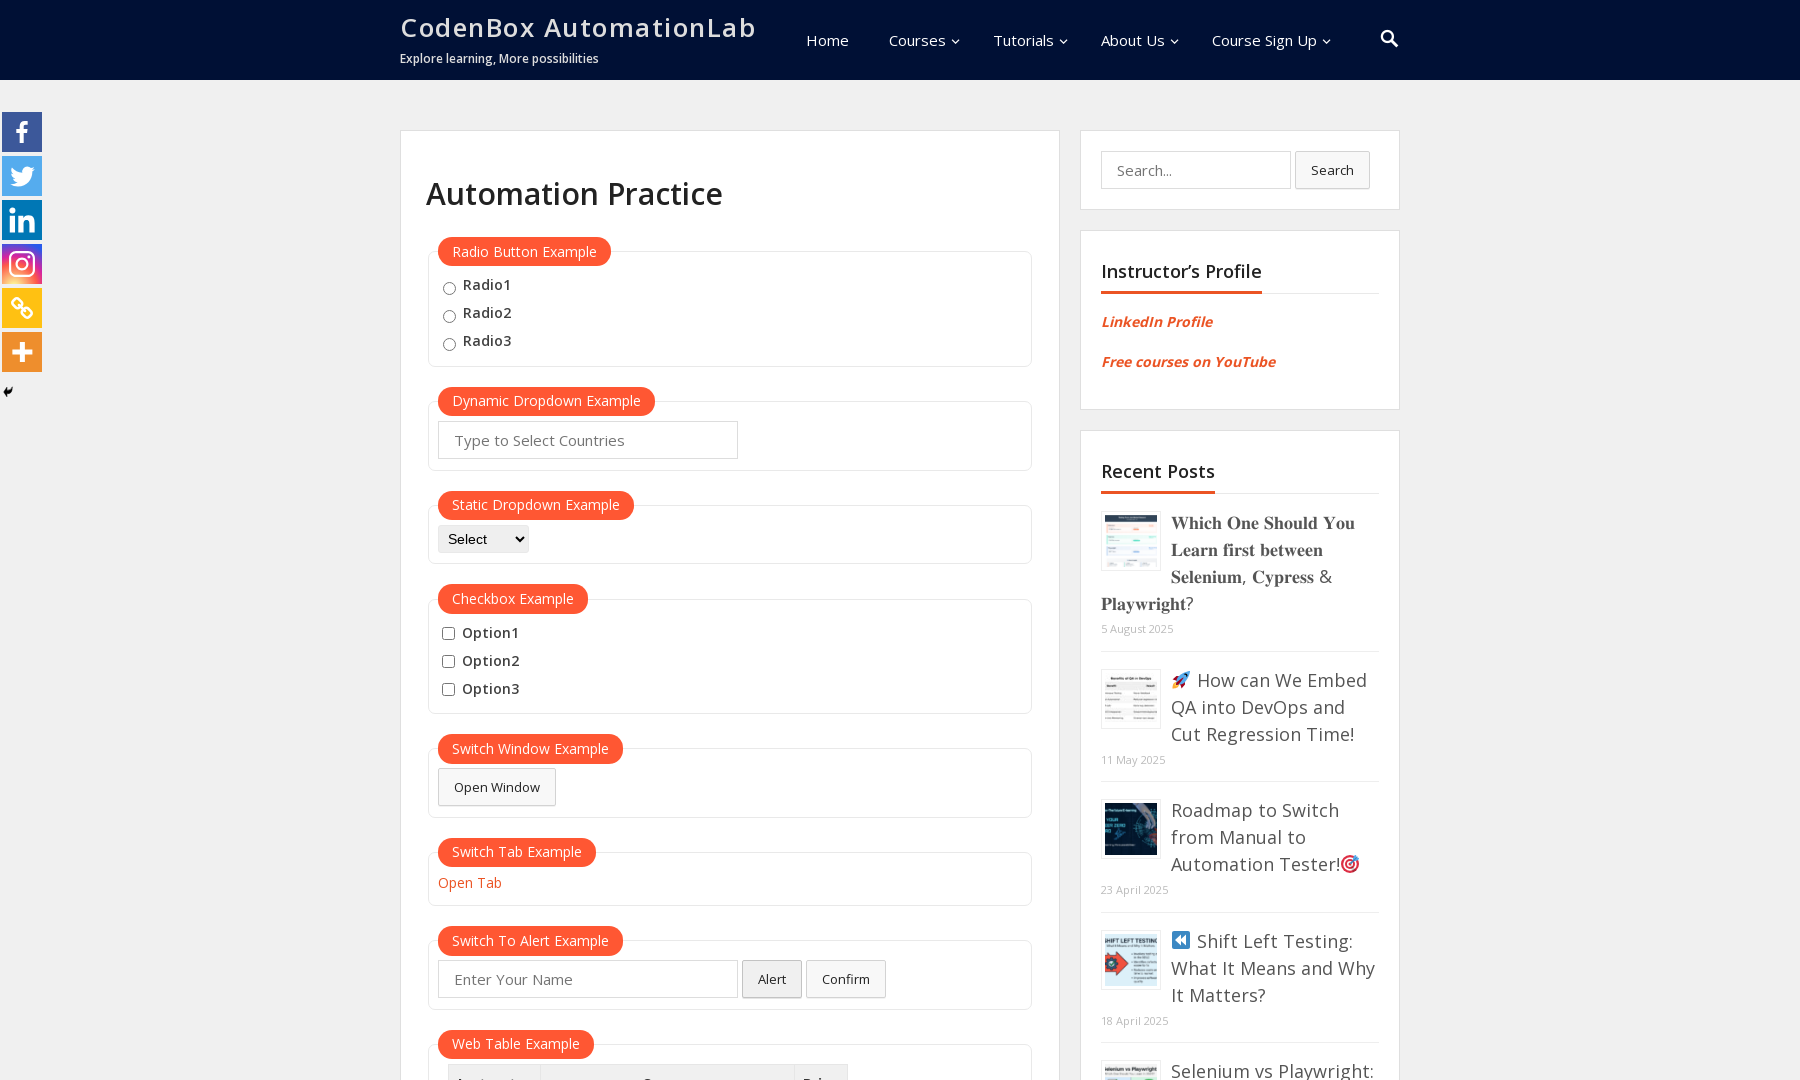

Clicked confirm button at (846, 979) on #confirmbtn
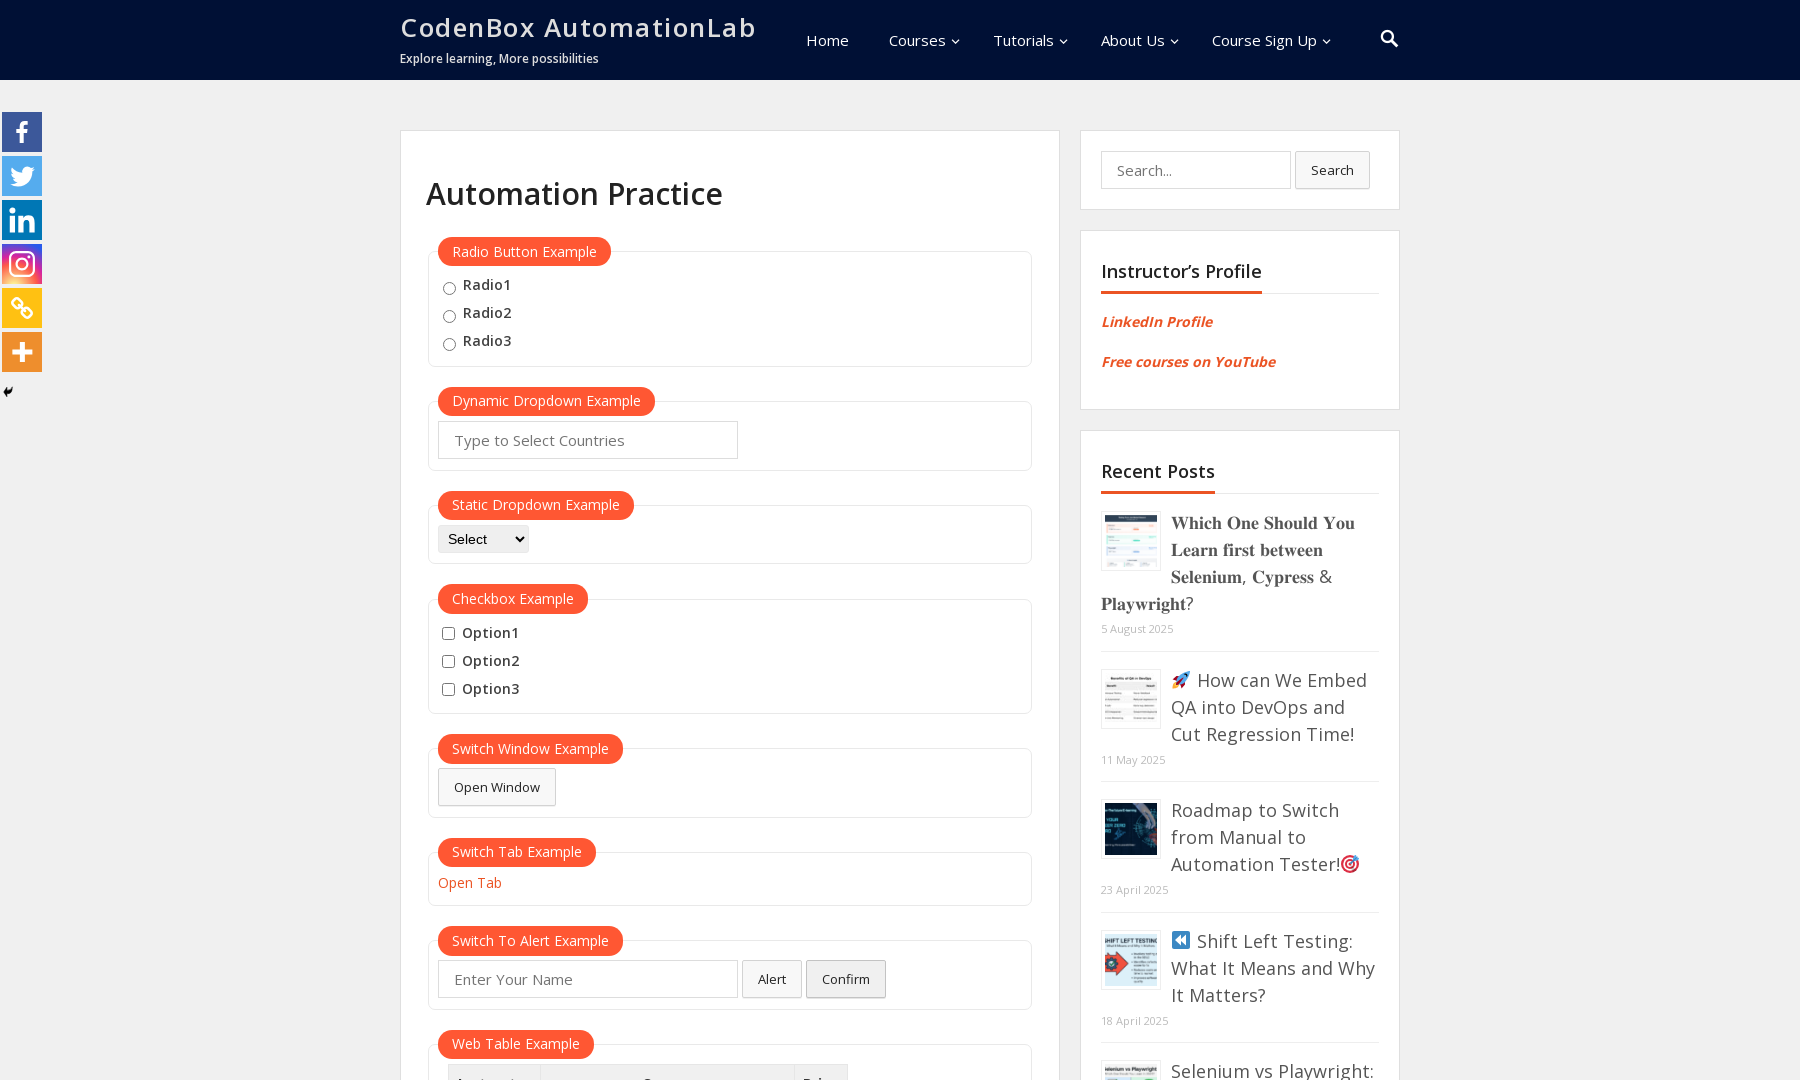

Waited after confirm button click (3 seconds)
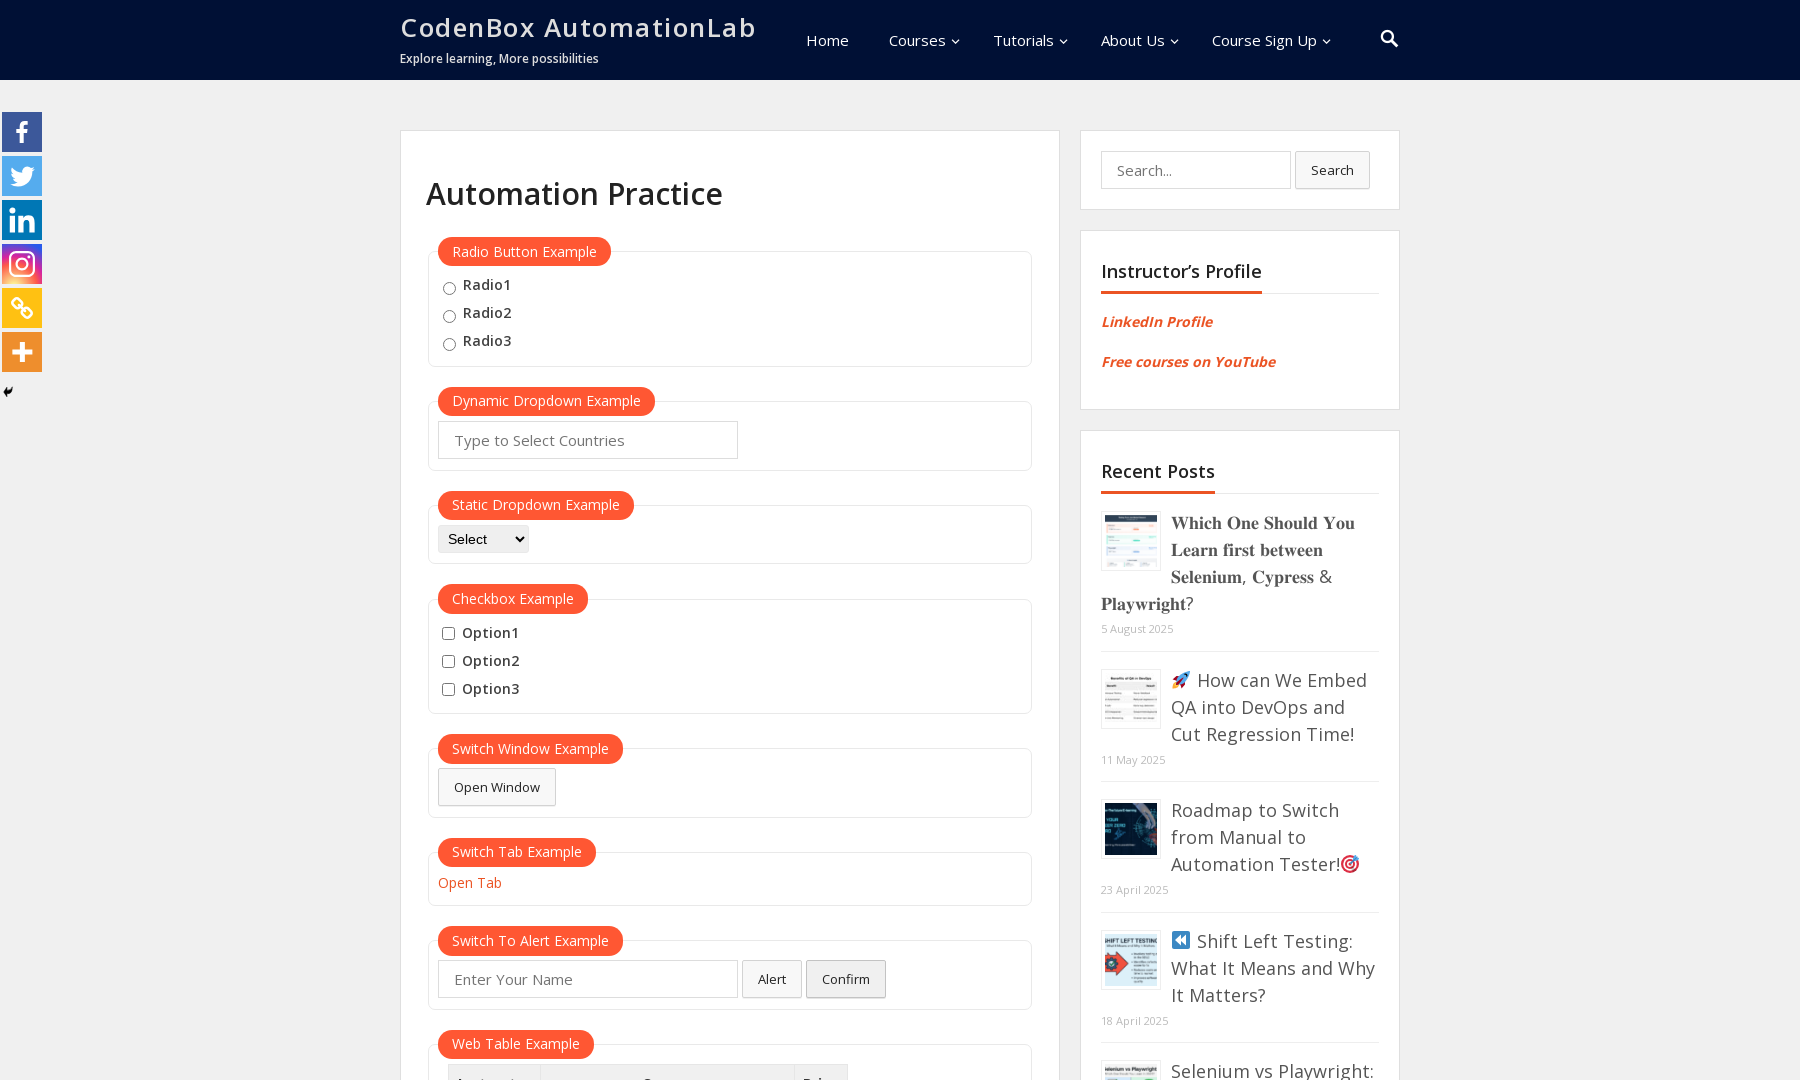

Product table is visible
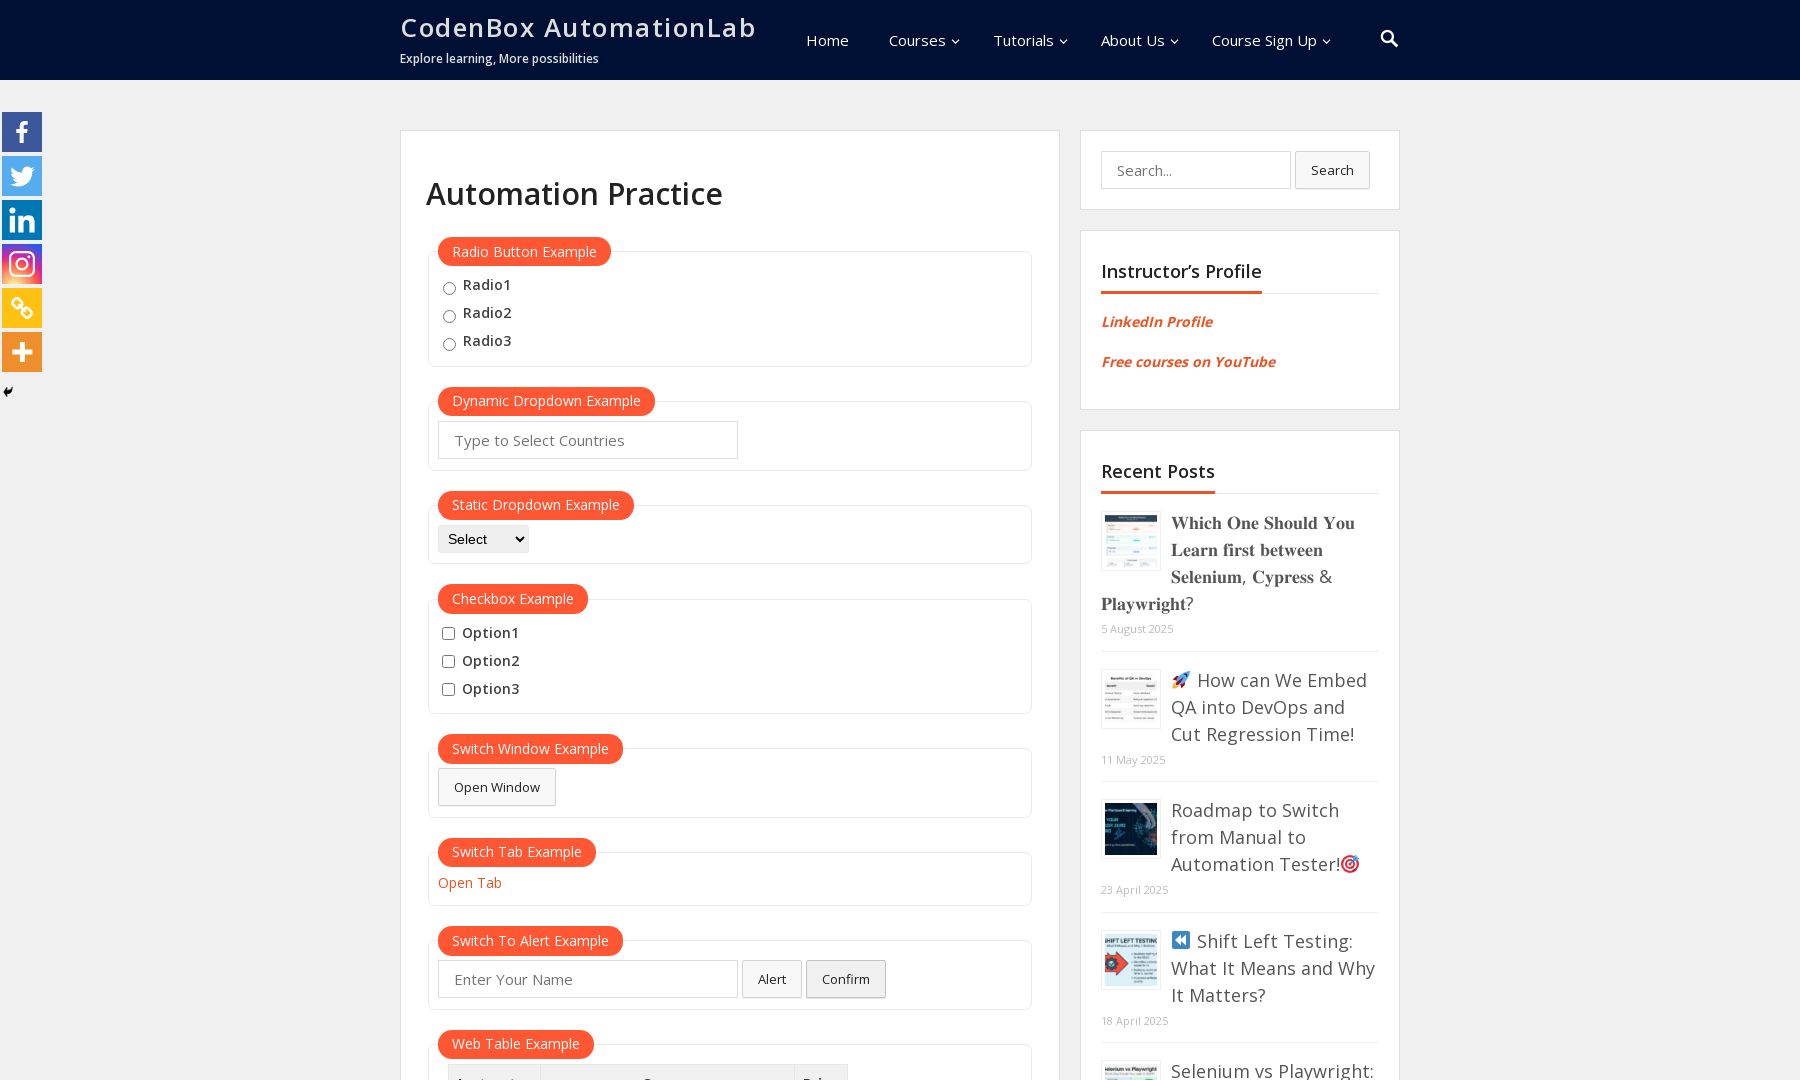

Waited for table to fully load (3 seconds)
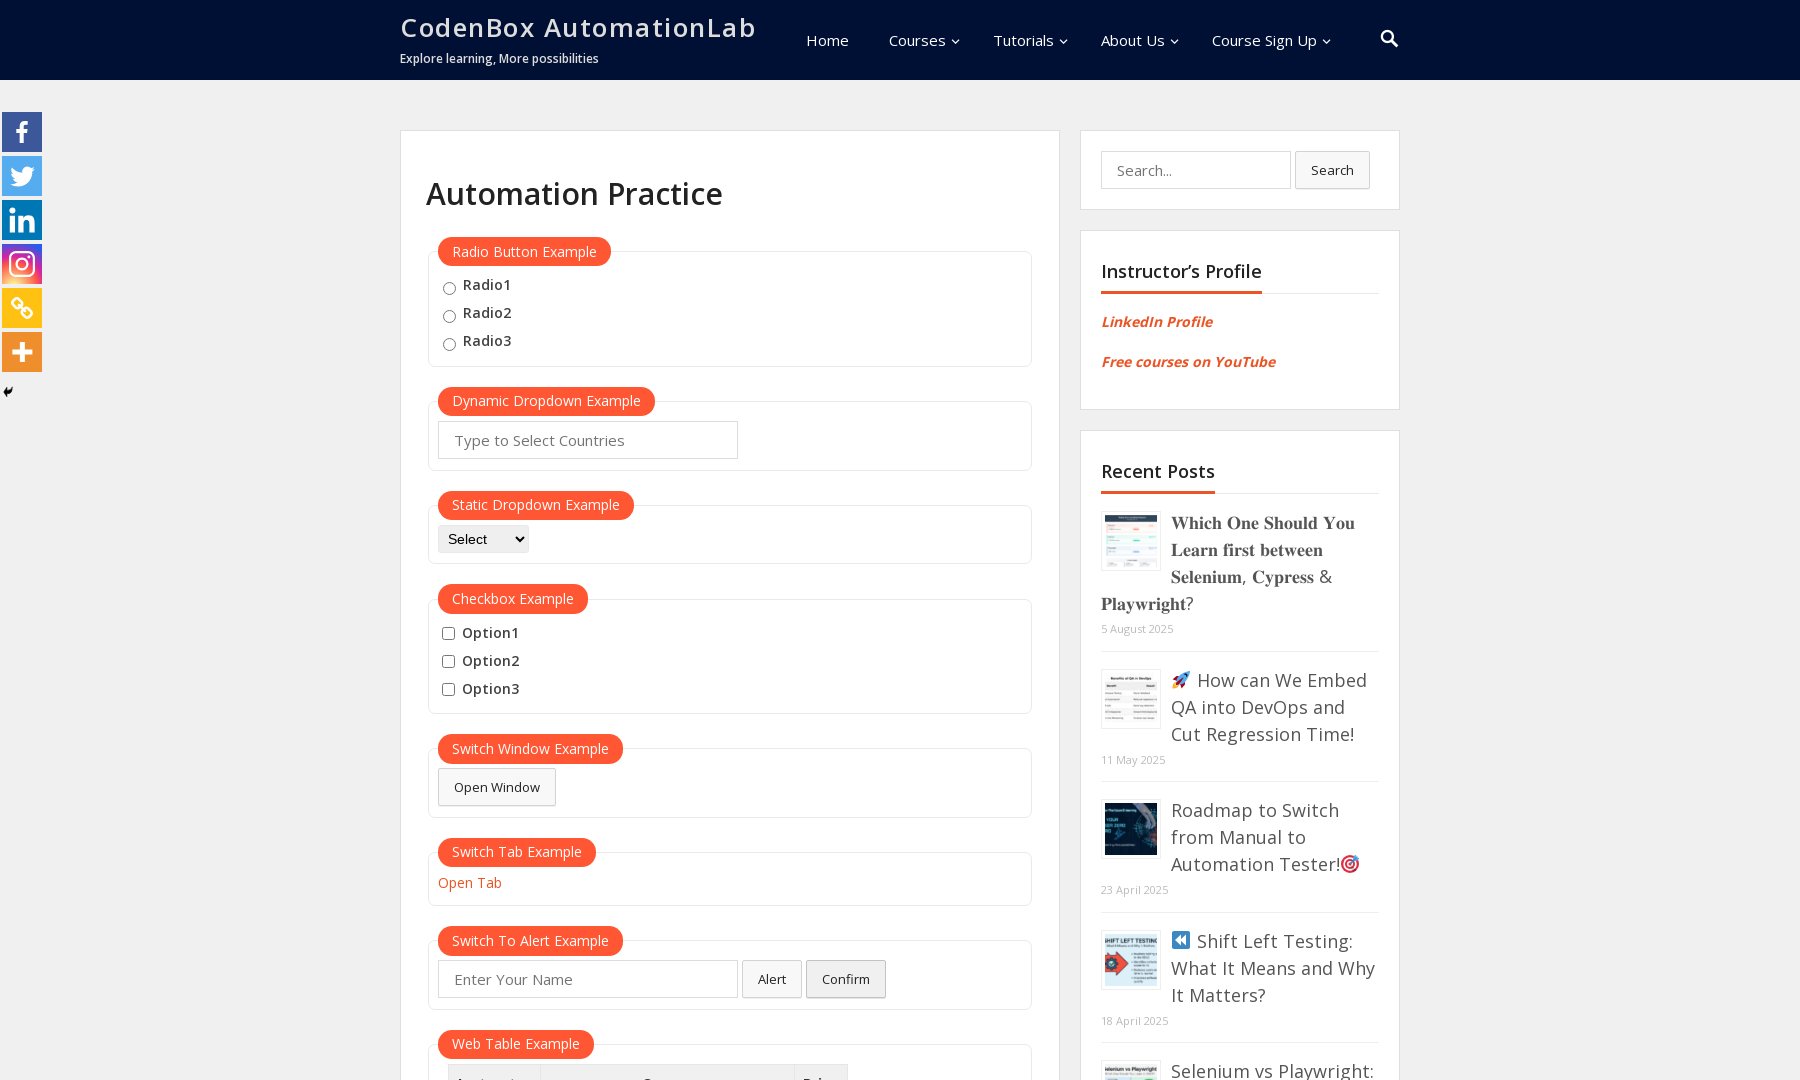

Verified table row 4, cell 1 exists
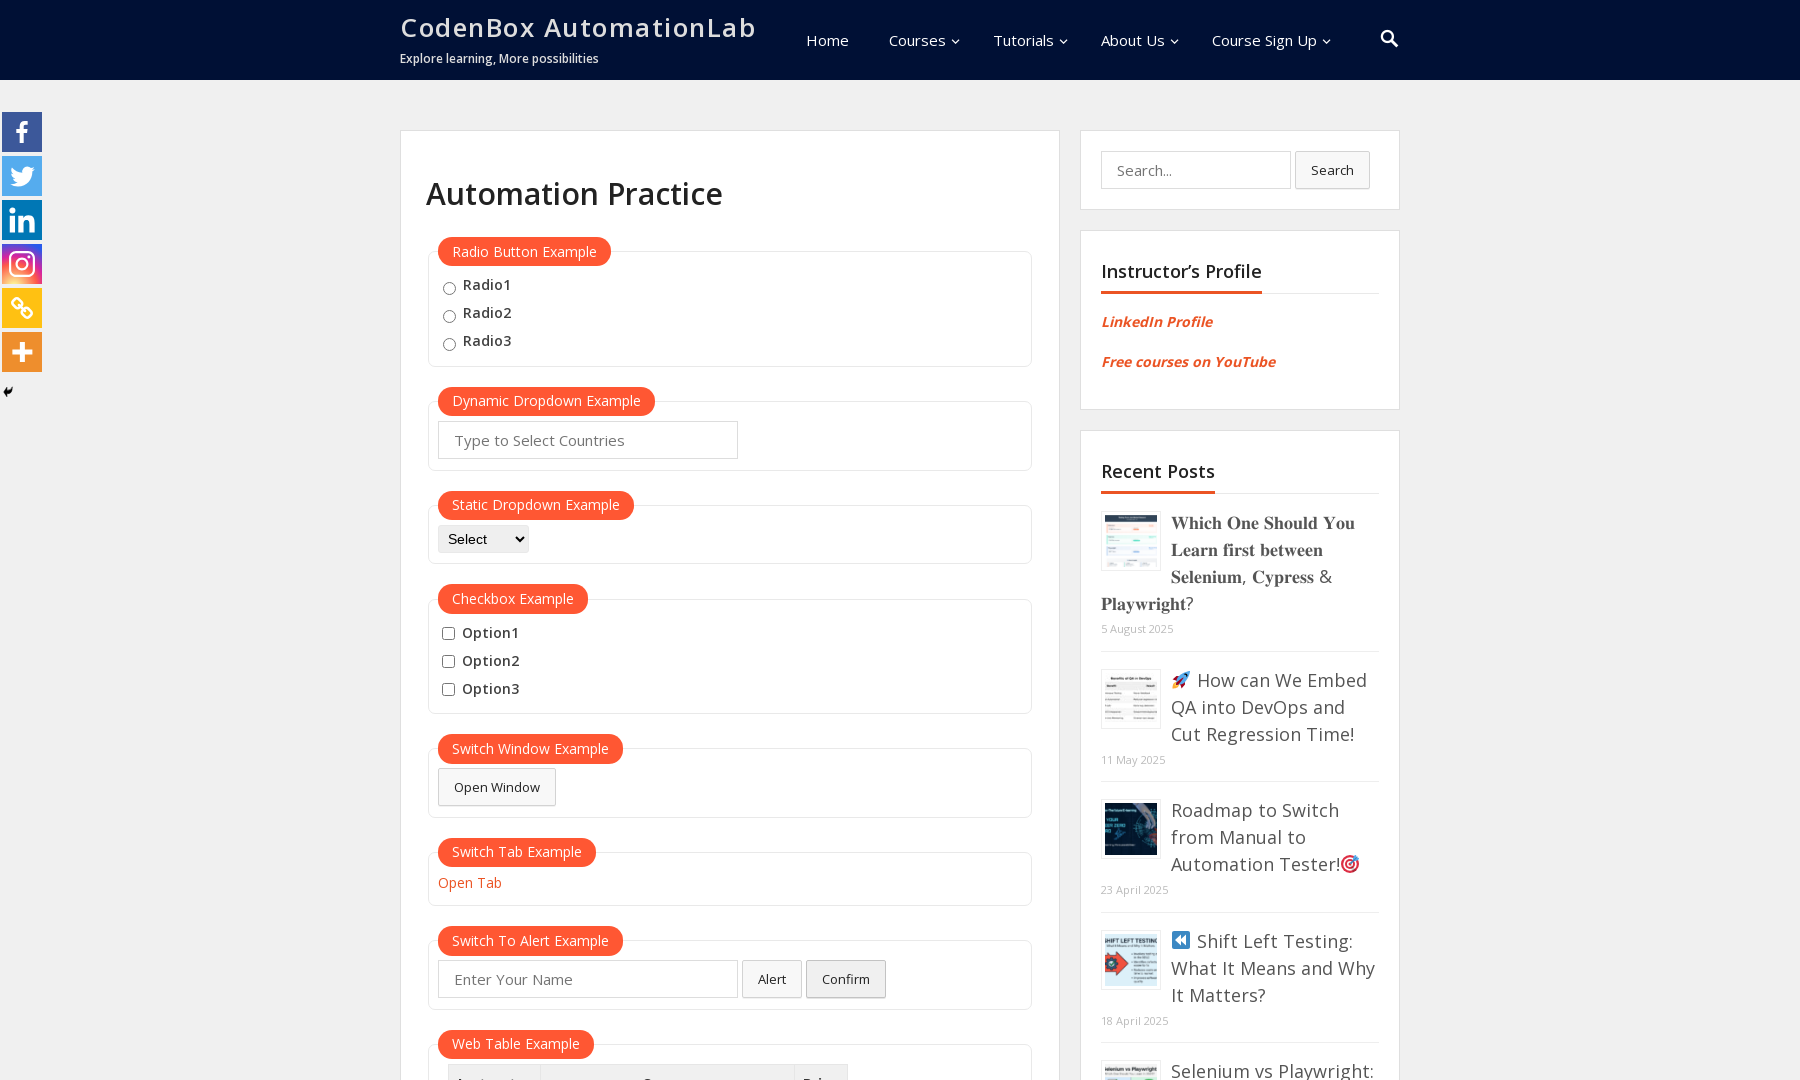

Verified product table row 2, cell 2 exists
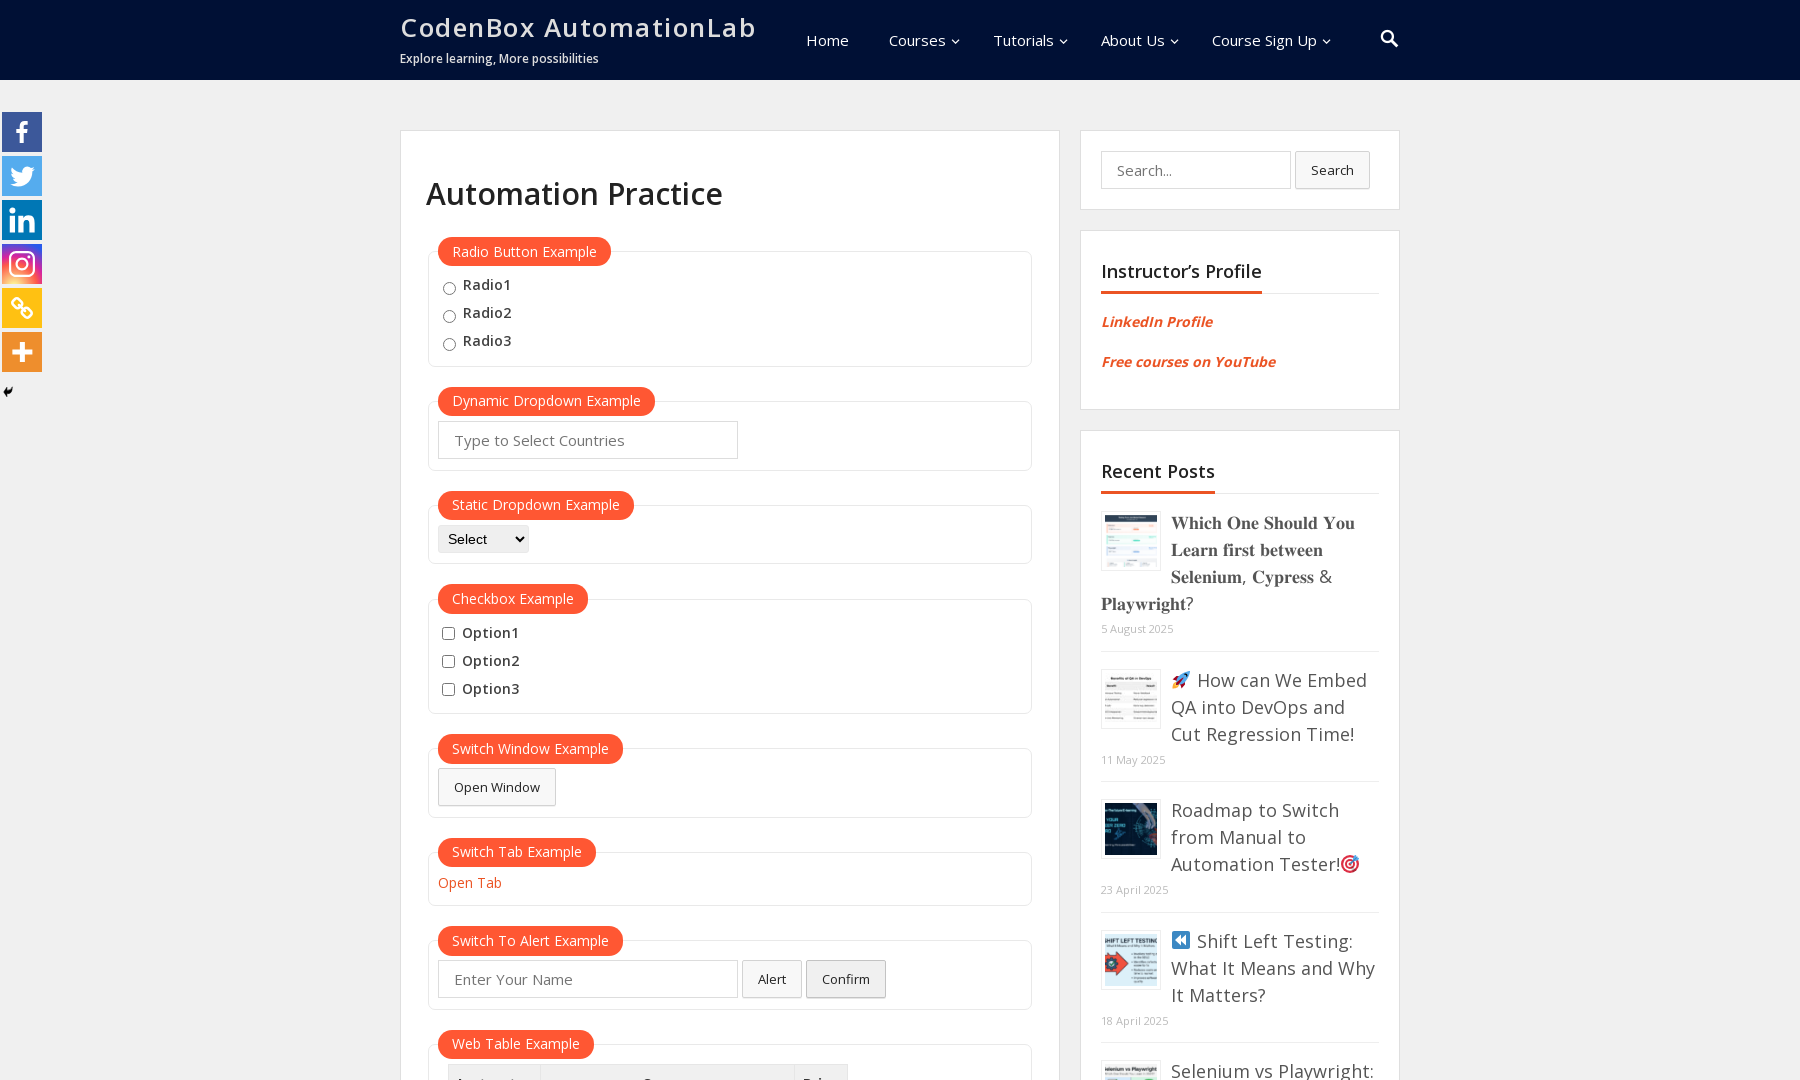

Waited after table verification (3 seconds)
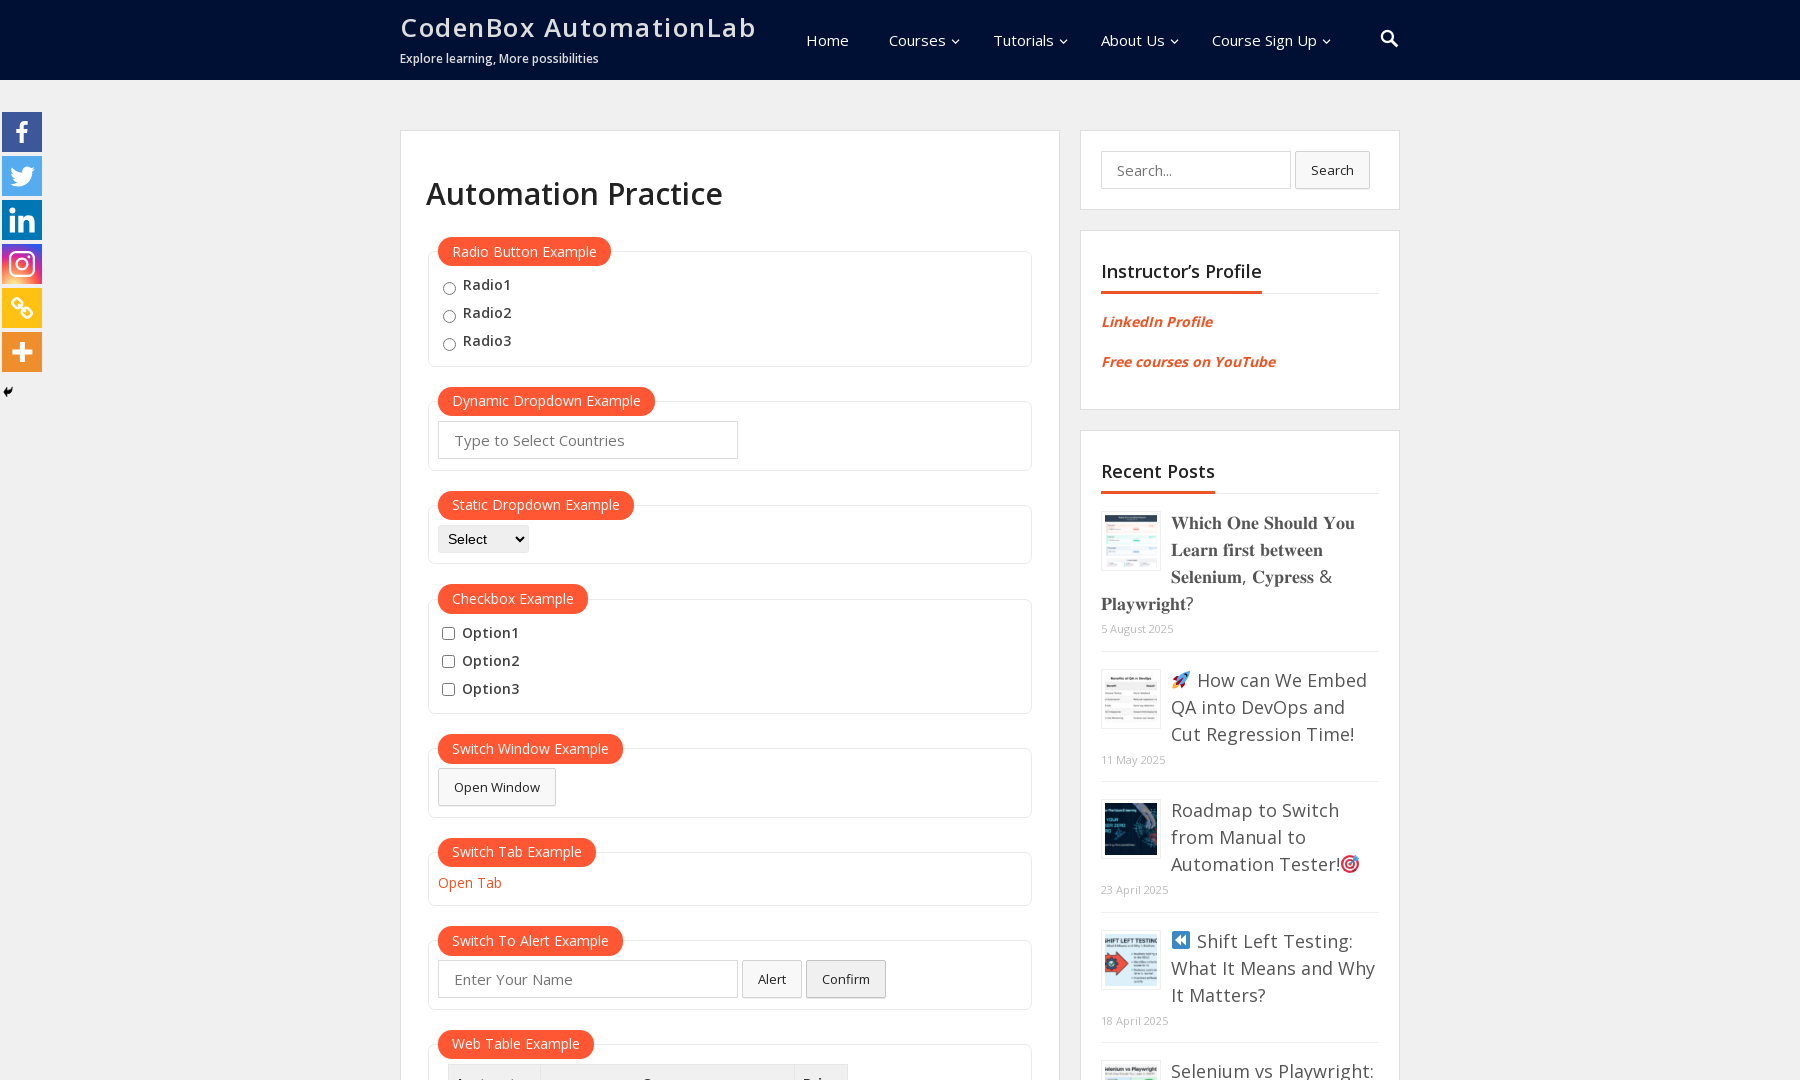

Filled displayed text field with 'Test QA' on #displayed-text
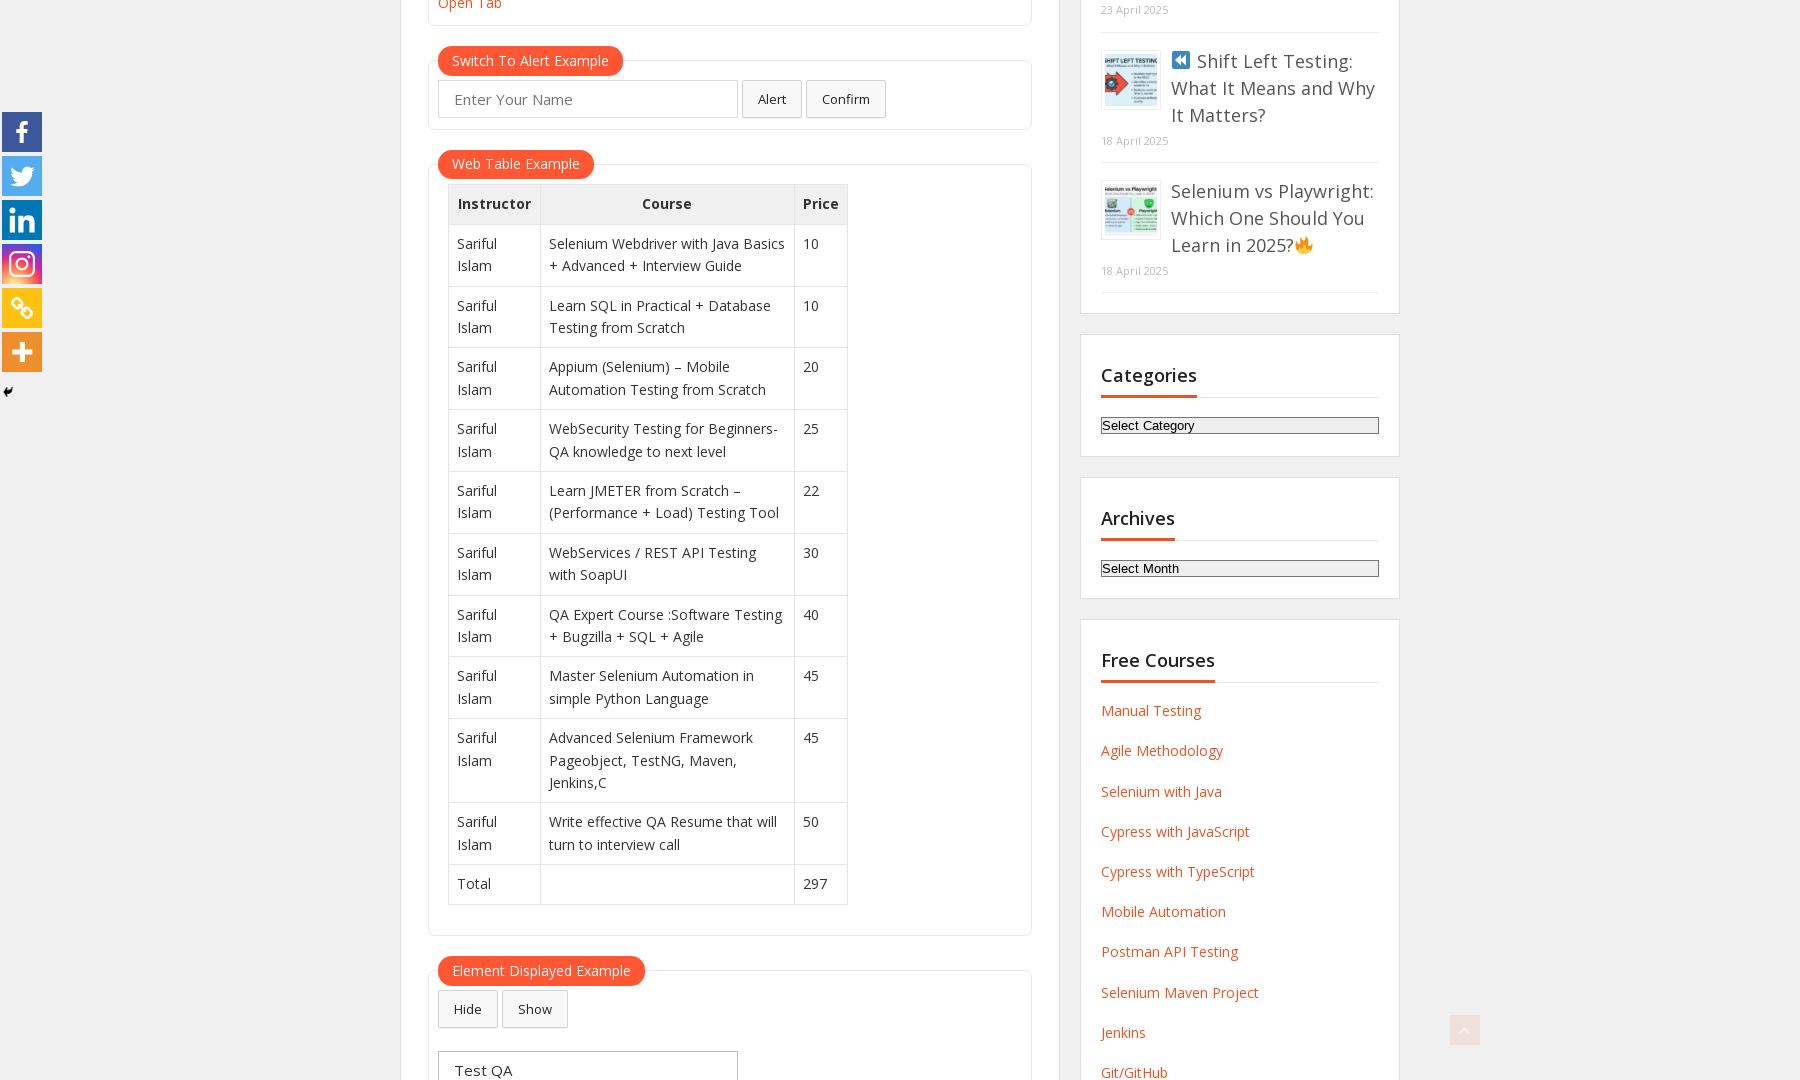

Waited after filling text field (2 seconds)
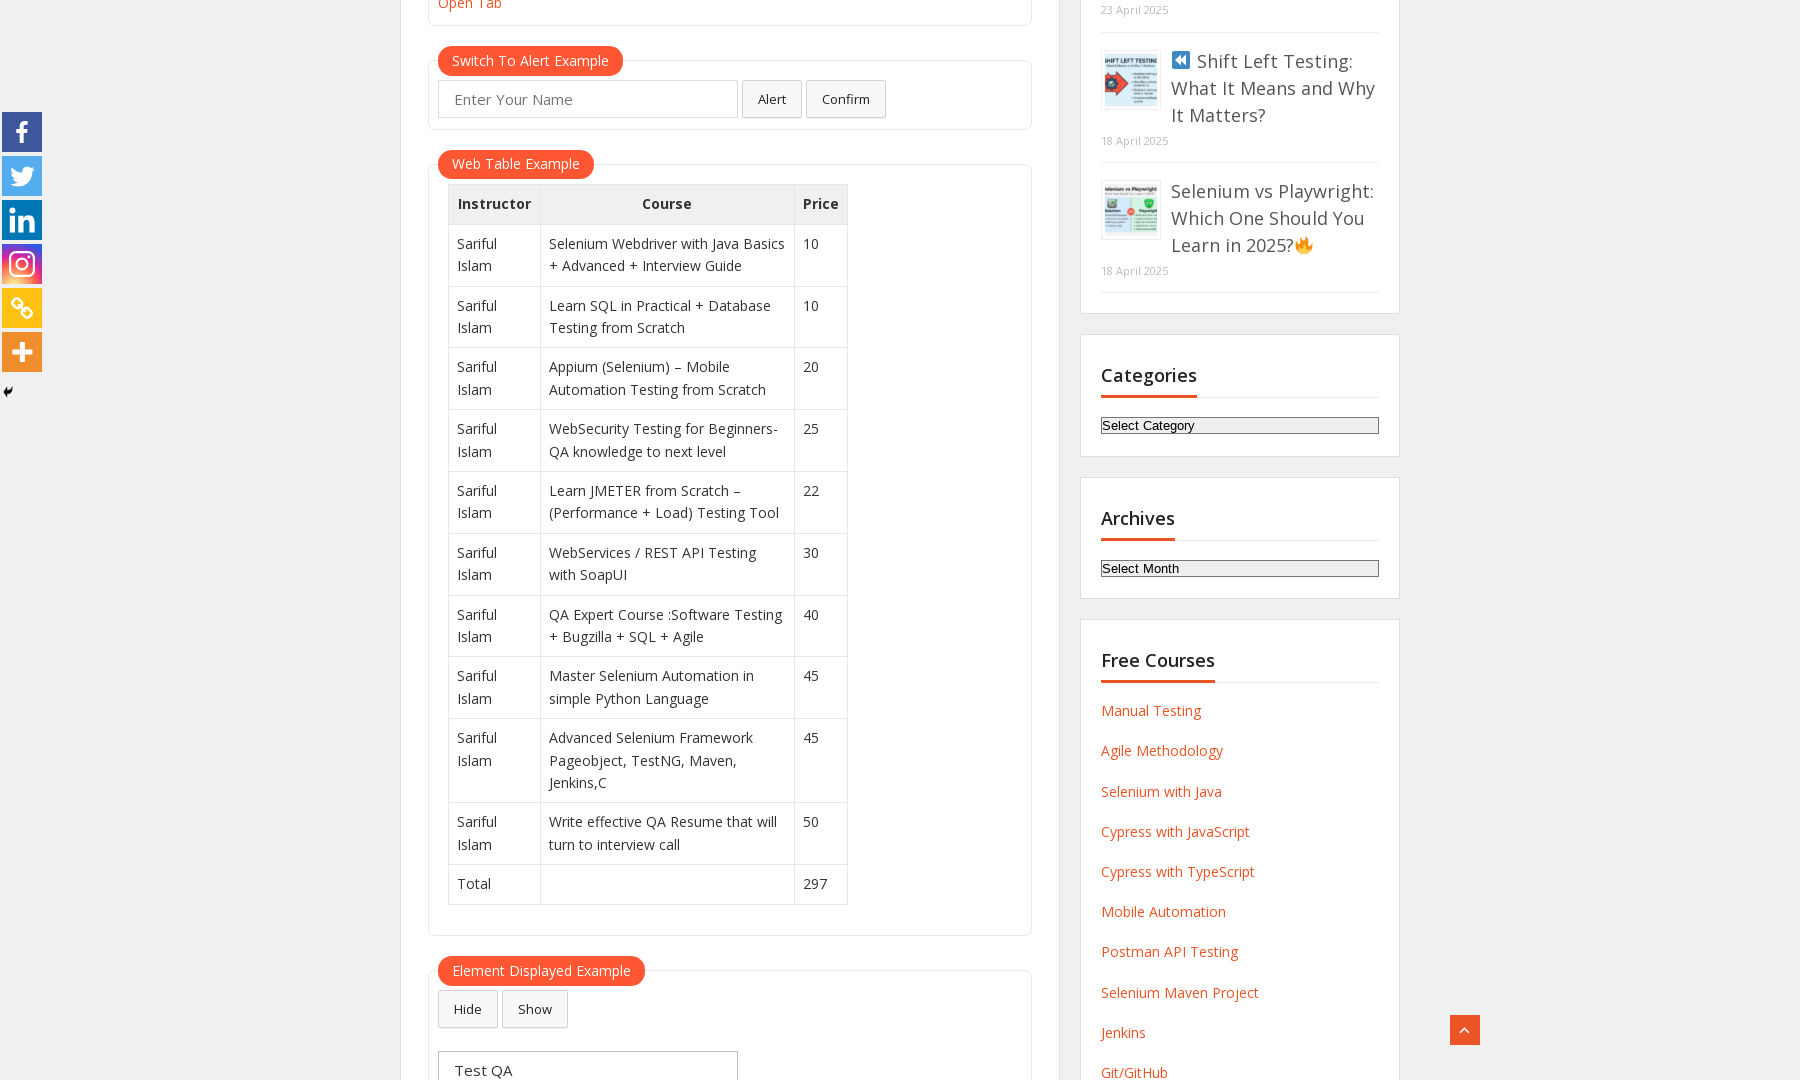

Clicked hide textbox button at (468, 1009) on #hide-textbox
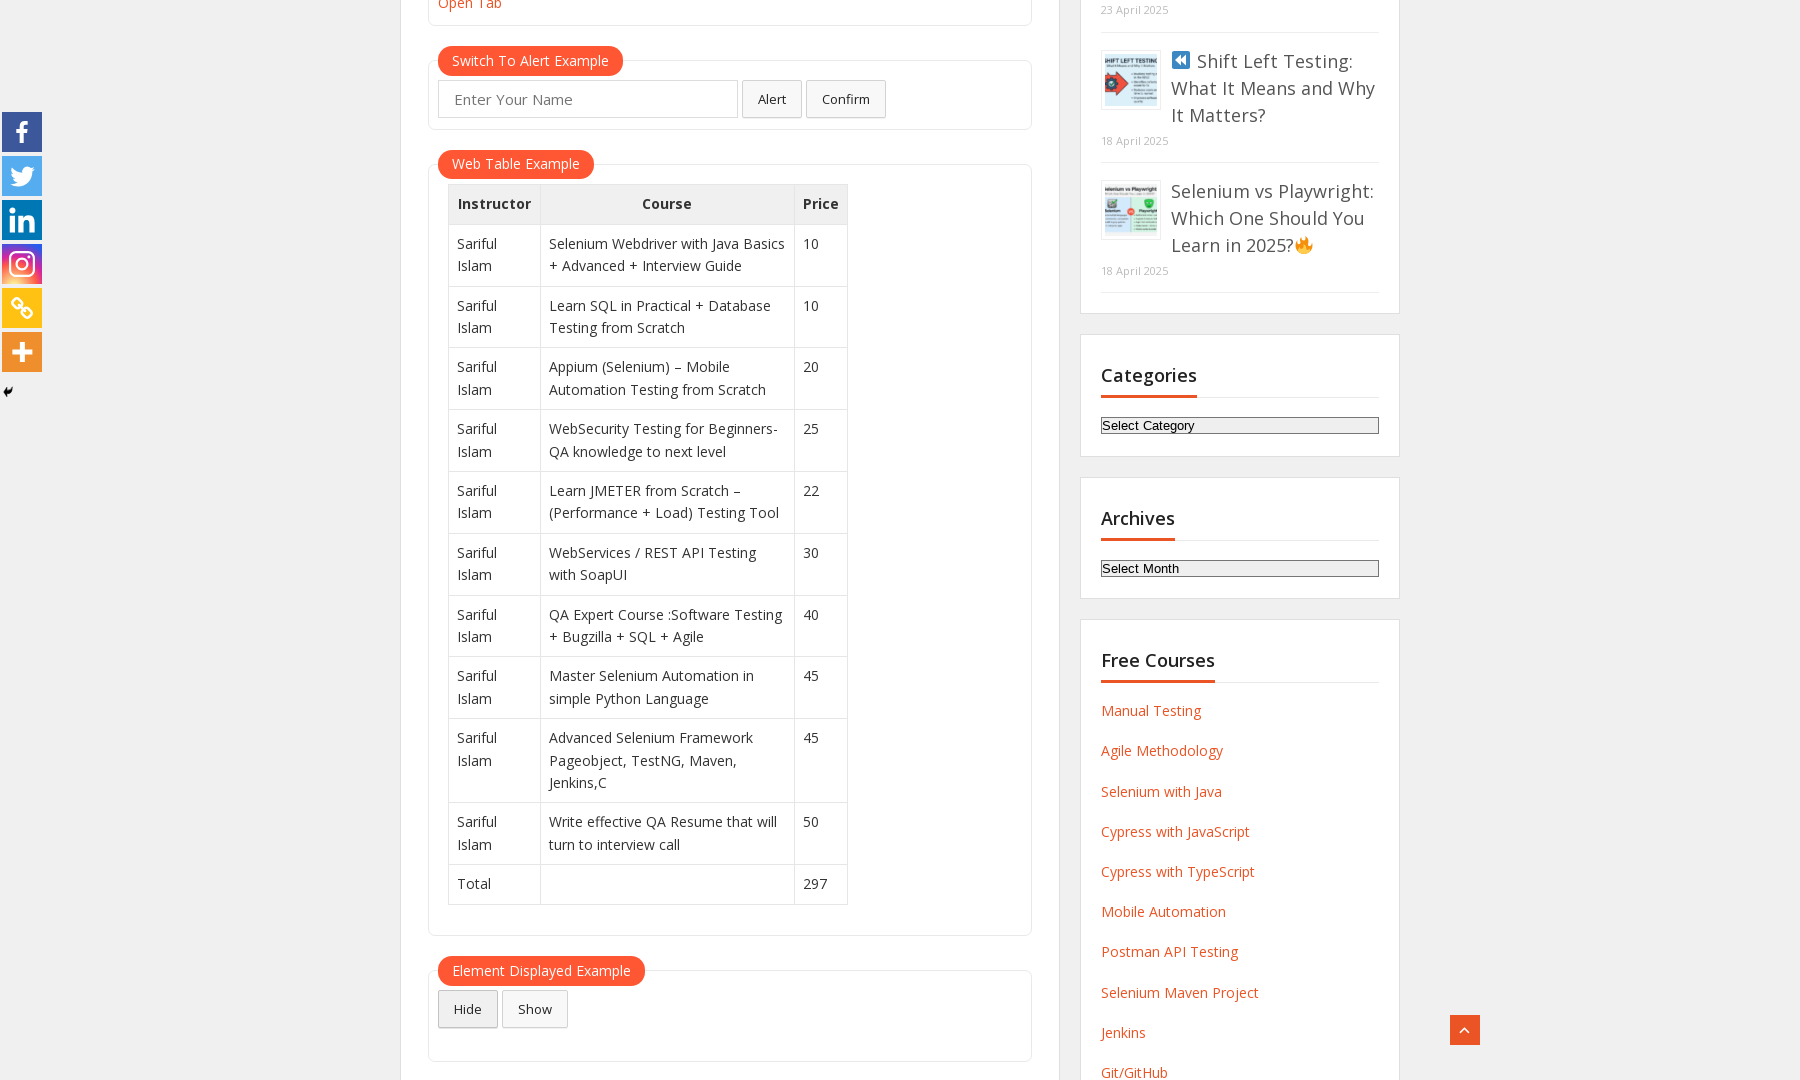

Waited for textbox to hide (2 seconds)
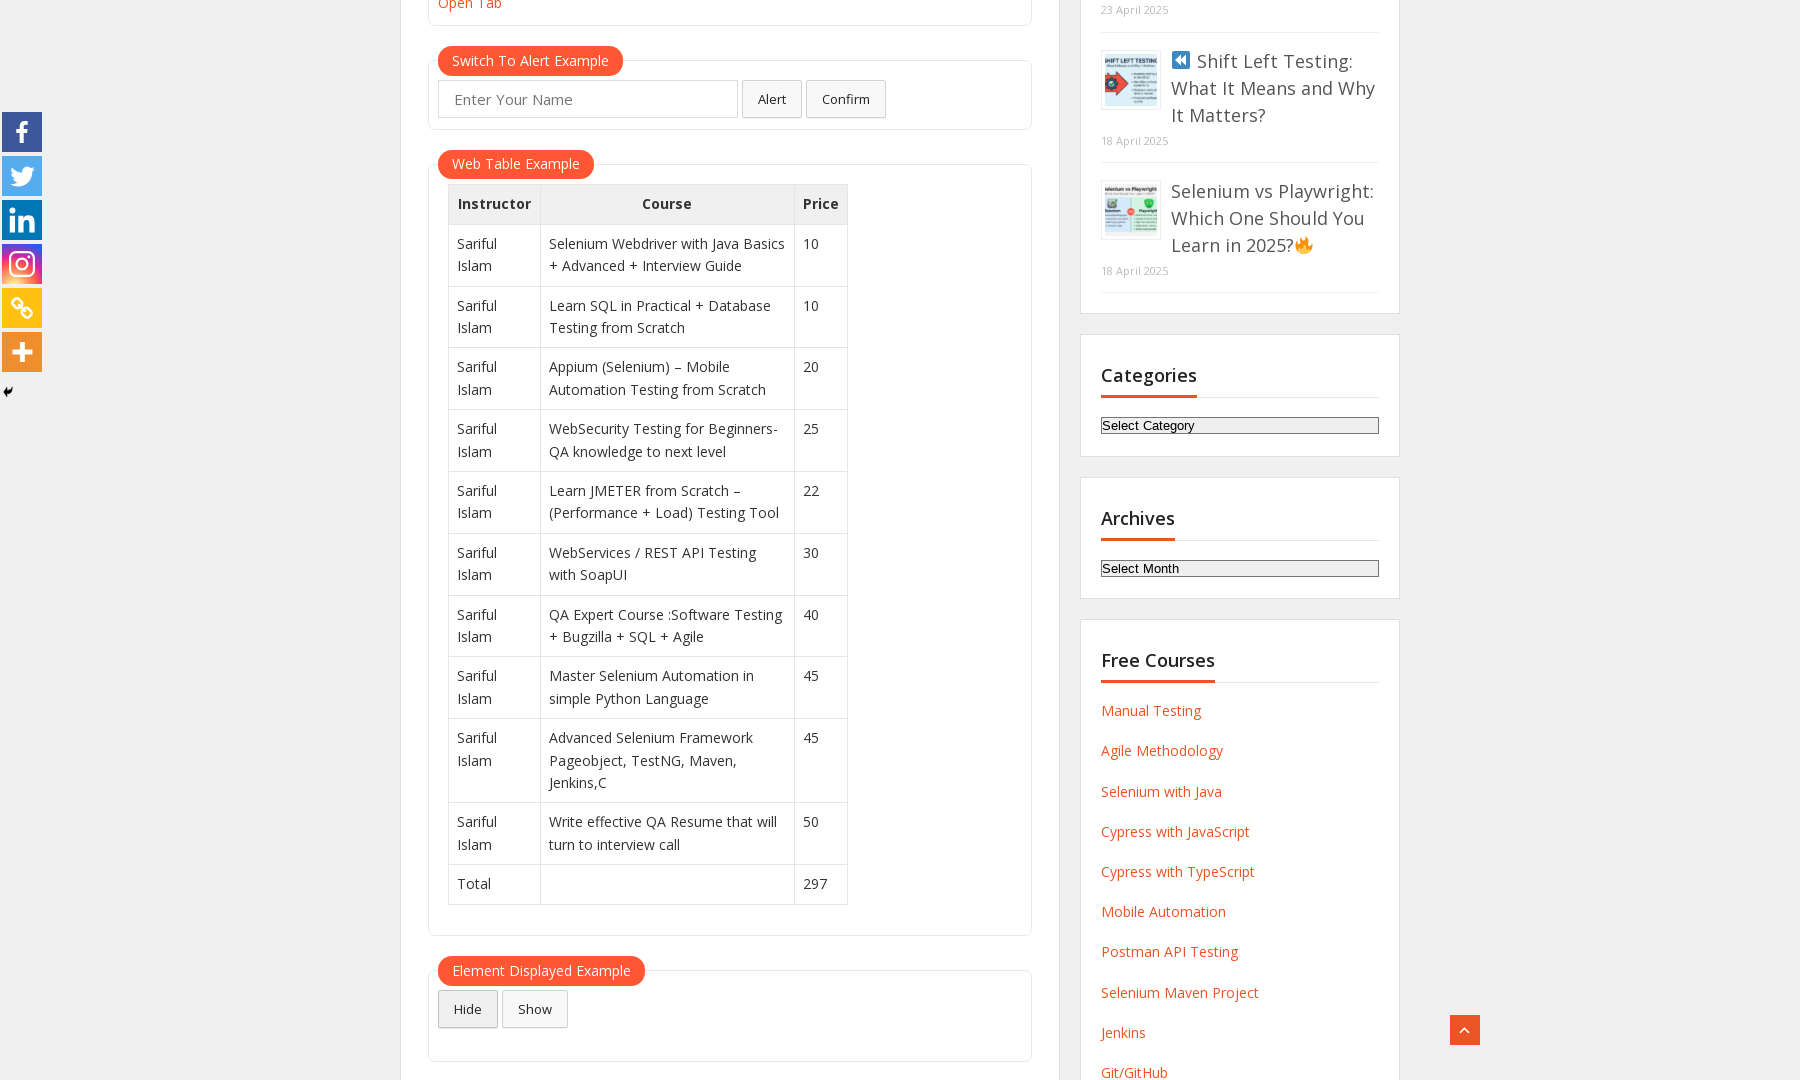

Clicked show textbox button at (535, 1009) on #show-textbox
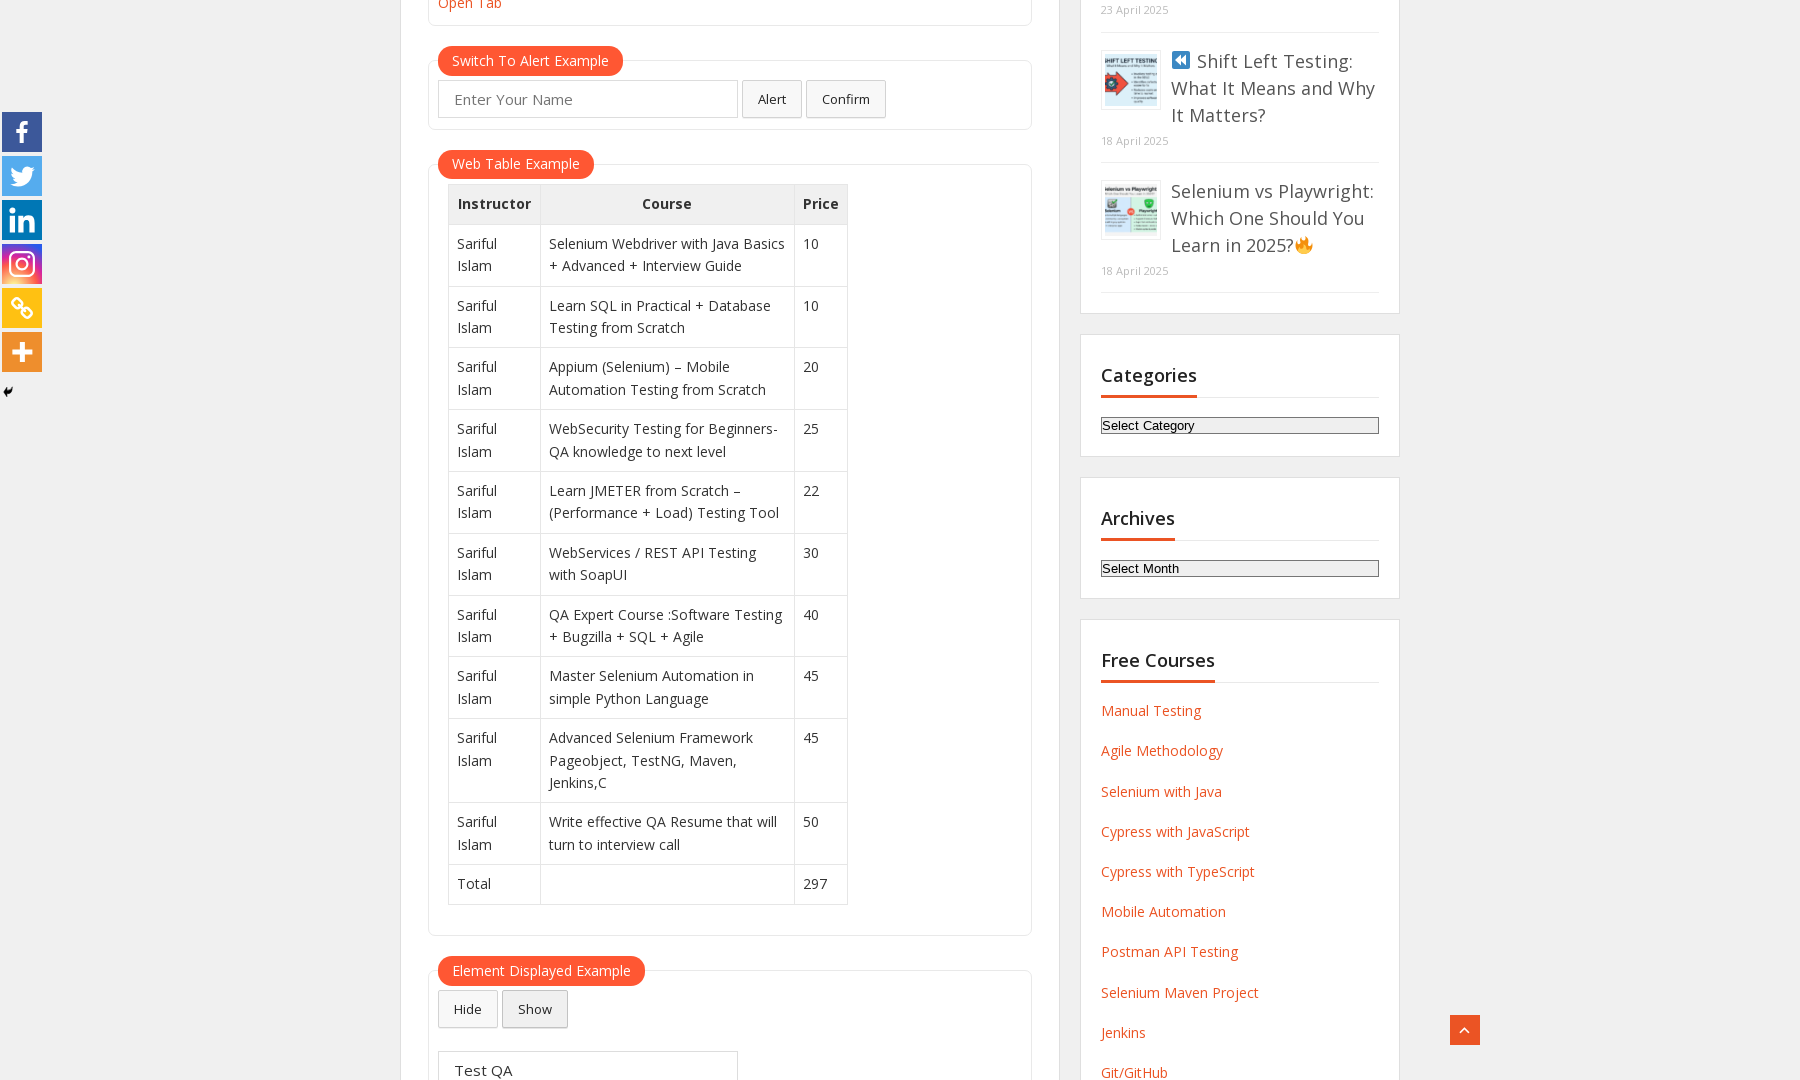

Filled enabled example input with 'Test 122' on #enabled-example-input
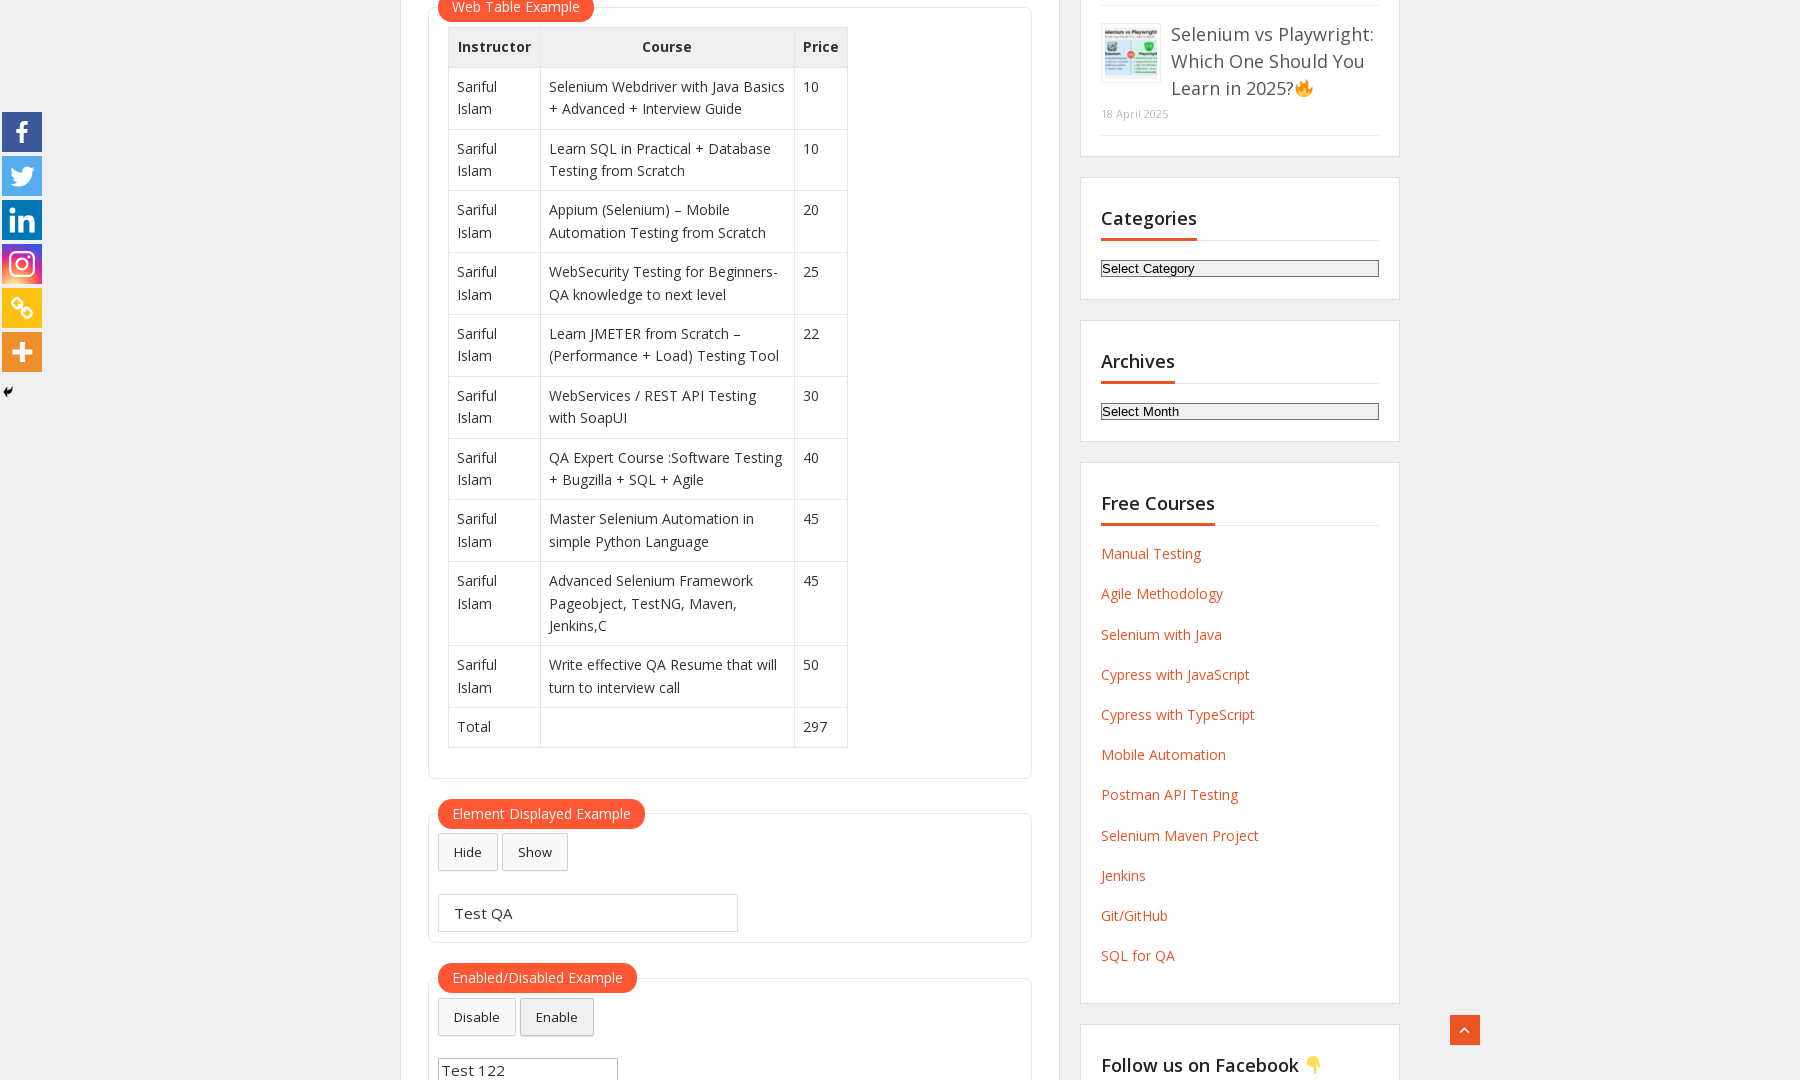

Waited after filling enabled input (3 seconds)
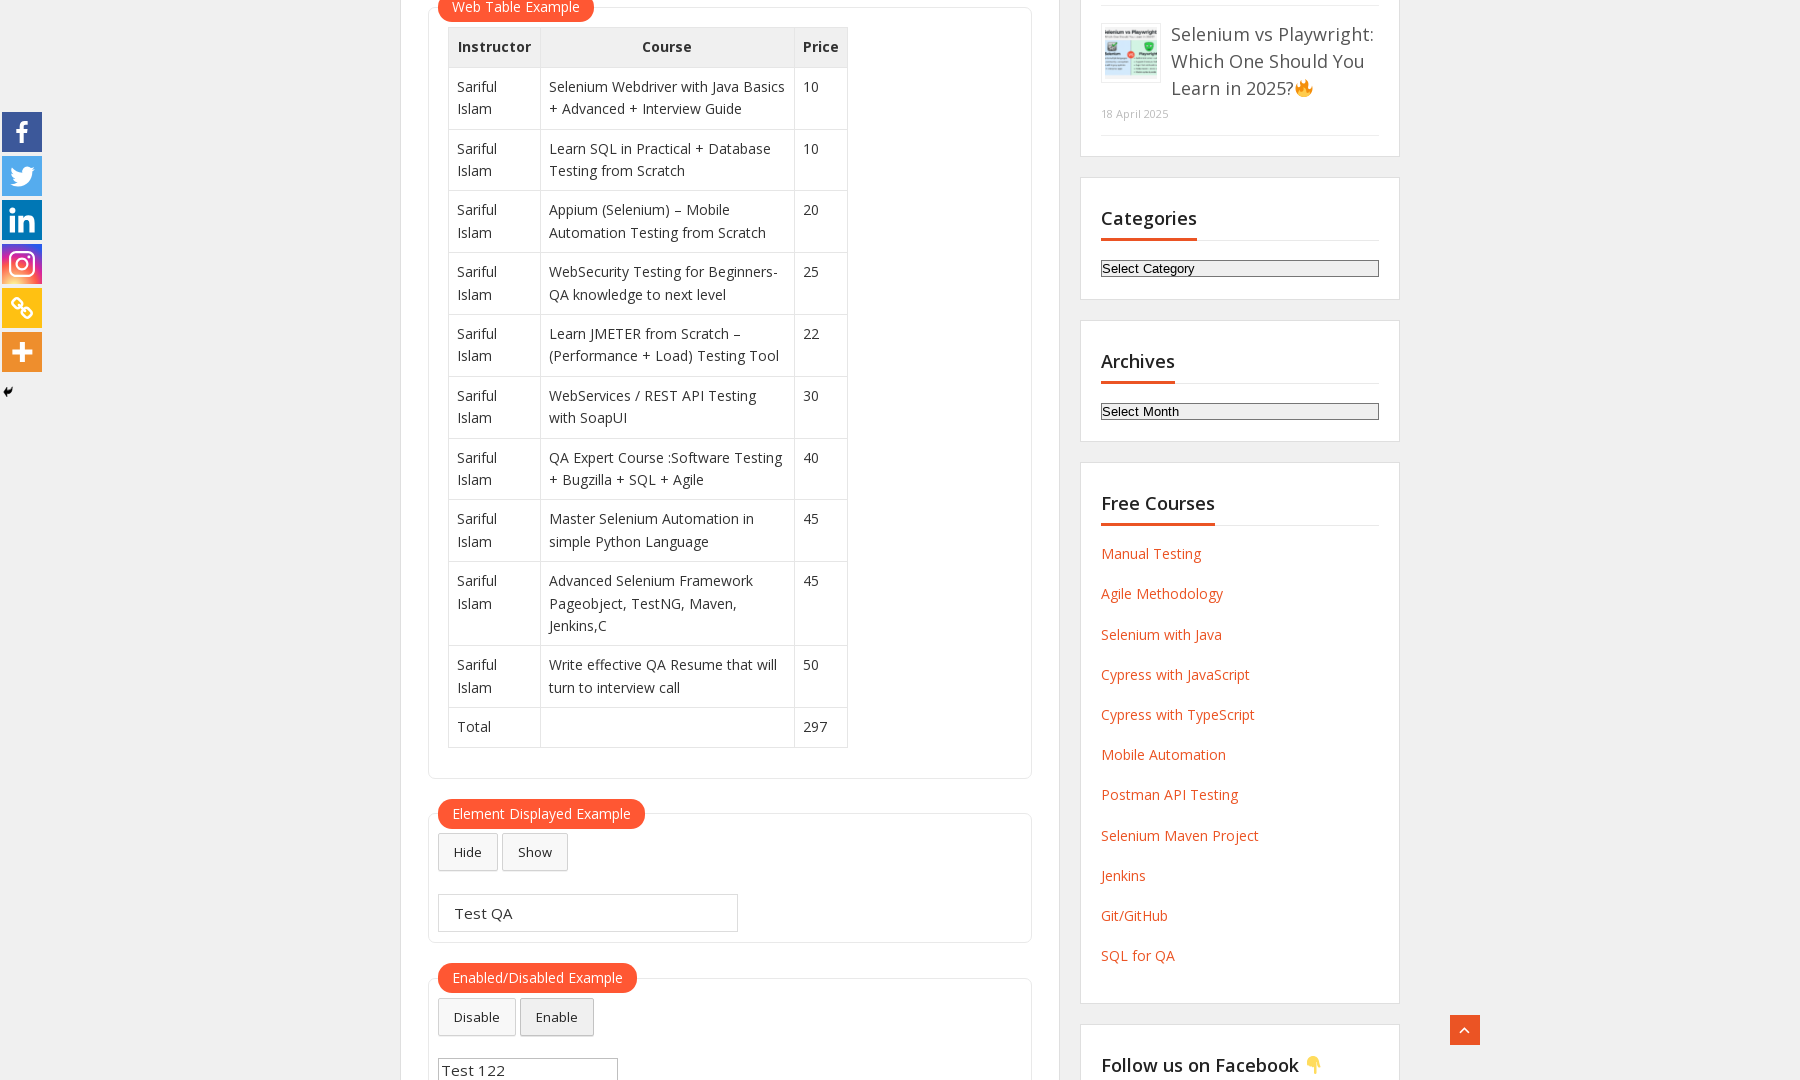

Clicked disabled button at (477, 1017) on #disabled-button
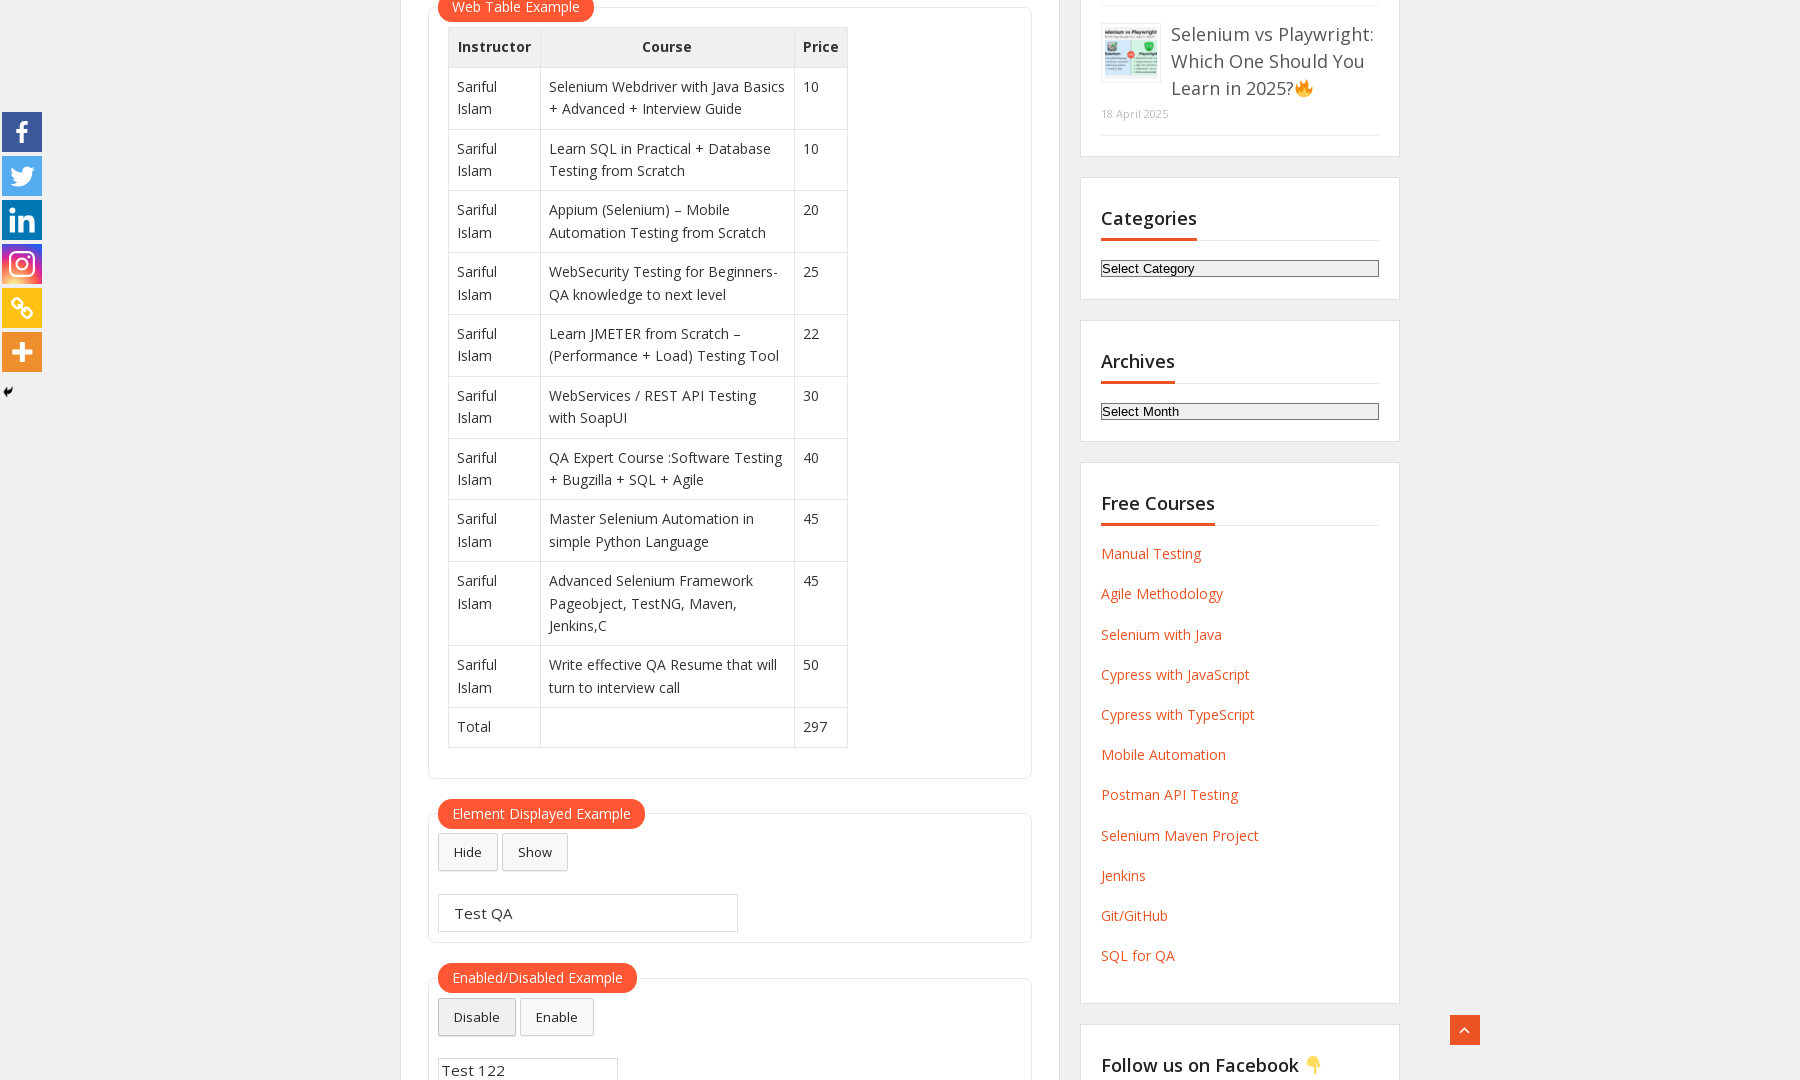

Clicked enabled button at (557, 1017) on #enabled-button
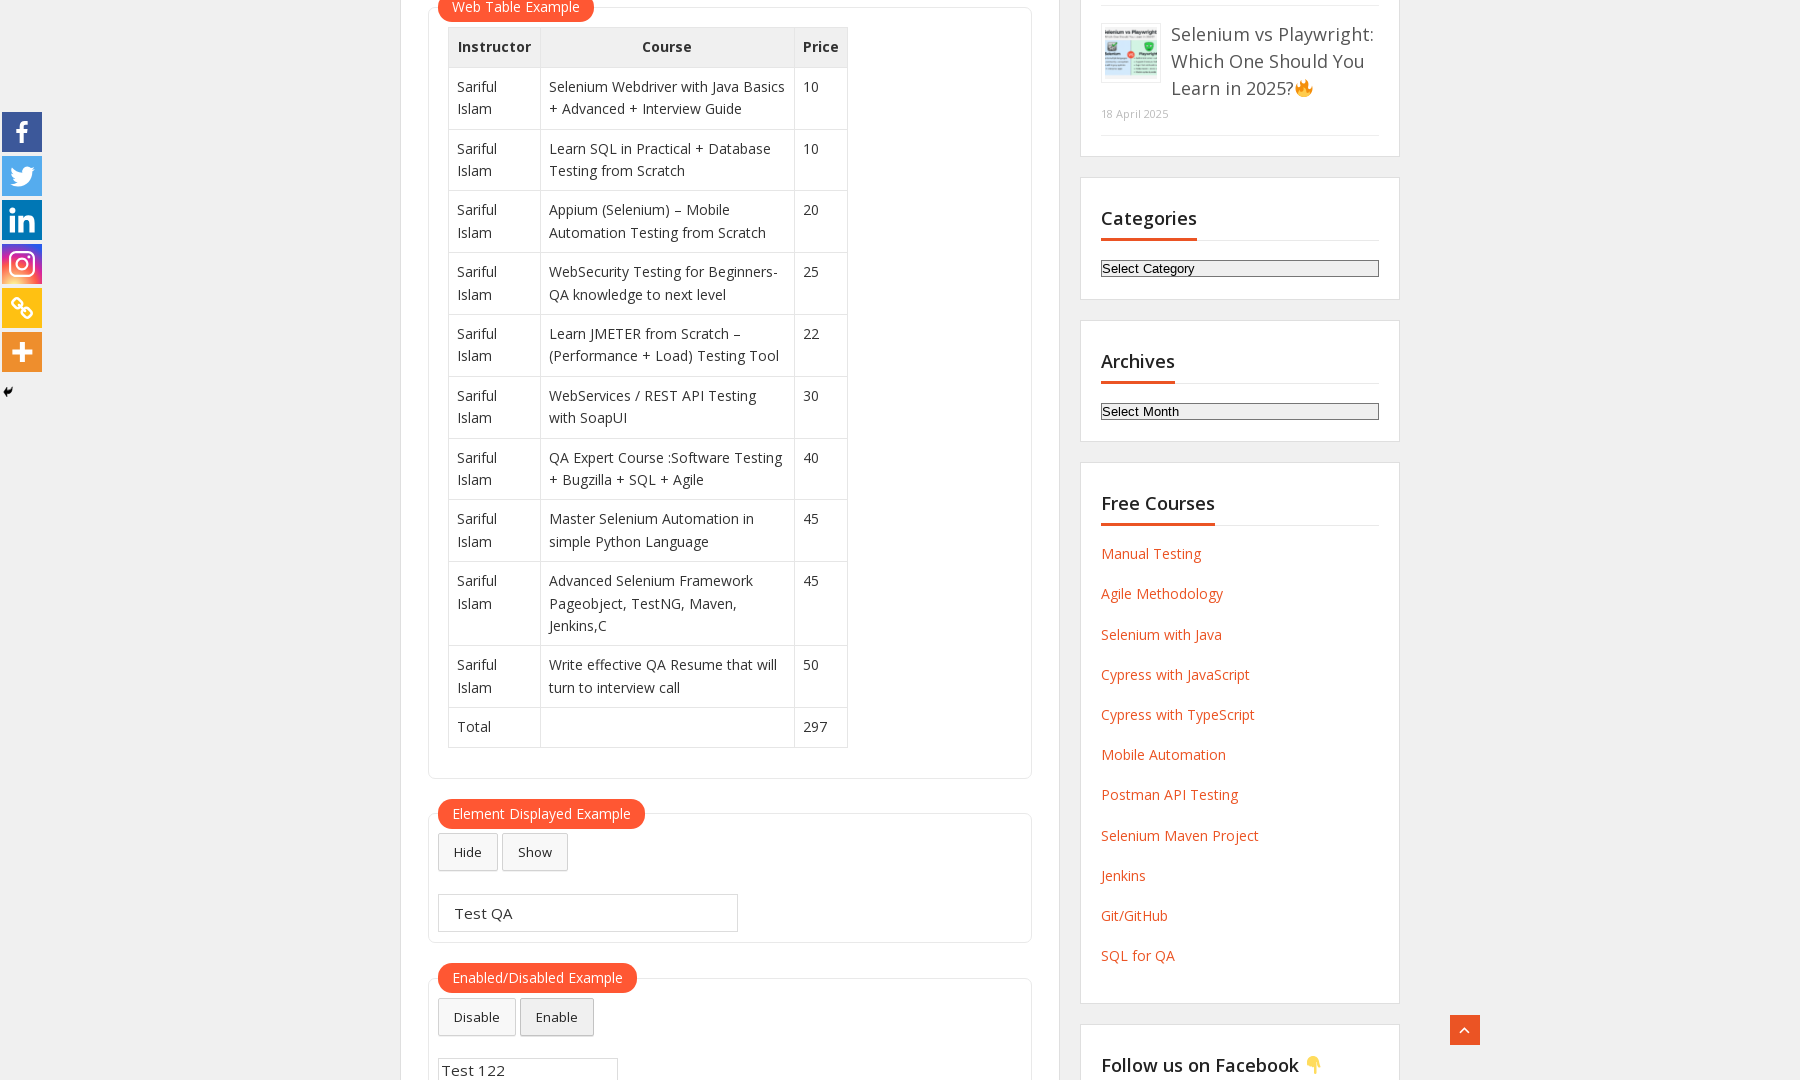

Hovered over mouse hover element at (495, 540) on #mousehover
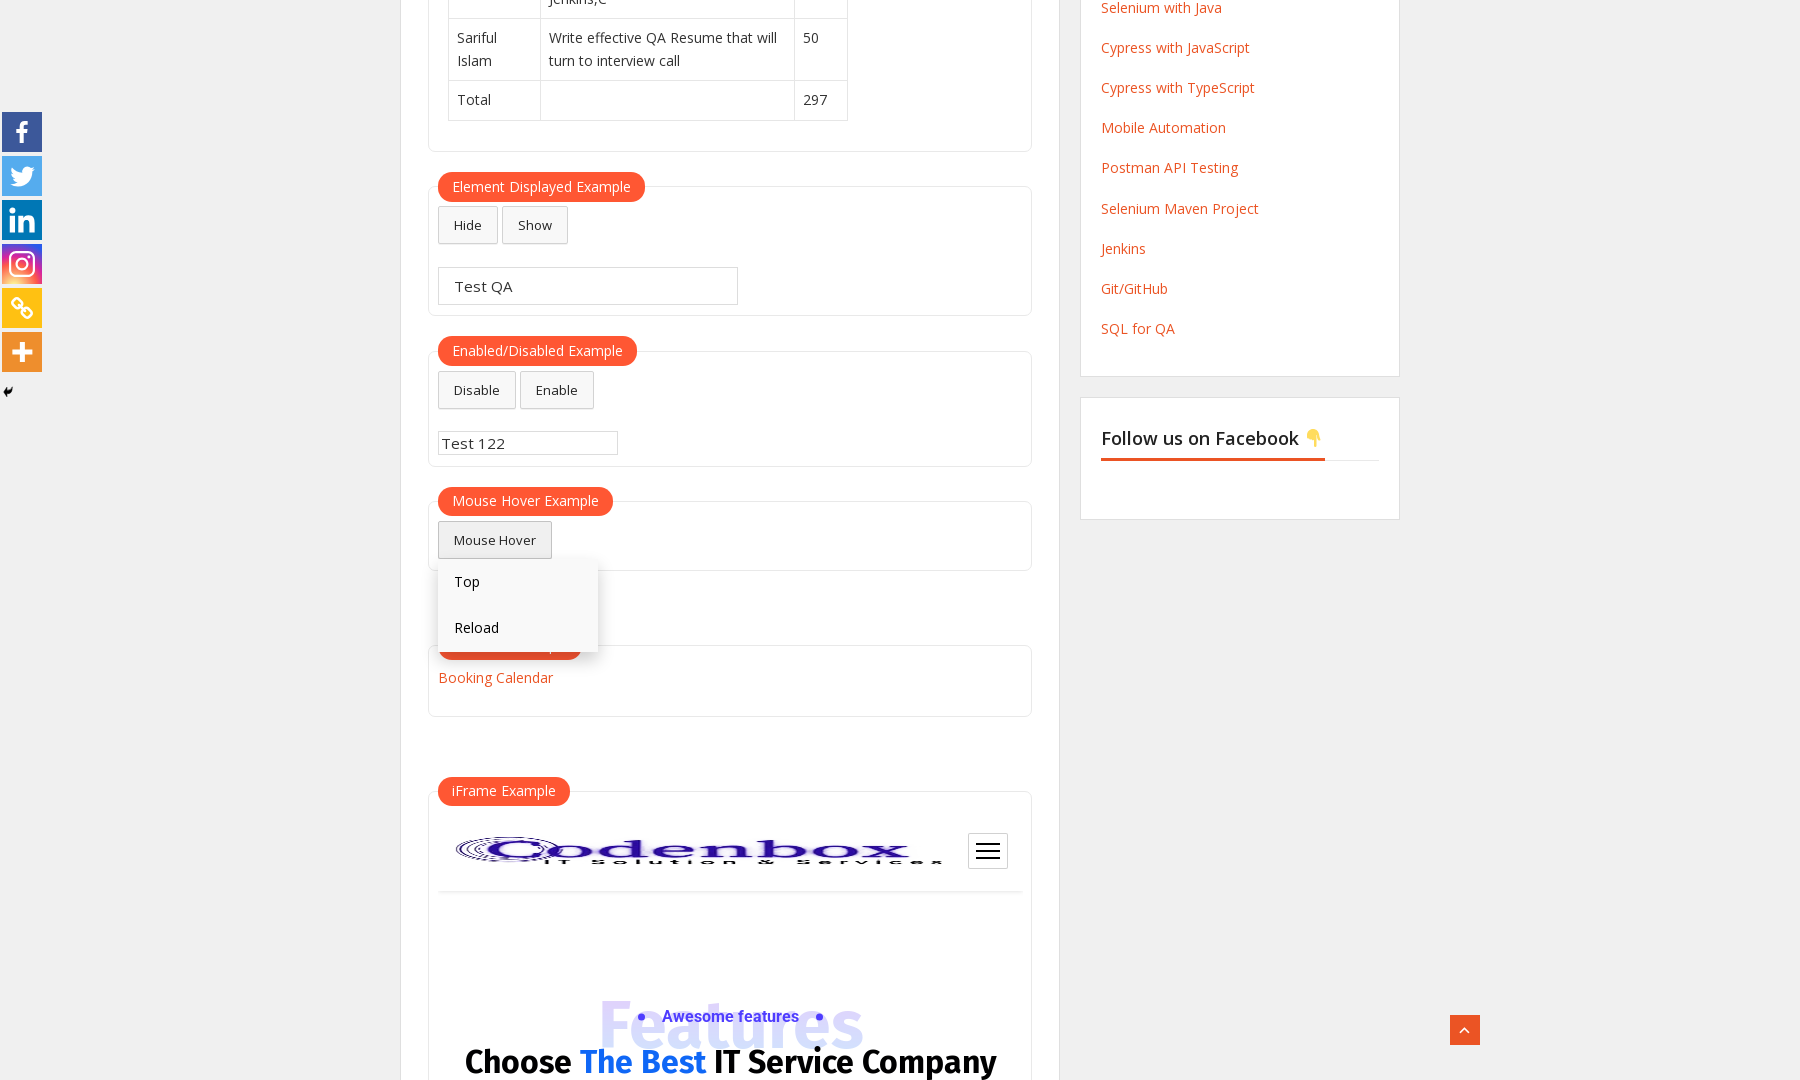

Waited for hover menu to appear (500ms)
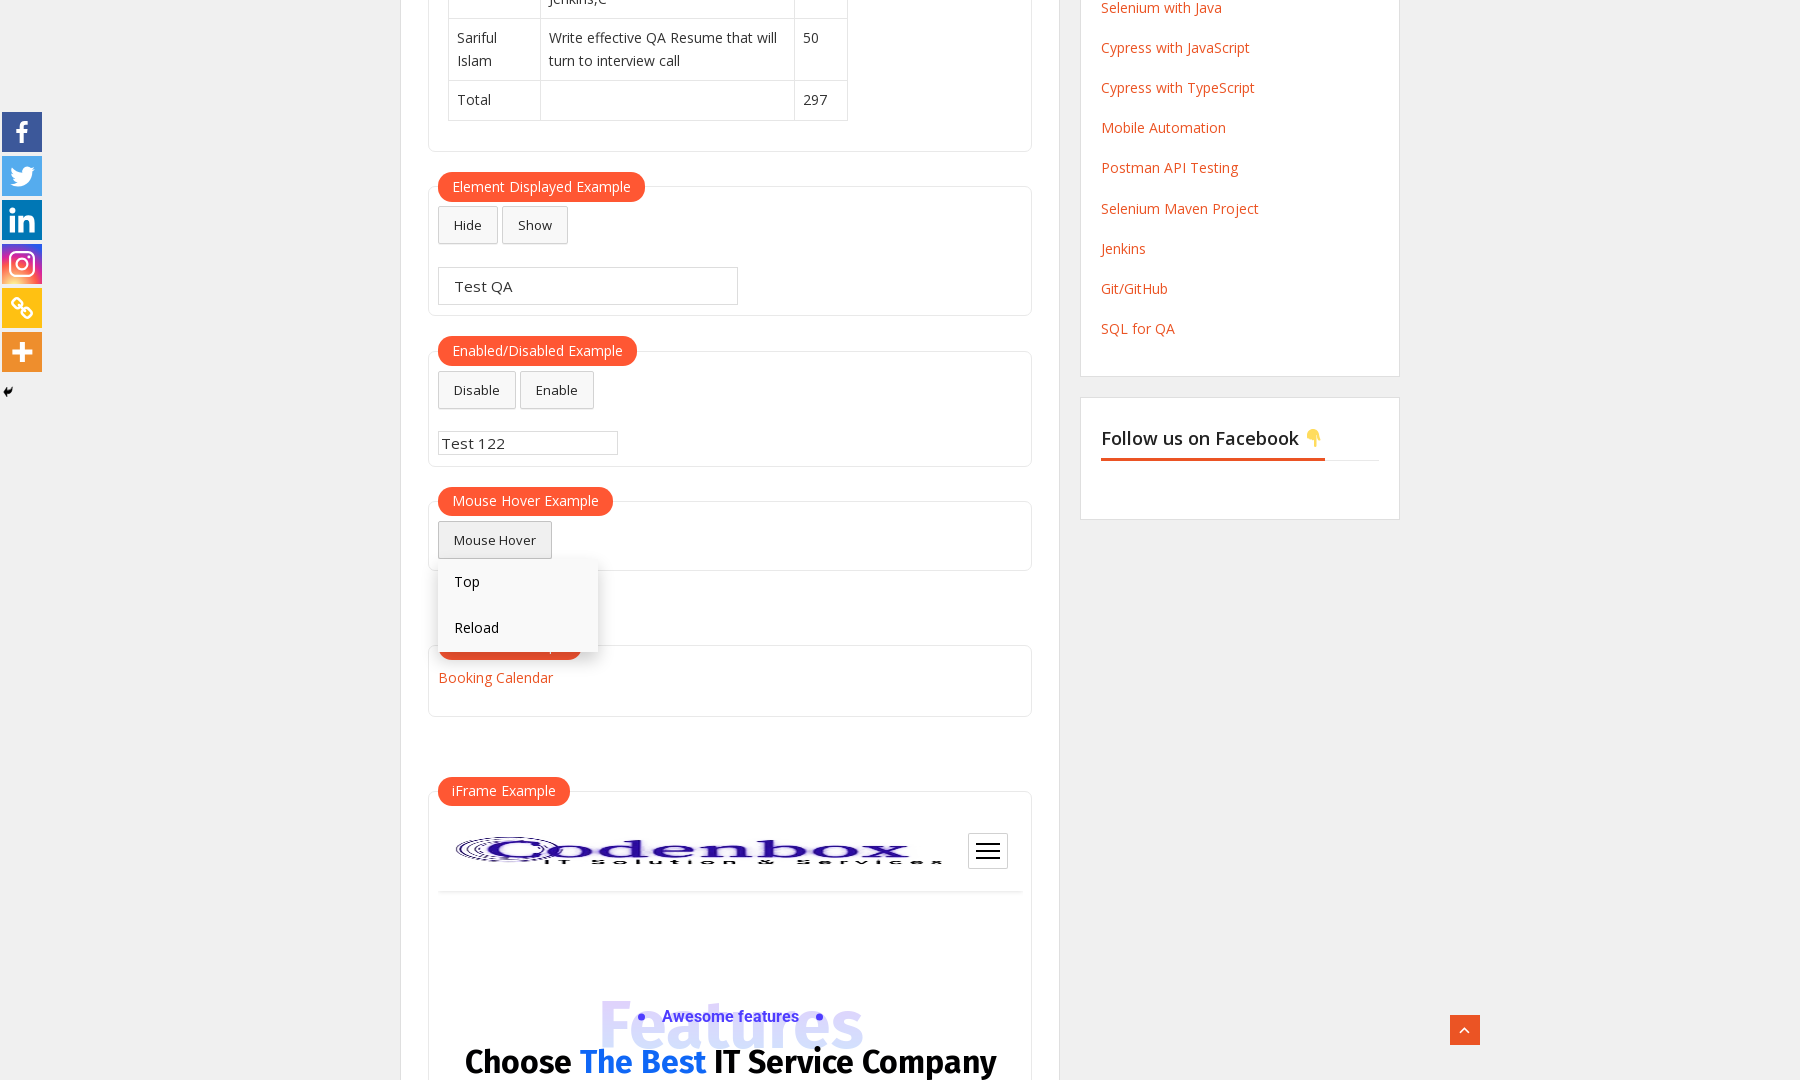

Clicked first link in hover menu at (518, 582) on #post-501 > div > div:nth-child(12) > div > fieldset > div > div > a:nth-child(1
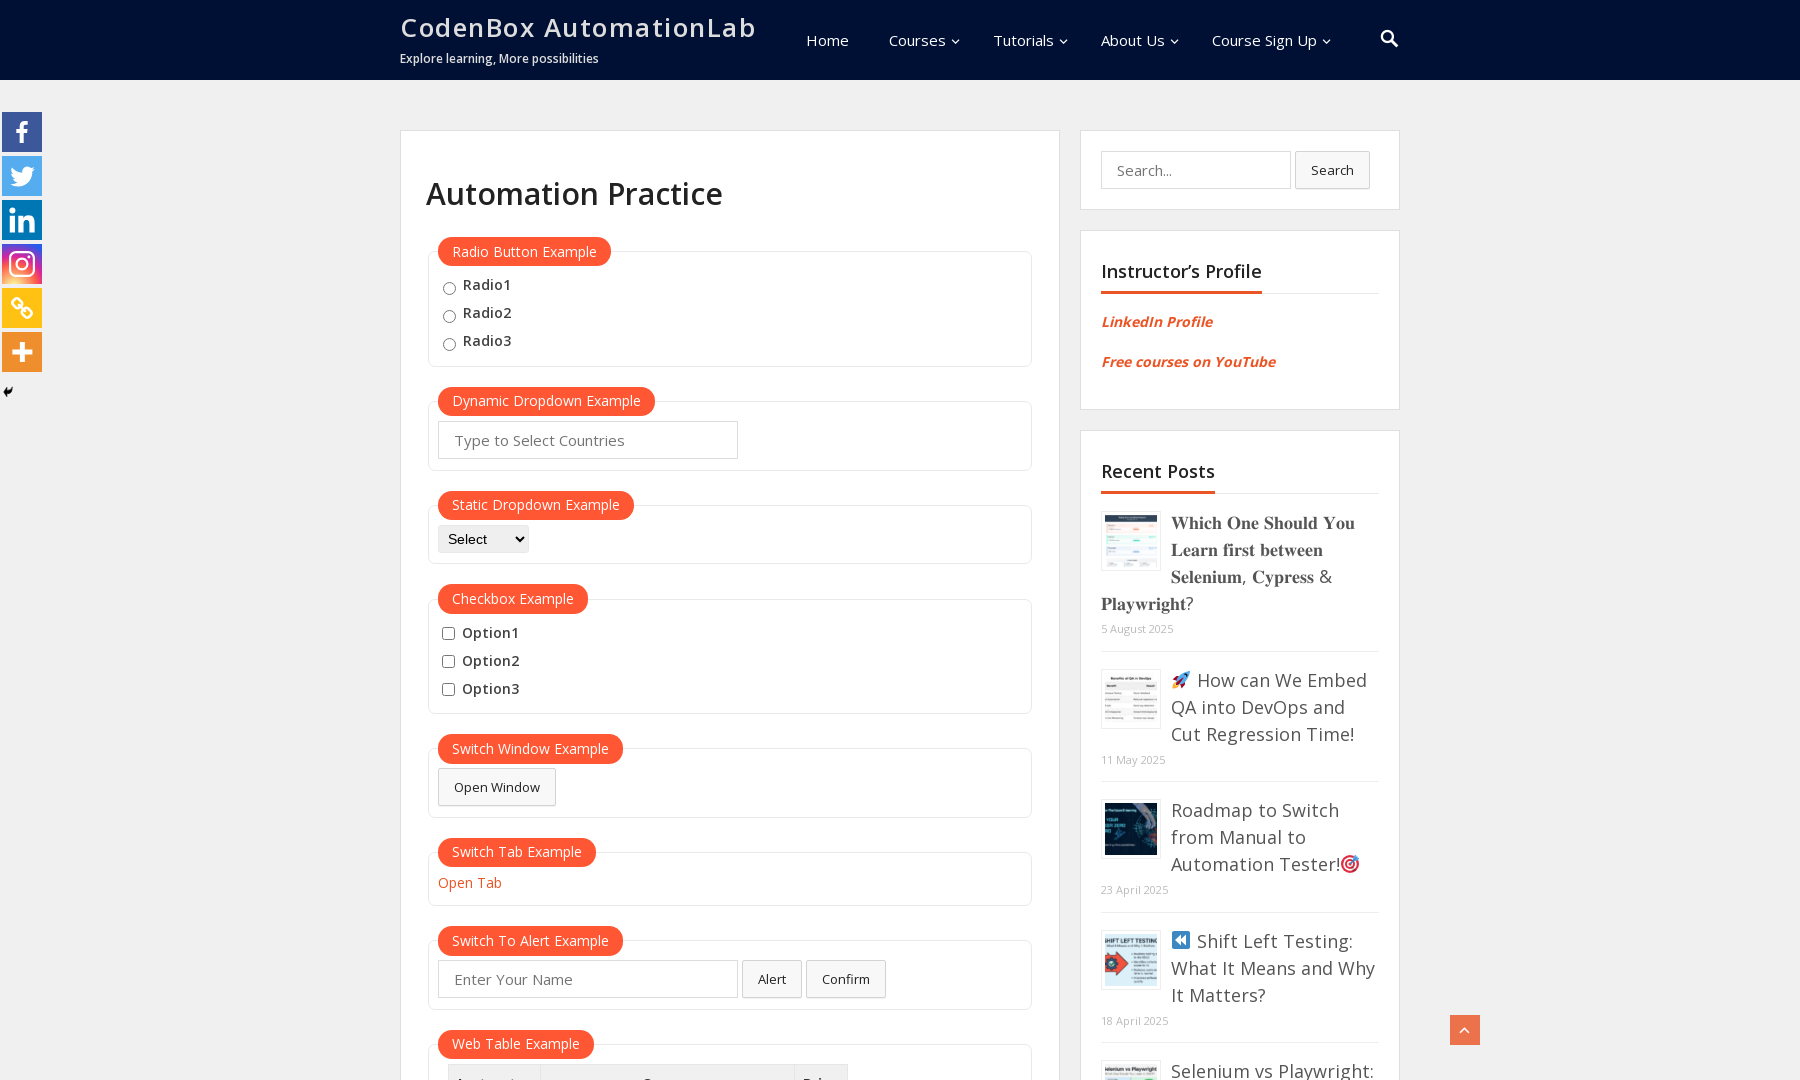

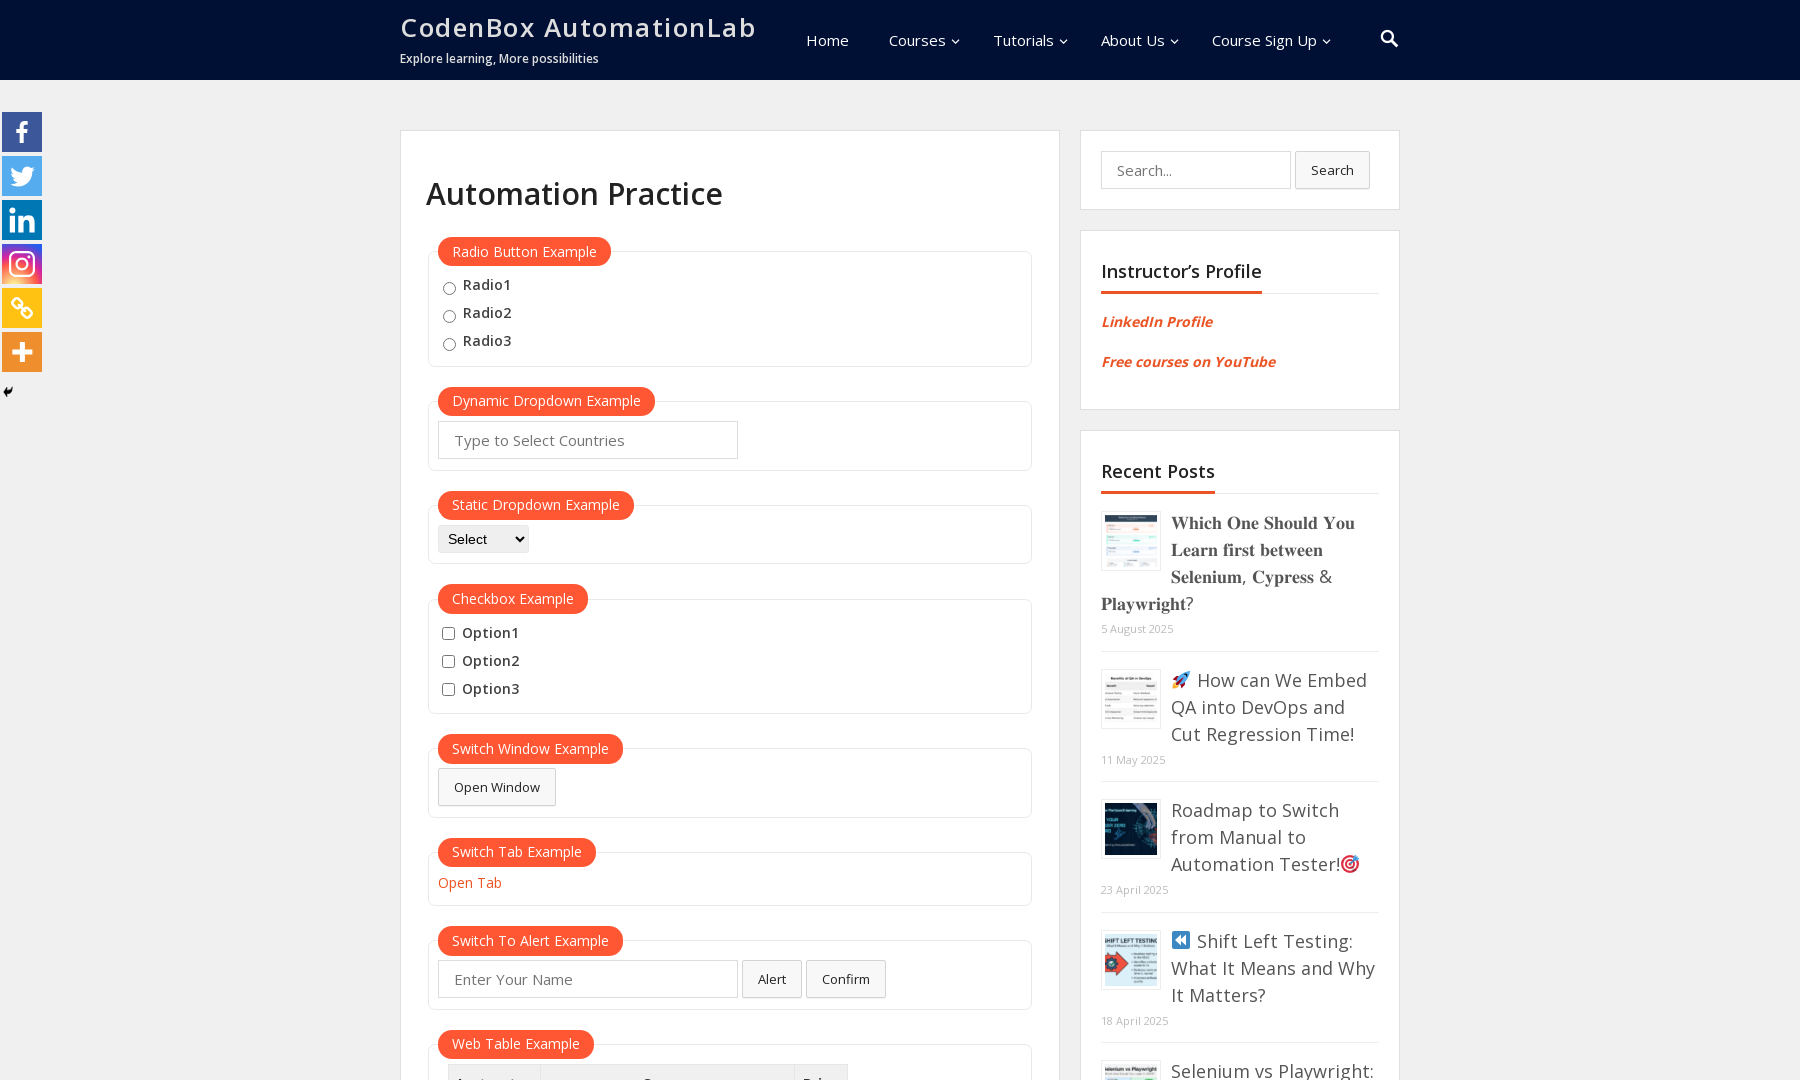